Navigates to a test website with broken links and iterates through all links on the page to verify they exist

Starting URL: http://www.deadlinkcity.com/

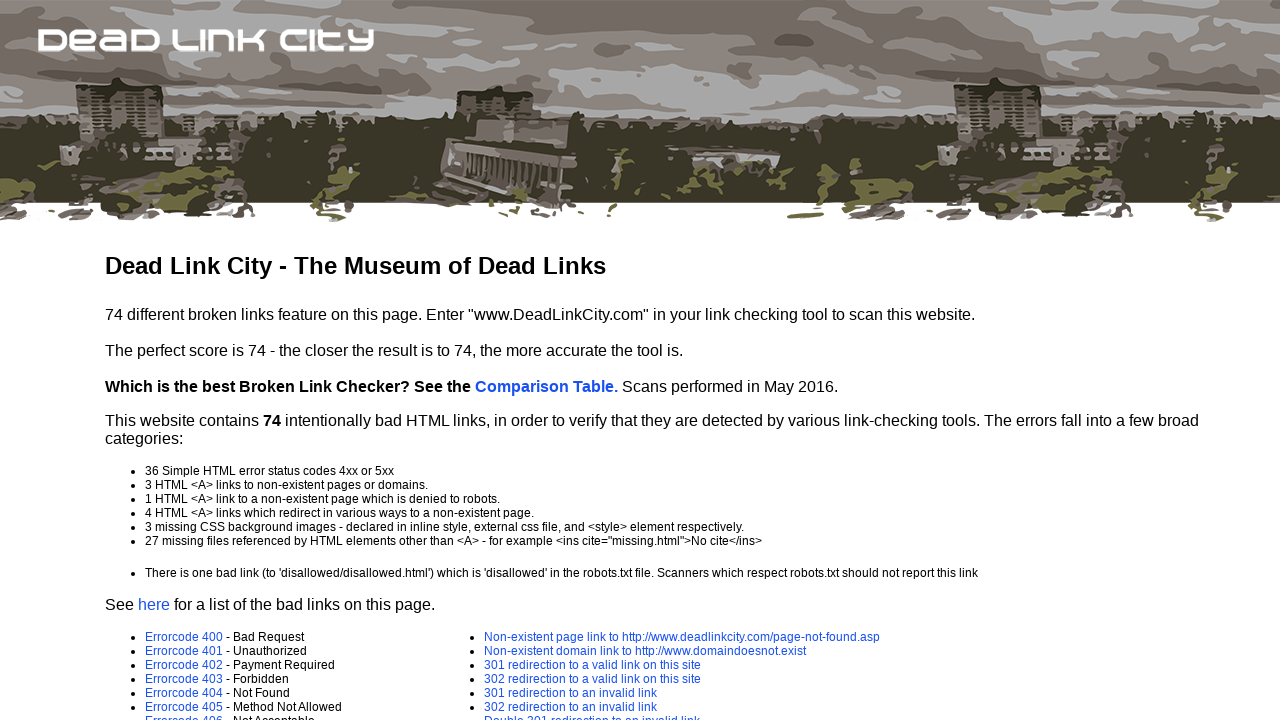

Waited for page to fully load (networkidle)
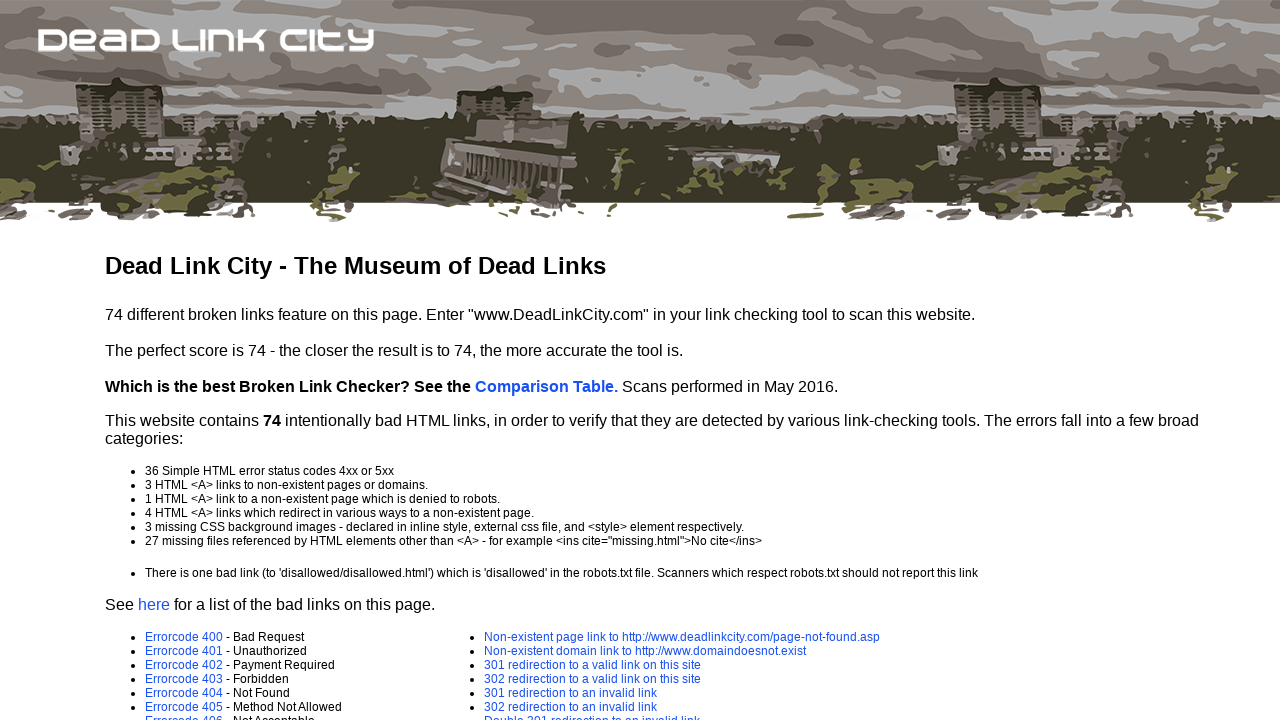

Found all links on the page
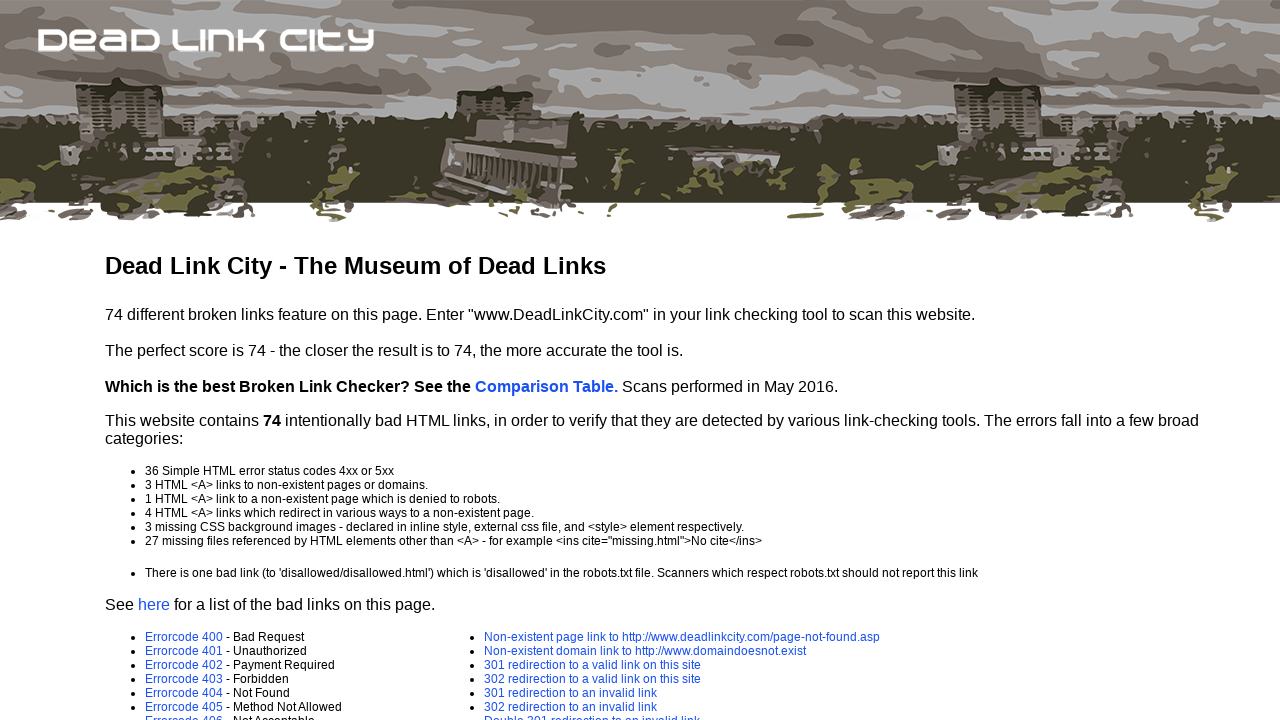

Found a visible link on the page
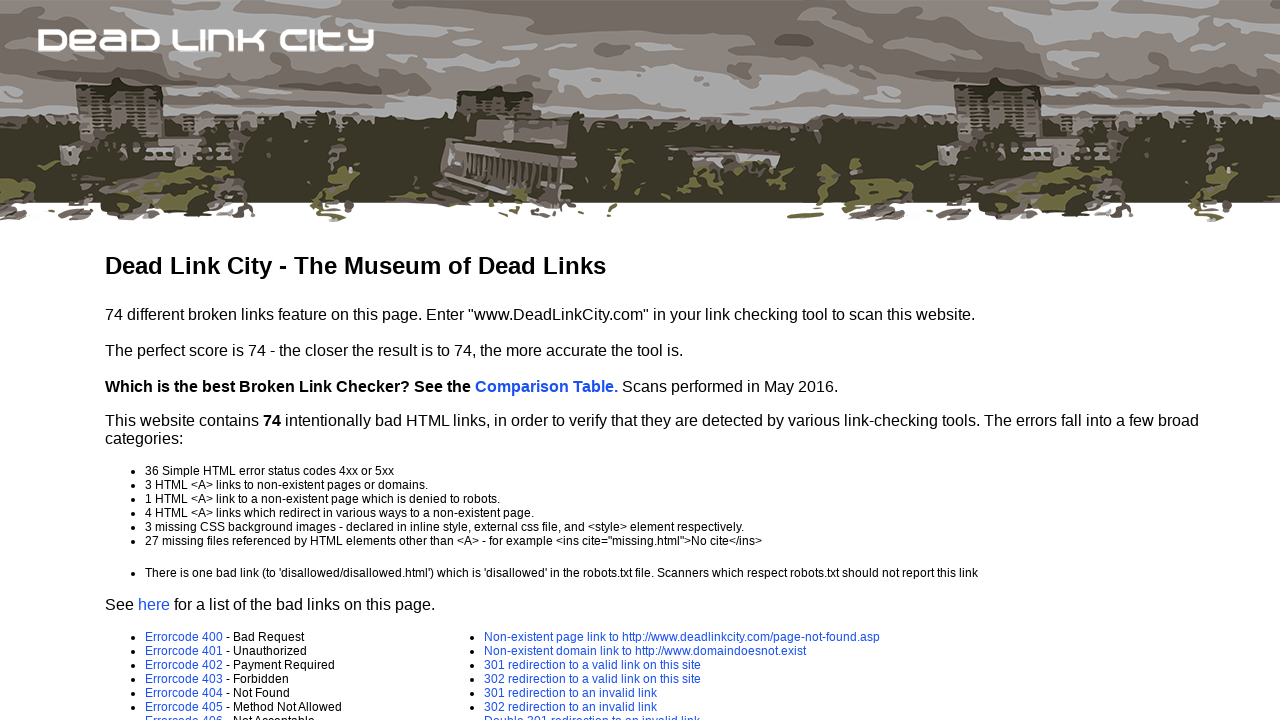

Retrieved href attribute: /comparison.asp
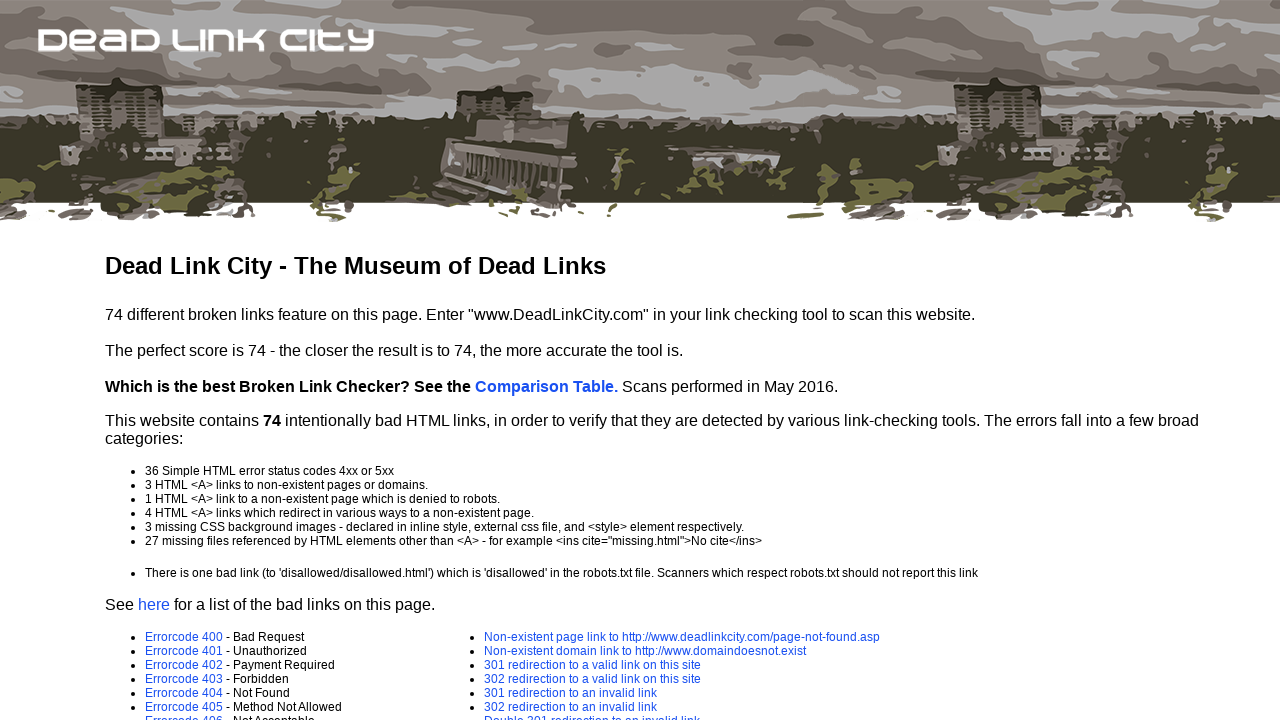

Scrolled link into view and verified existence: /comparison.asp
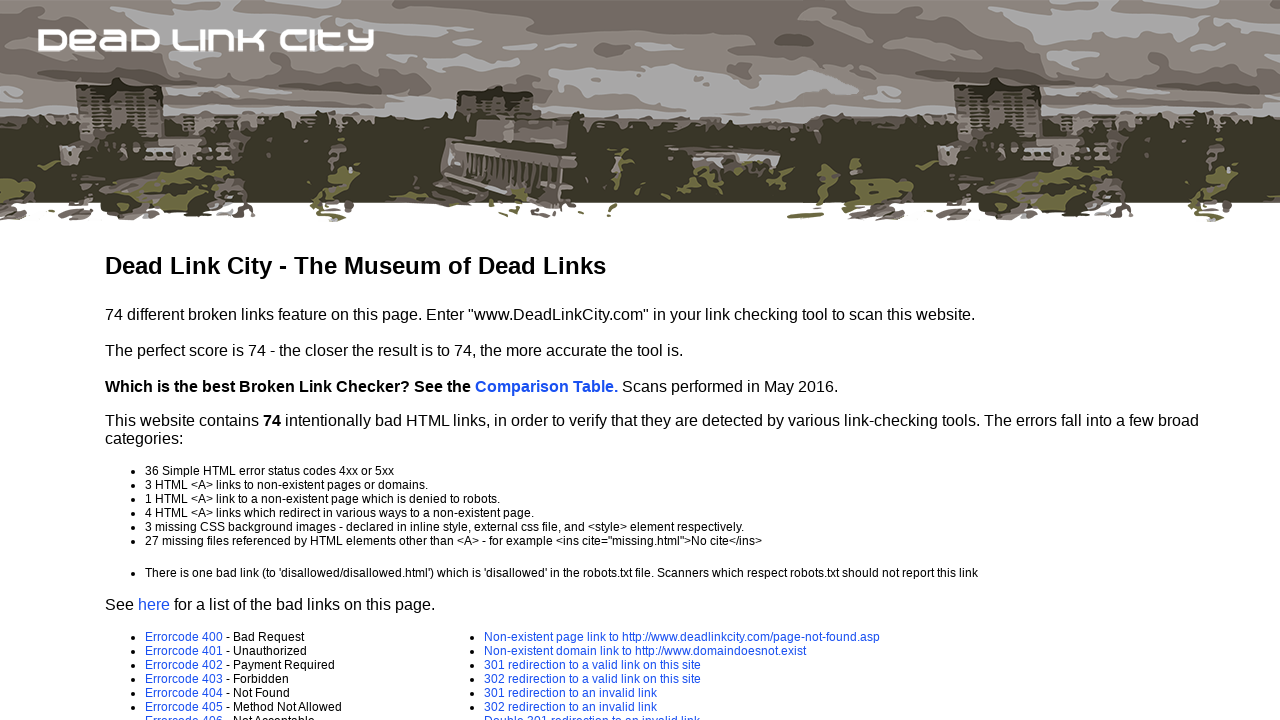

Found a visible link on the page
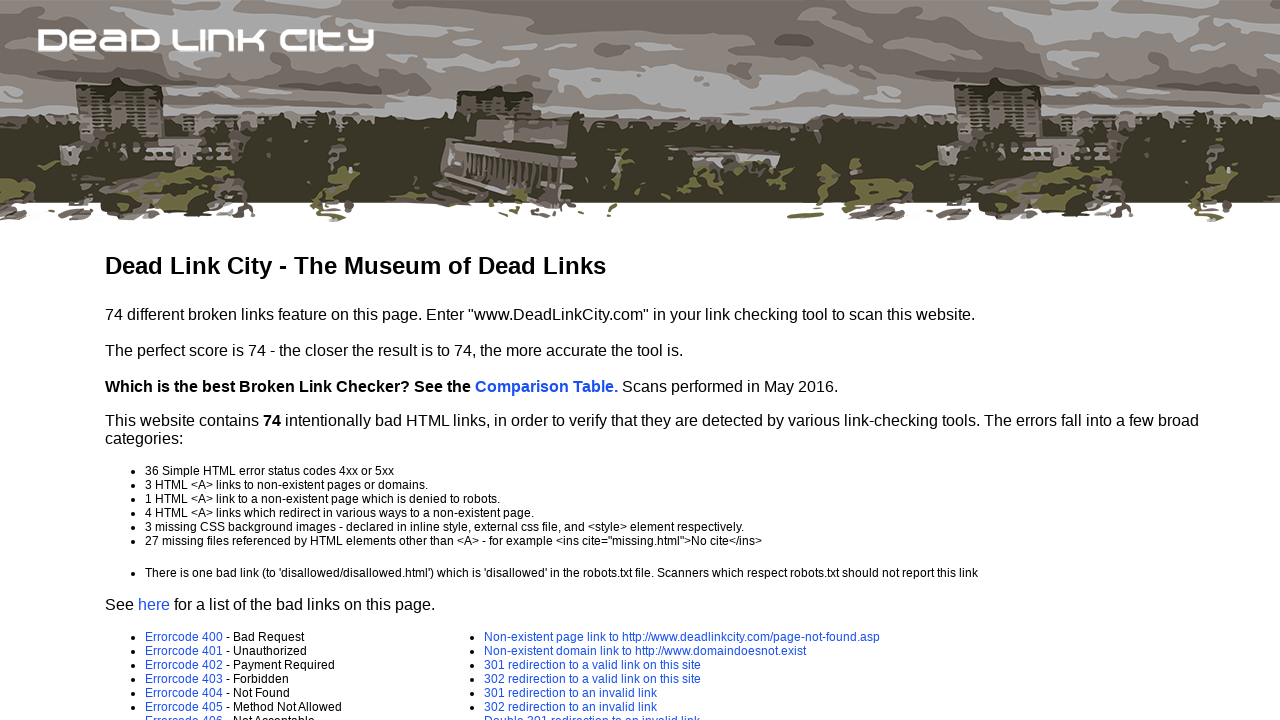

Retrieved href attribute: errorlist.asp
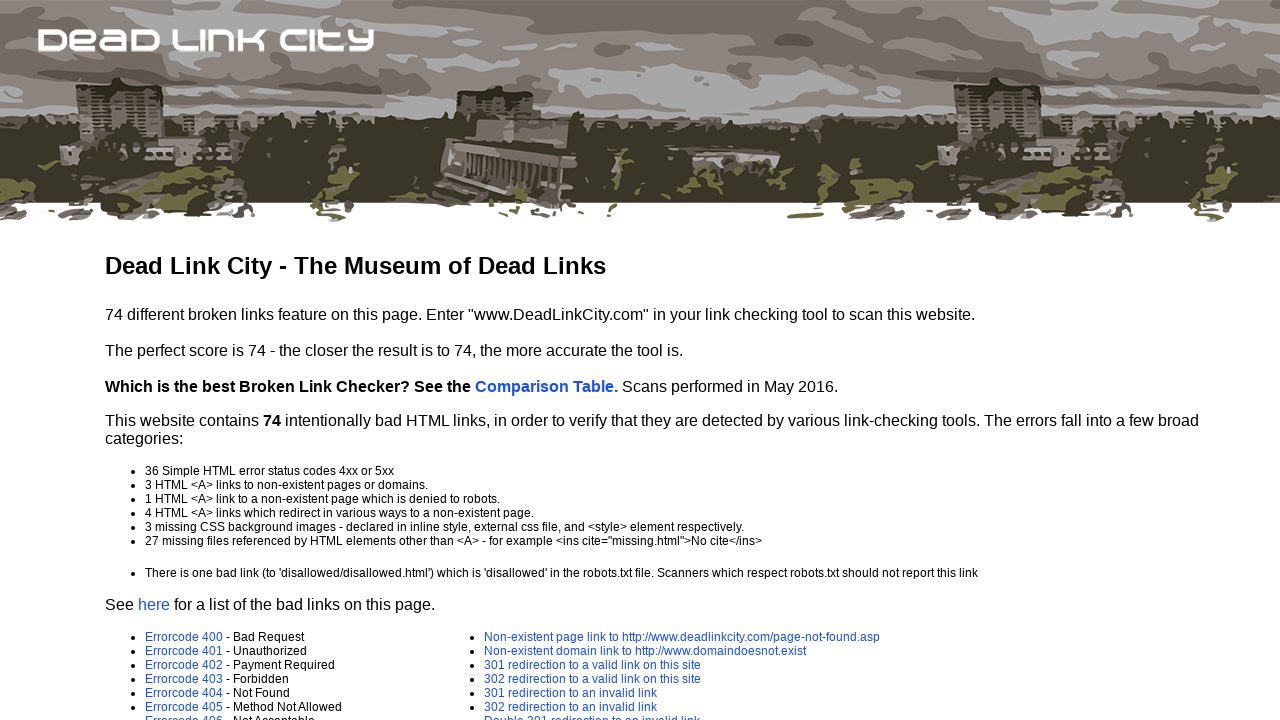

Scrolled link into view and verified existence: errorlist.asp
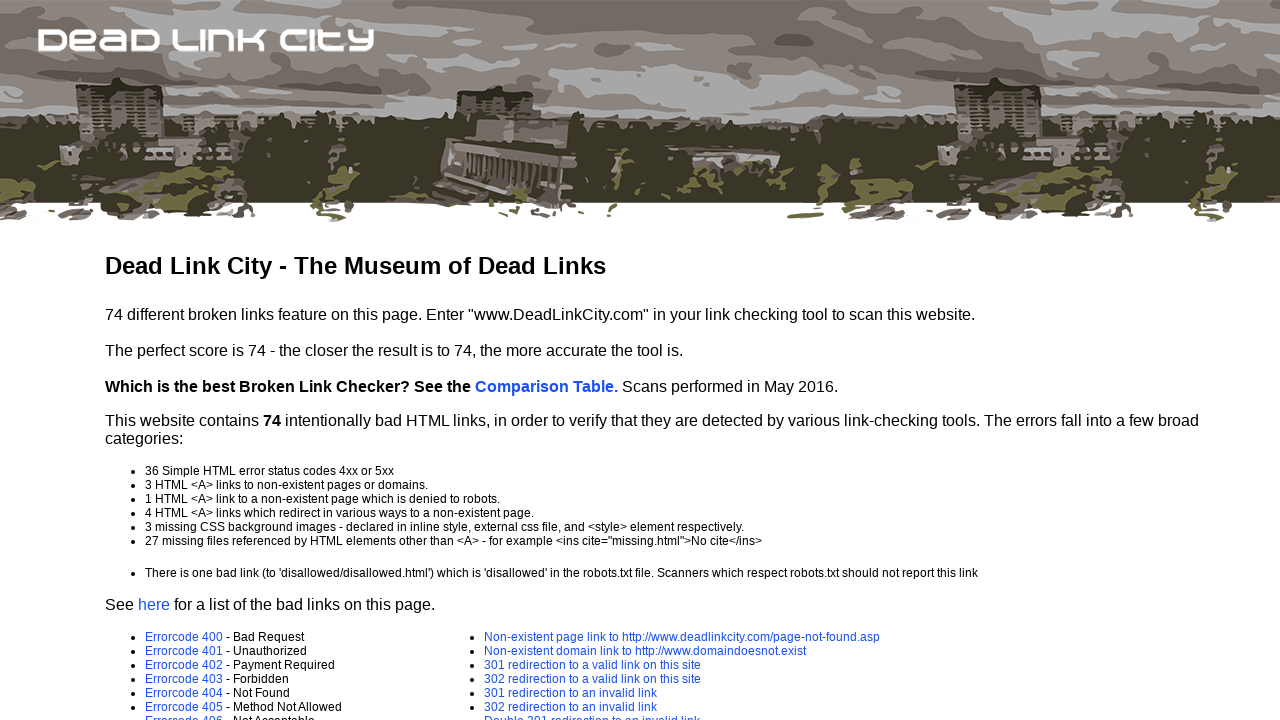

Found a visible link on the page
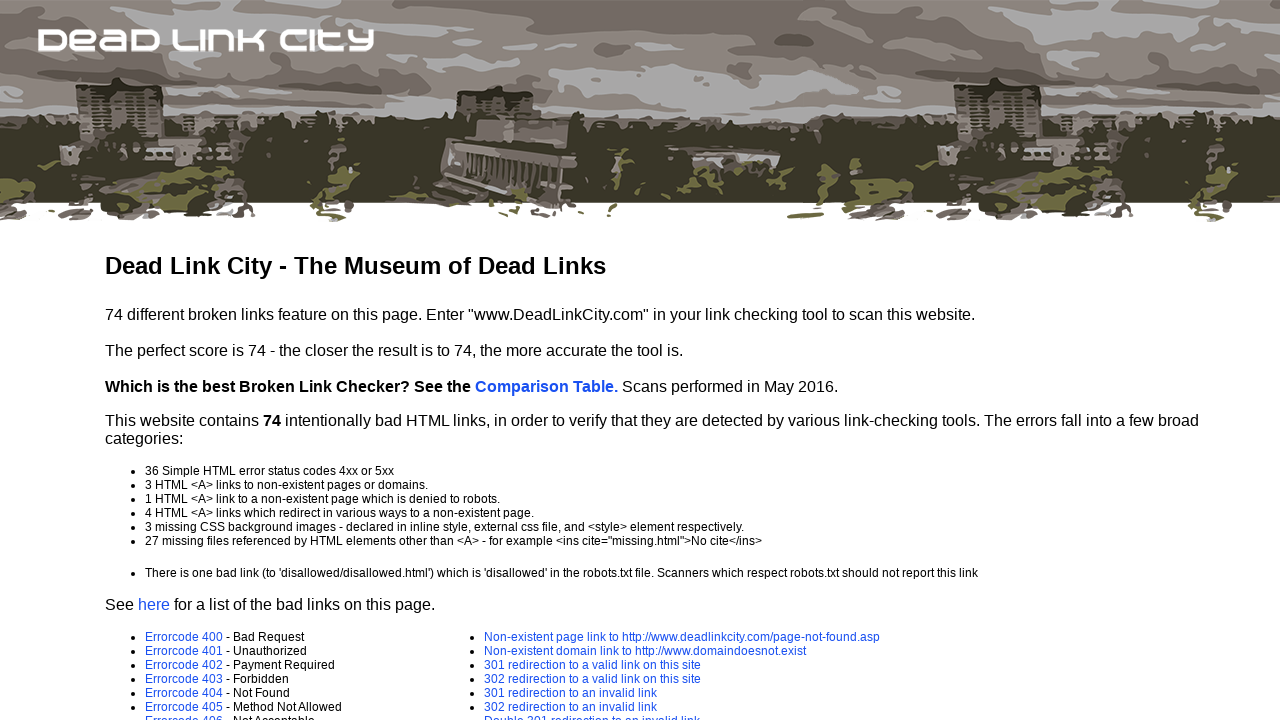

Retrieved href attribute: error-page.asp?e=400
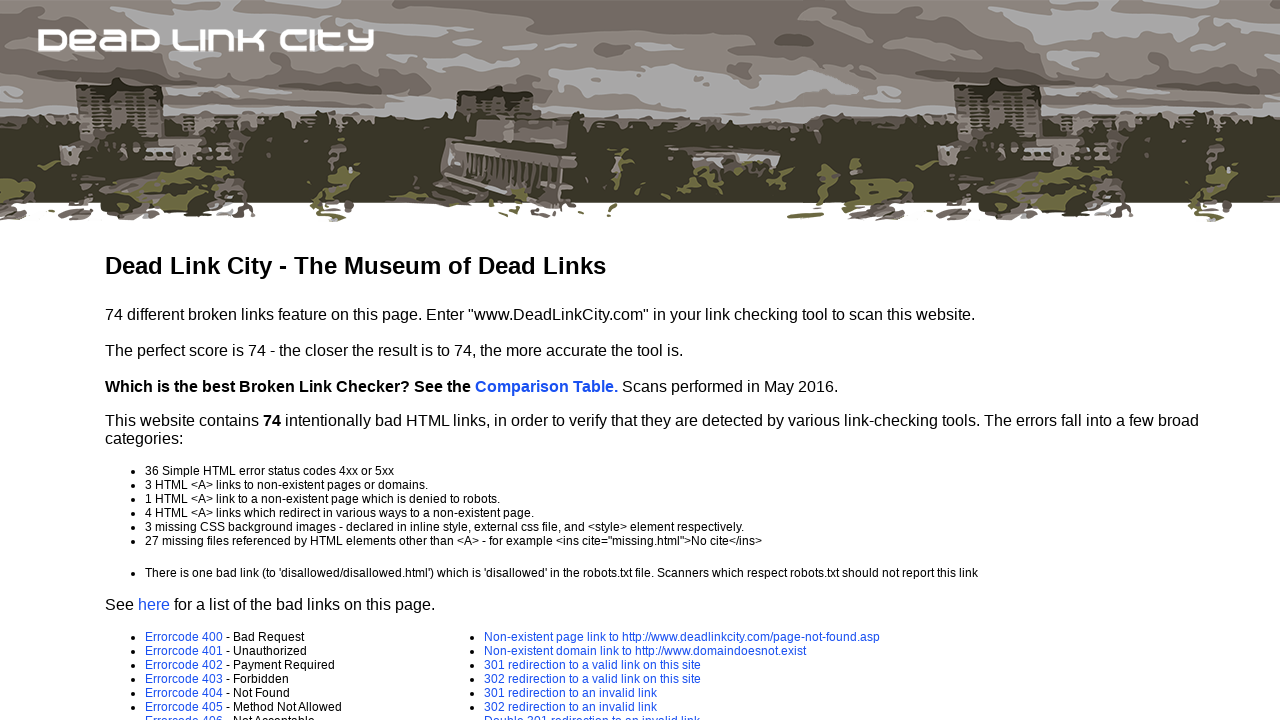

Scrolled link into view and verified existence: error-page.asp?e=400
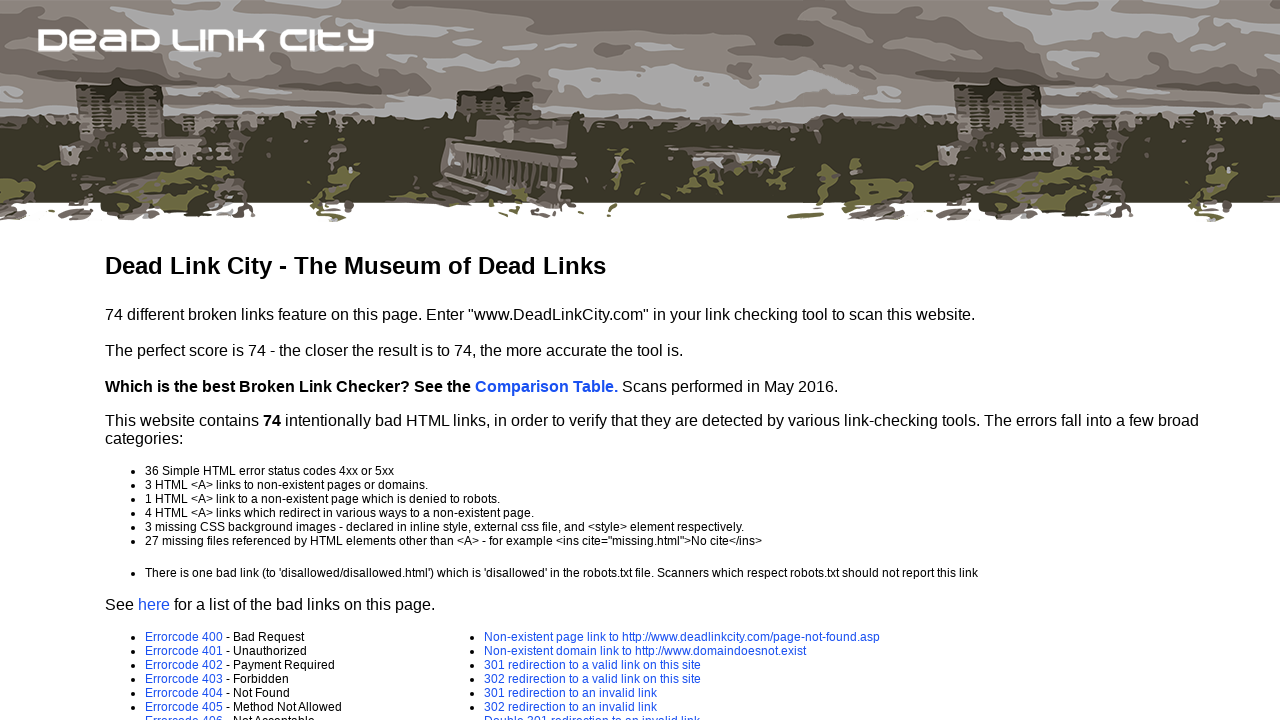

Found a visible link on the page
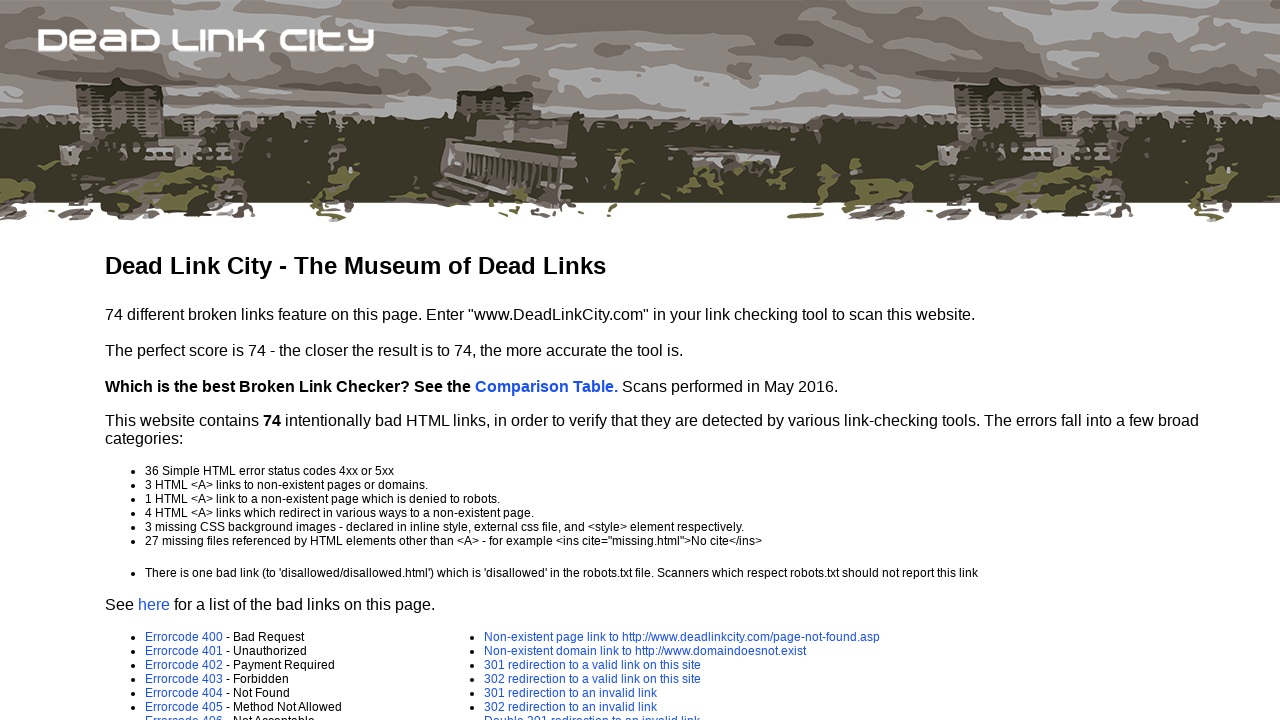

Retrieved href attribute: error-page.asp?e=401
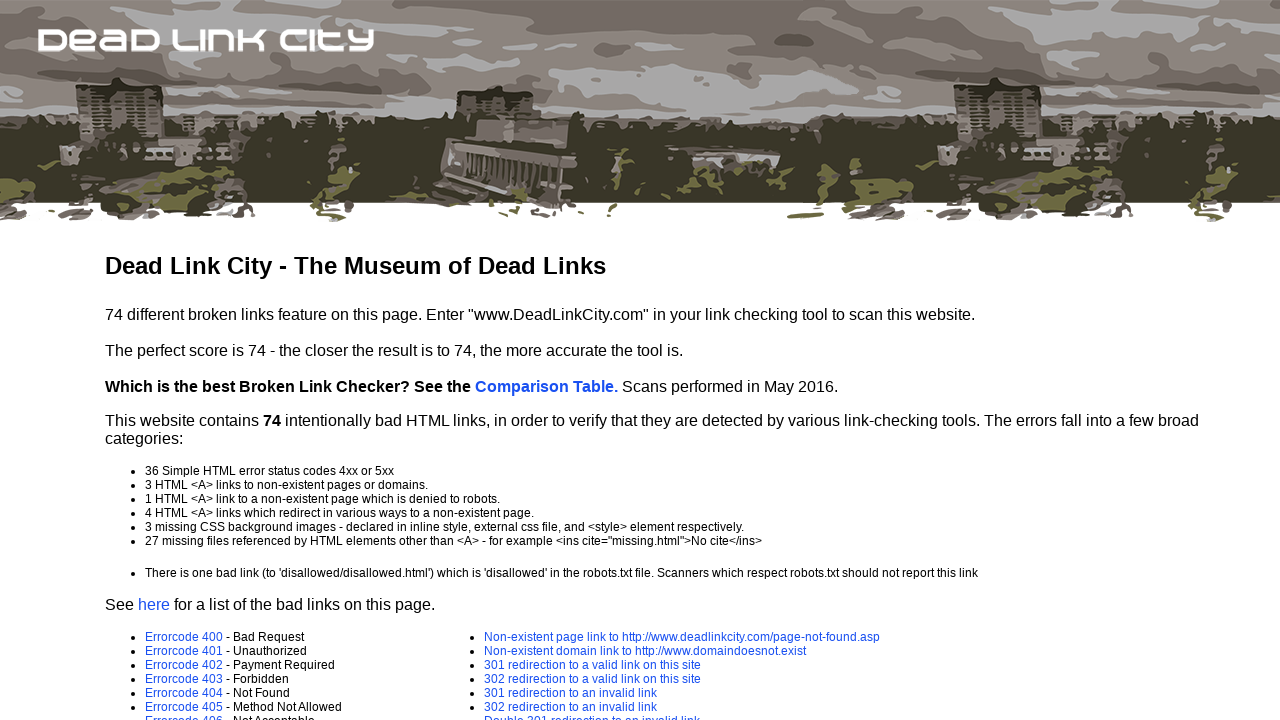

Scrolled link into view and verified existence: error-page.asp?e=401
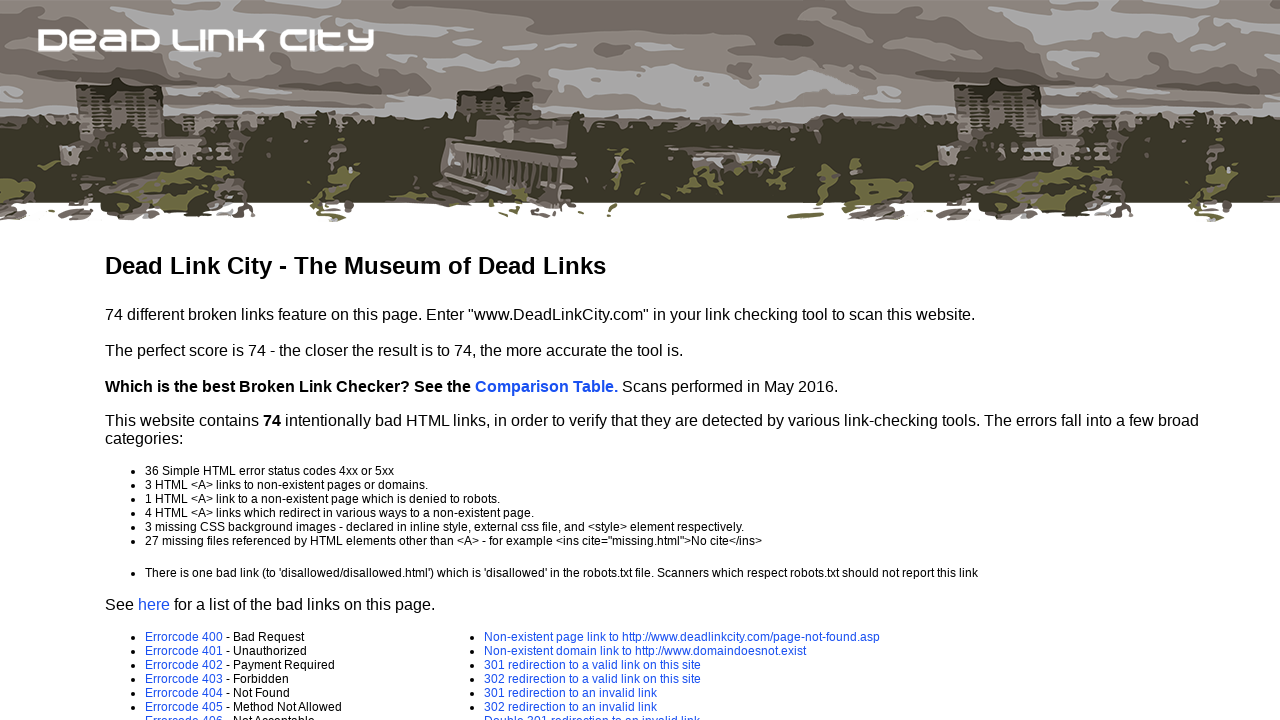

Found a visible link on the page
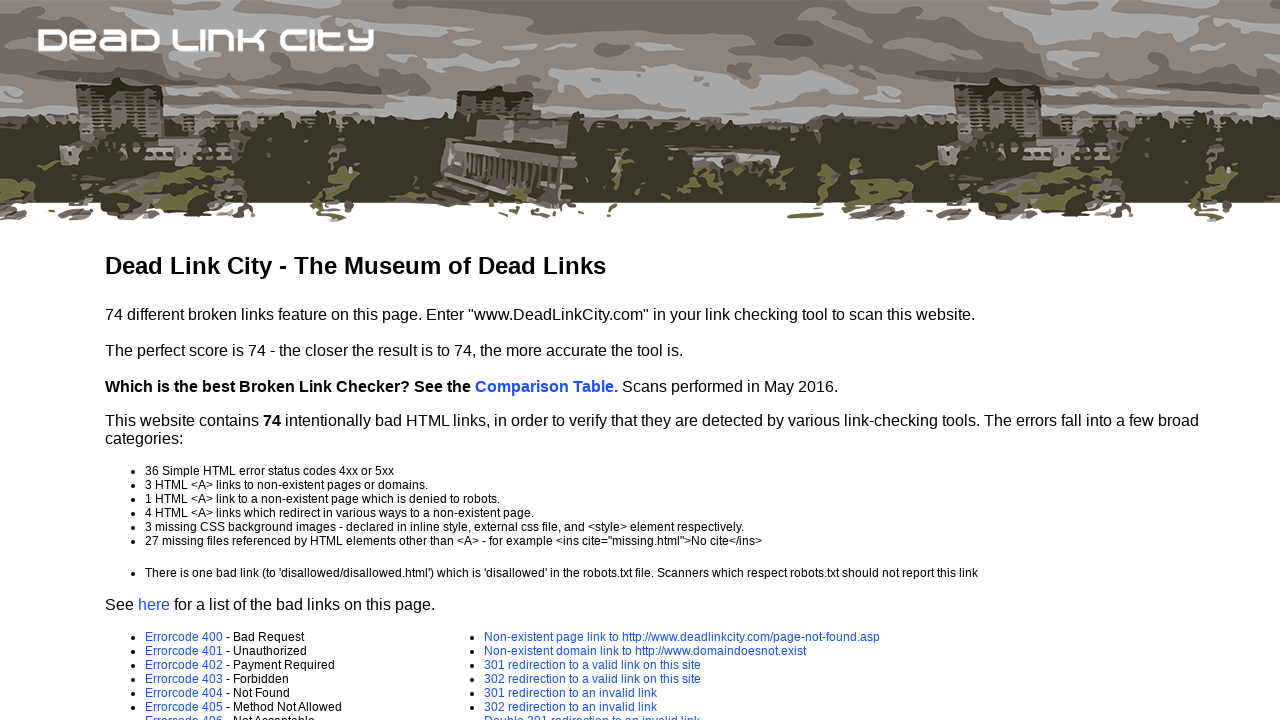

Retrieved href attribute: error-page.asp?e=402
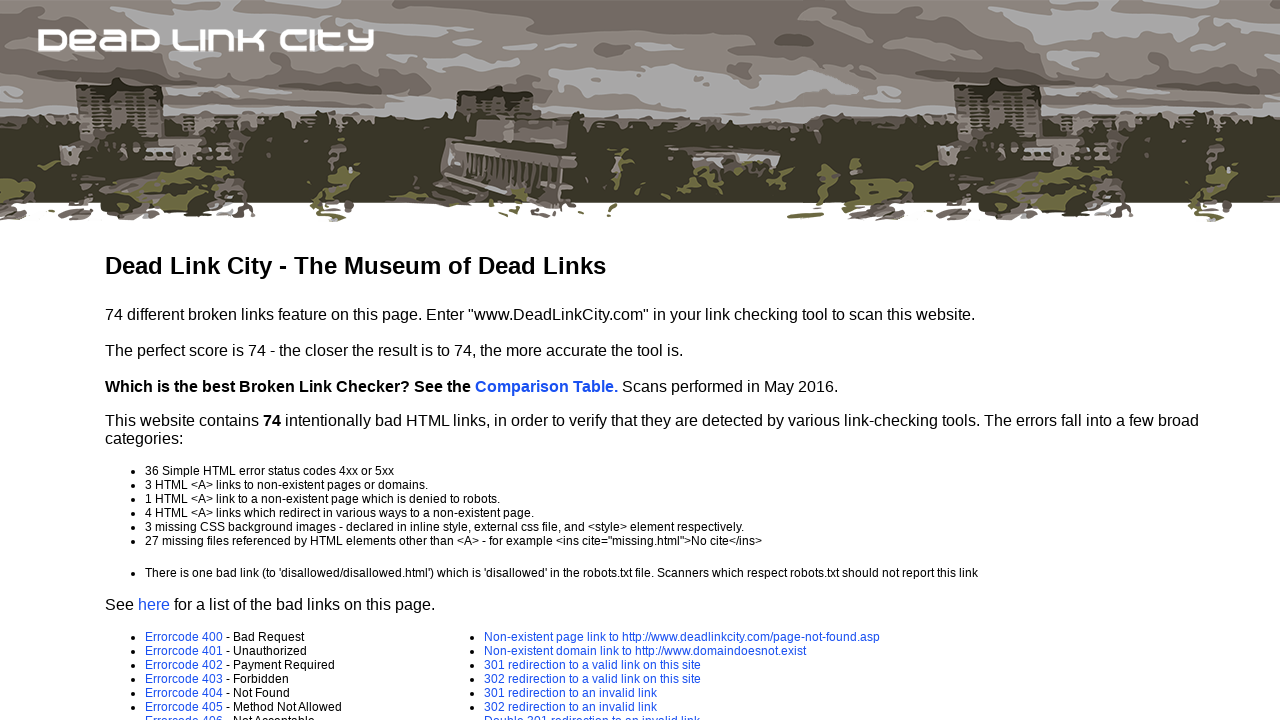

Scrolled link into view and verified existence: error-page.asp?e=402
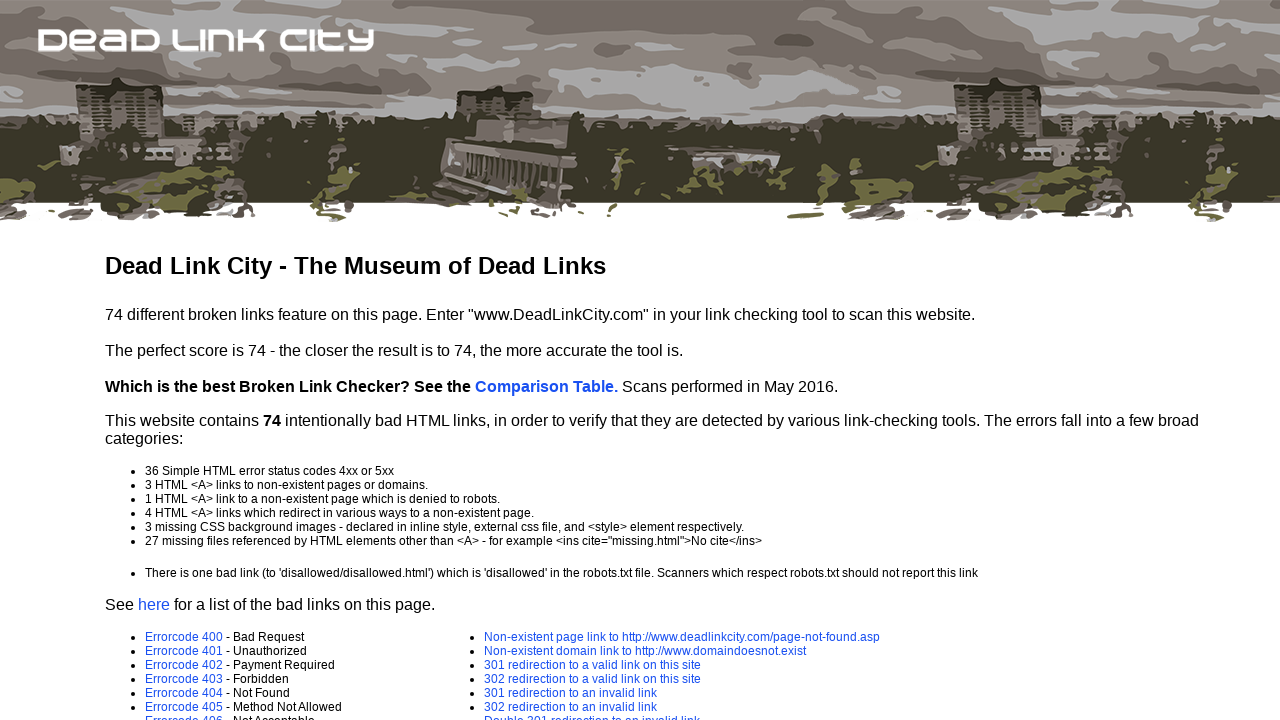

Found a visible link on the page
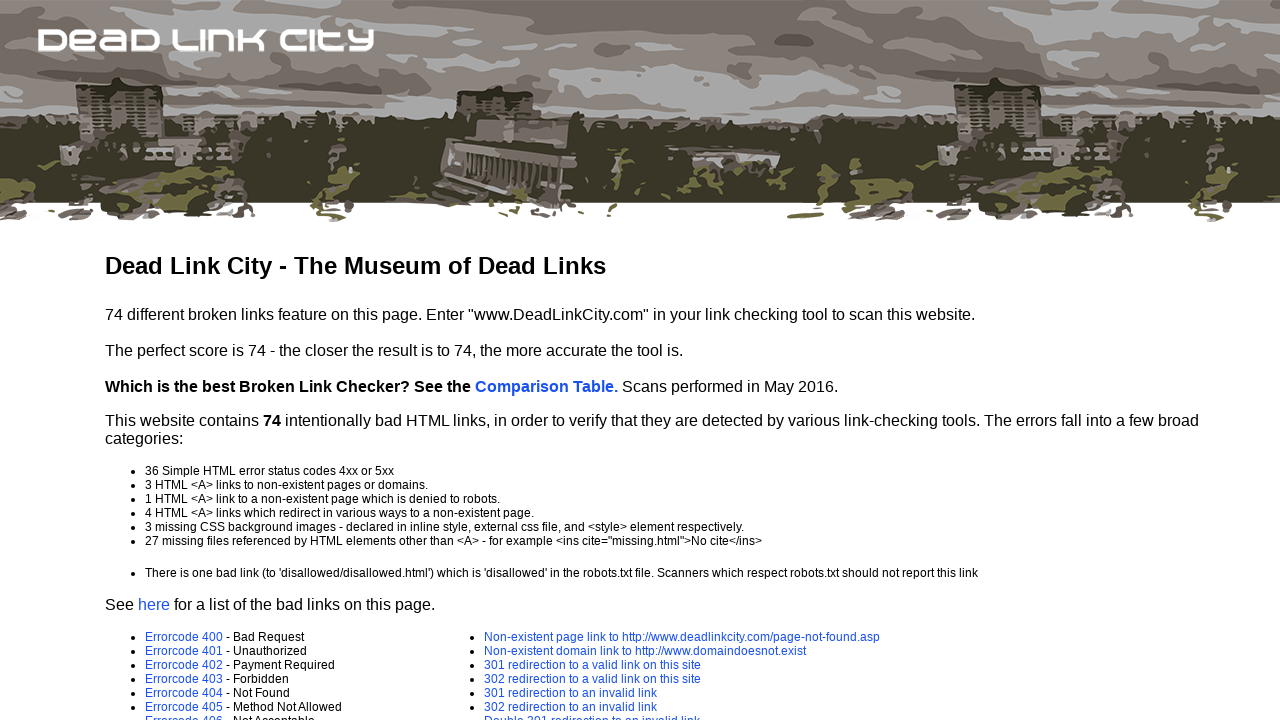

Retrieved href attribute: error-page.asp?e=403
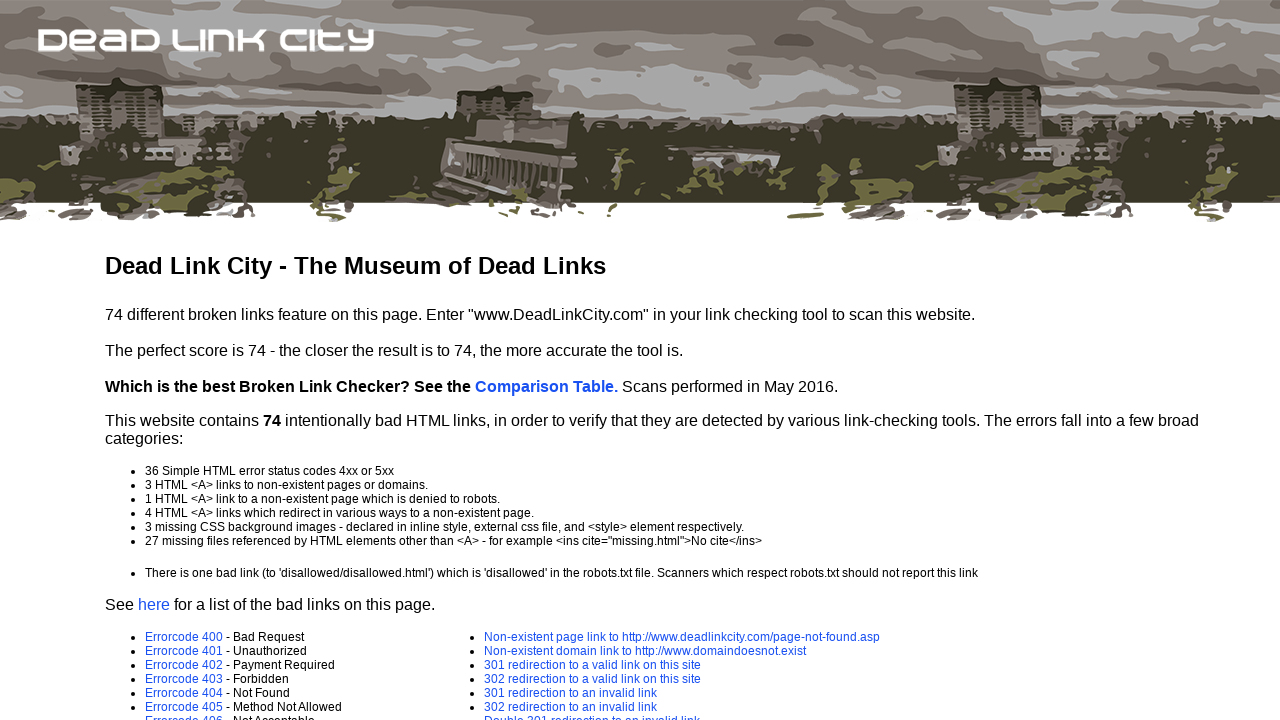

Scrolled link into view and verified existence: error-page.asp?e=403
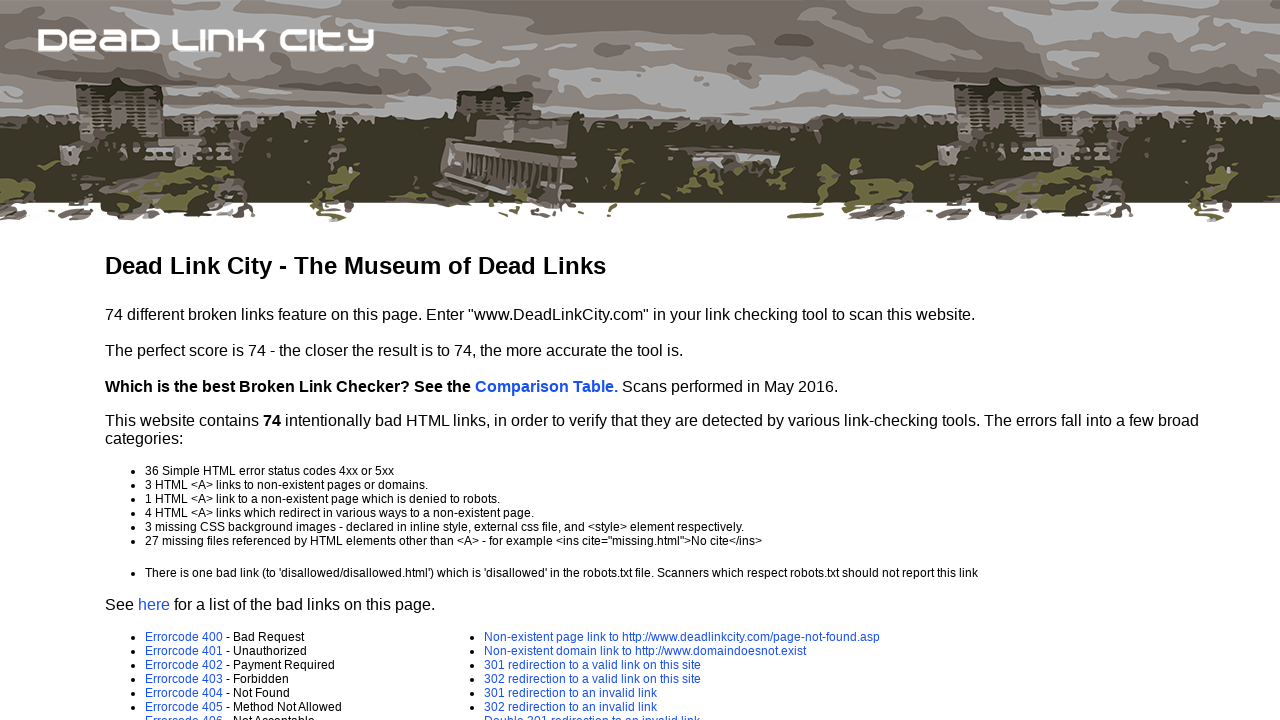

Found a visible link on the page
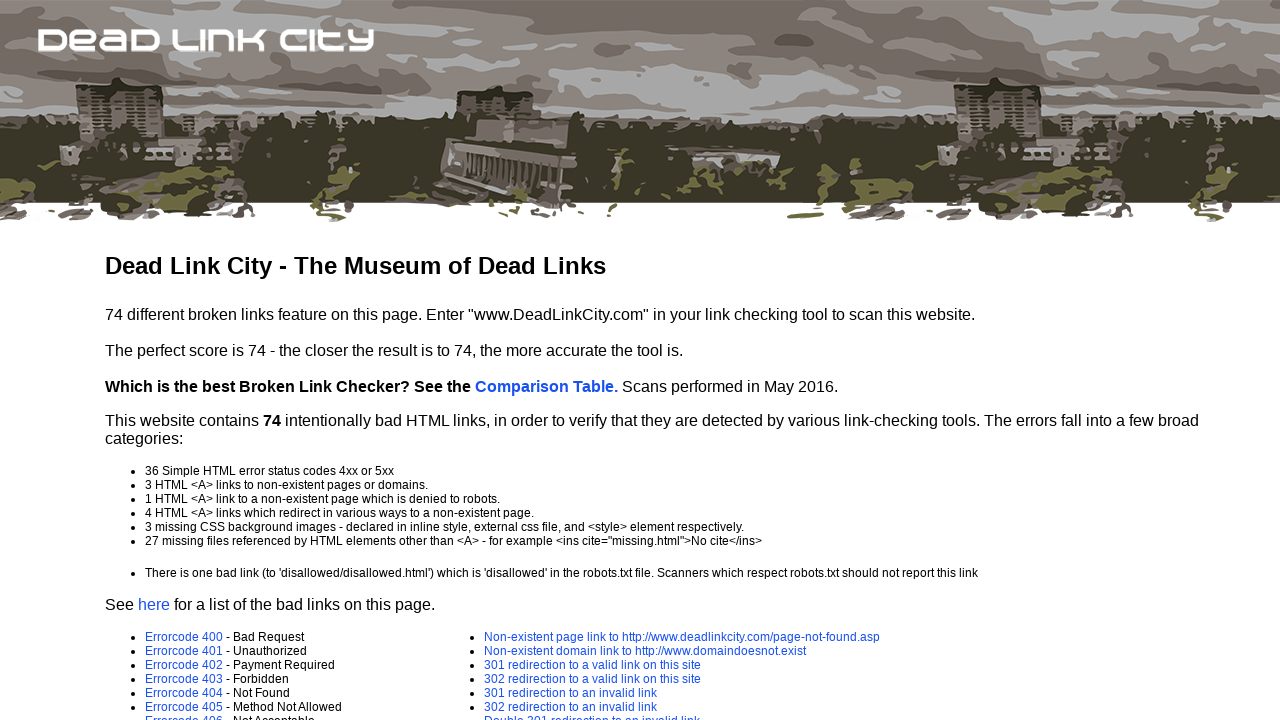

Retrieved href attribute: error-page.asp?e=404
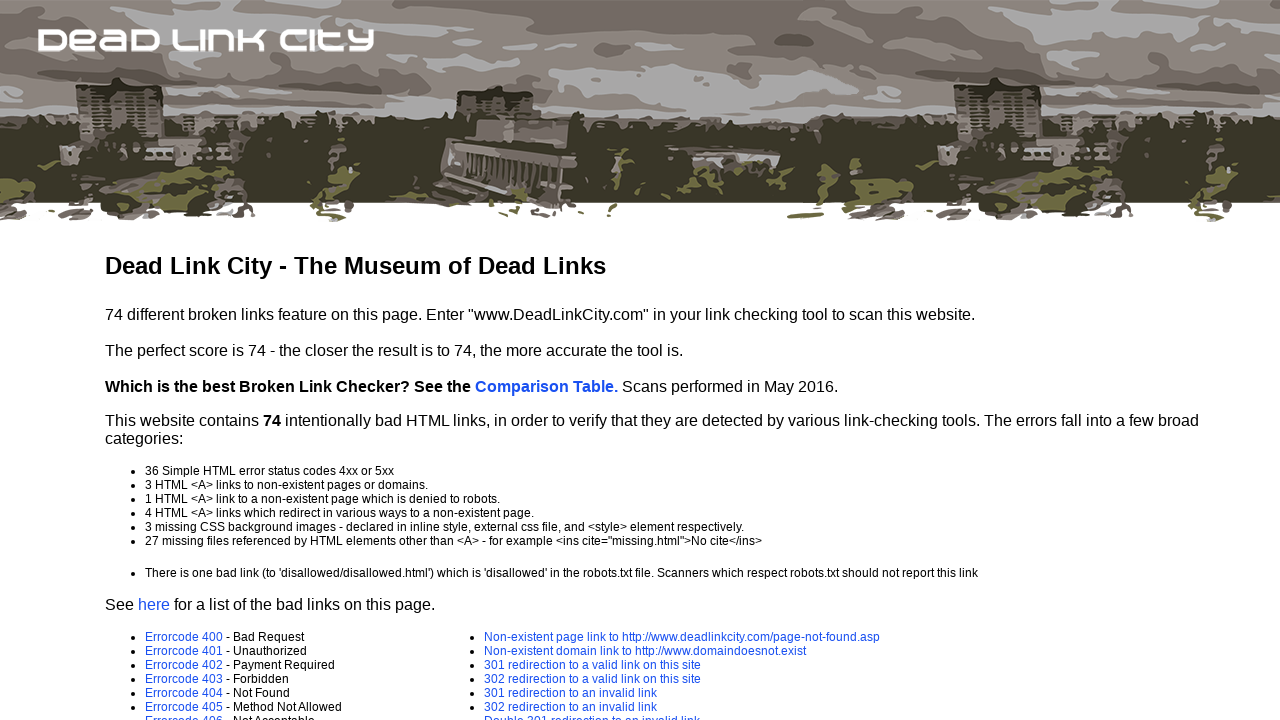

Scrolled link into view and verified existence: error-page.asp?e=404
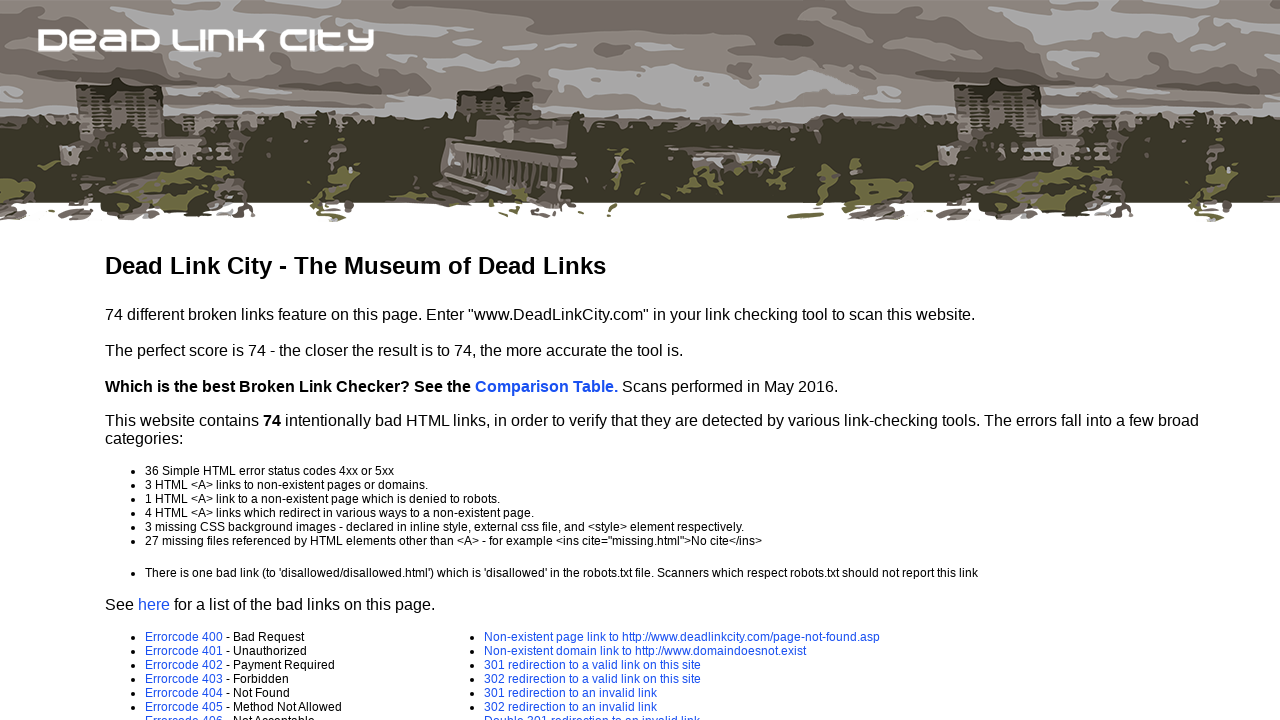

Found a visible link on the page
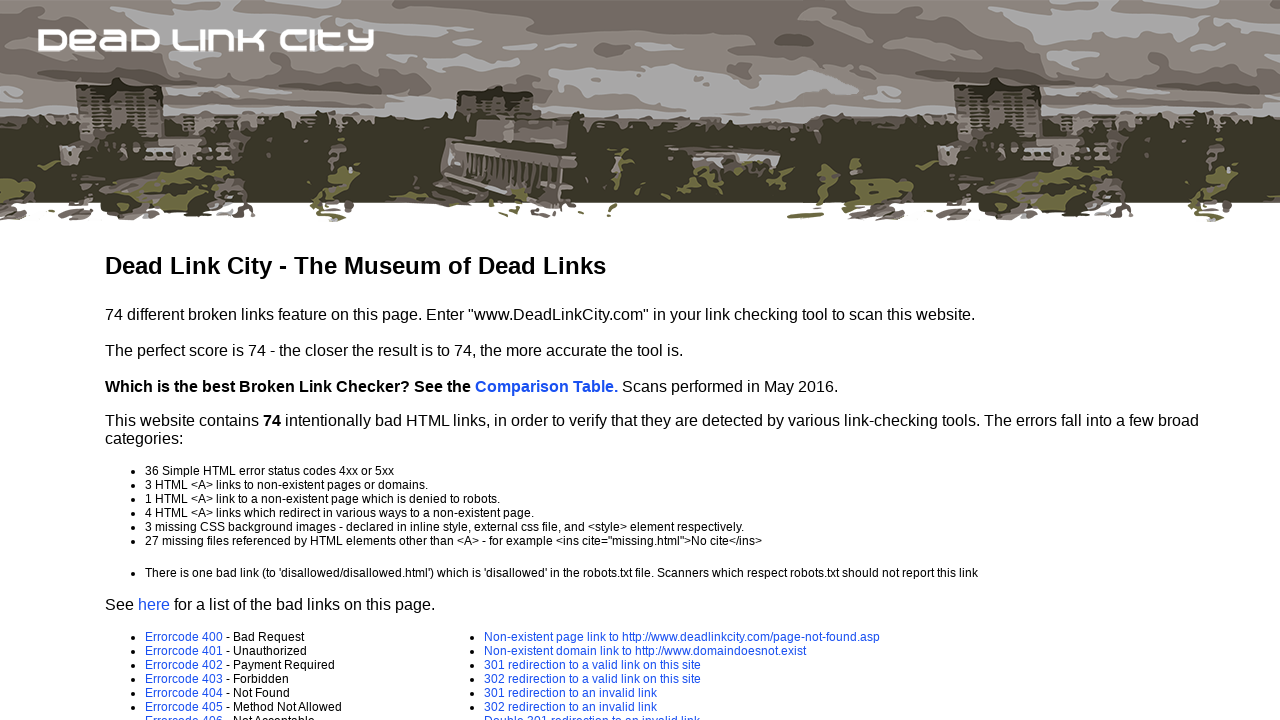

Retrieved href attribute: error-page.asp?e=405
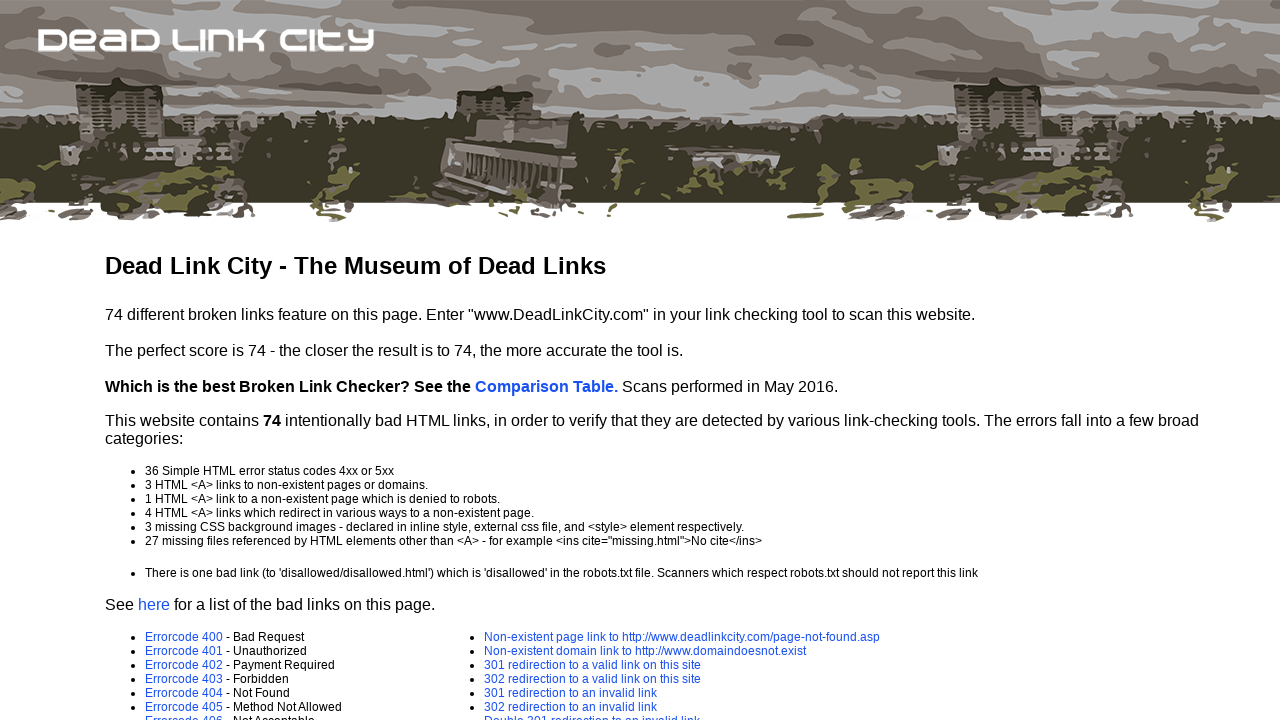

Scrolled link into view and verified existence: error-page.asp?e=405
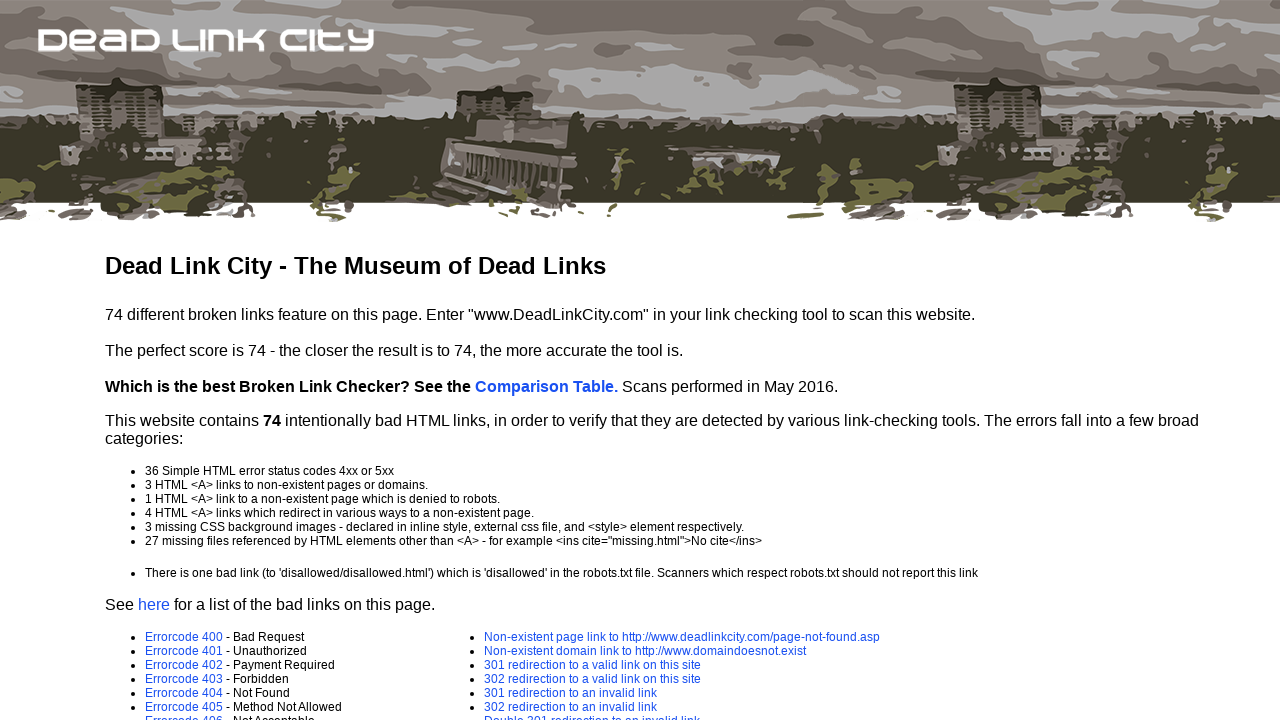

Found a visible link on the page
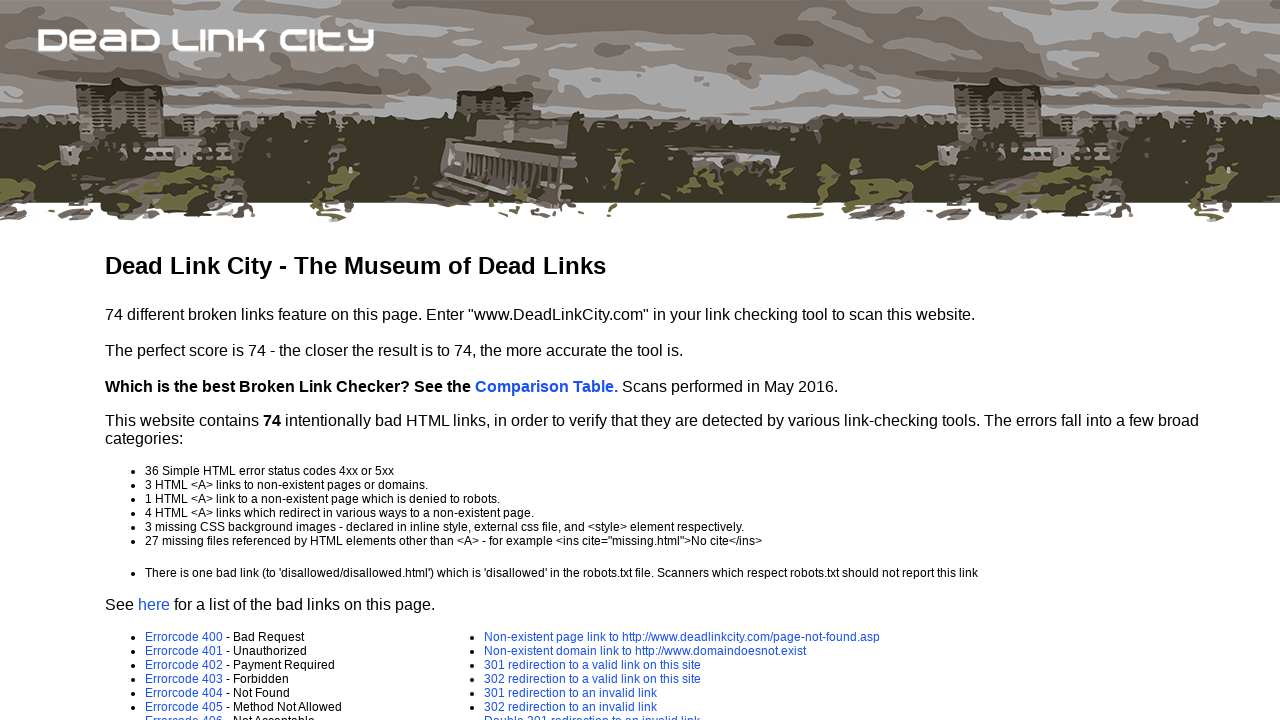

Retrieved href attribute: error-page.asp?e=406
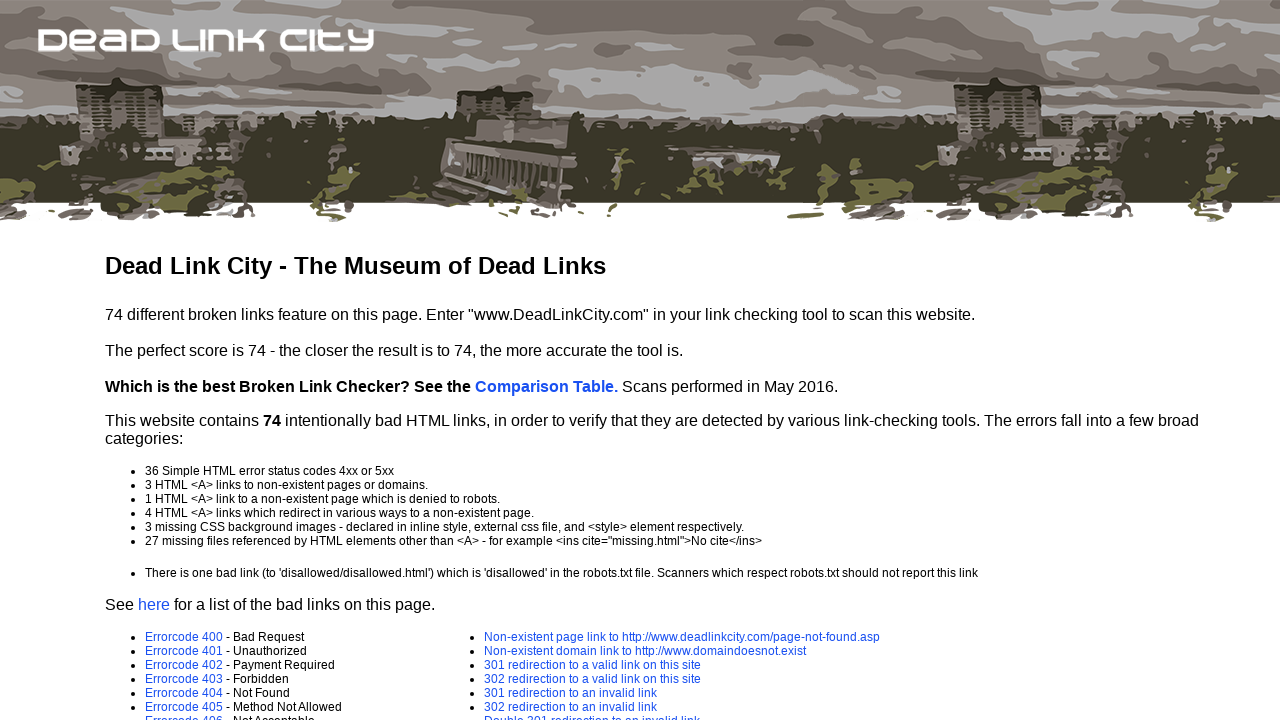

Scrolled link into view and verified existence: error-page.asp?e=406
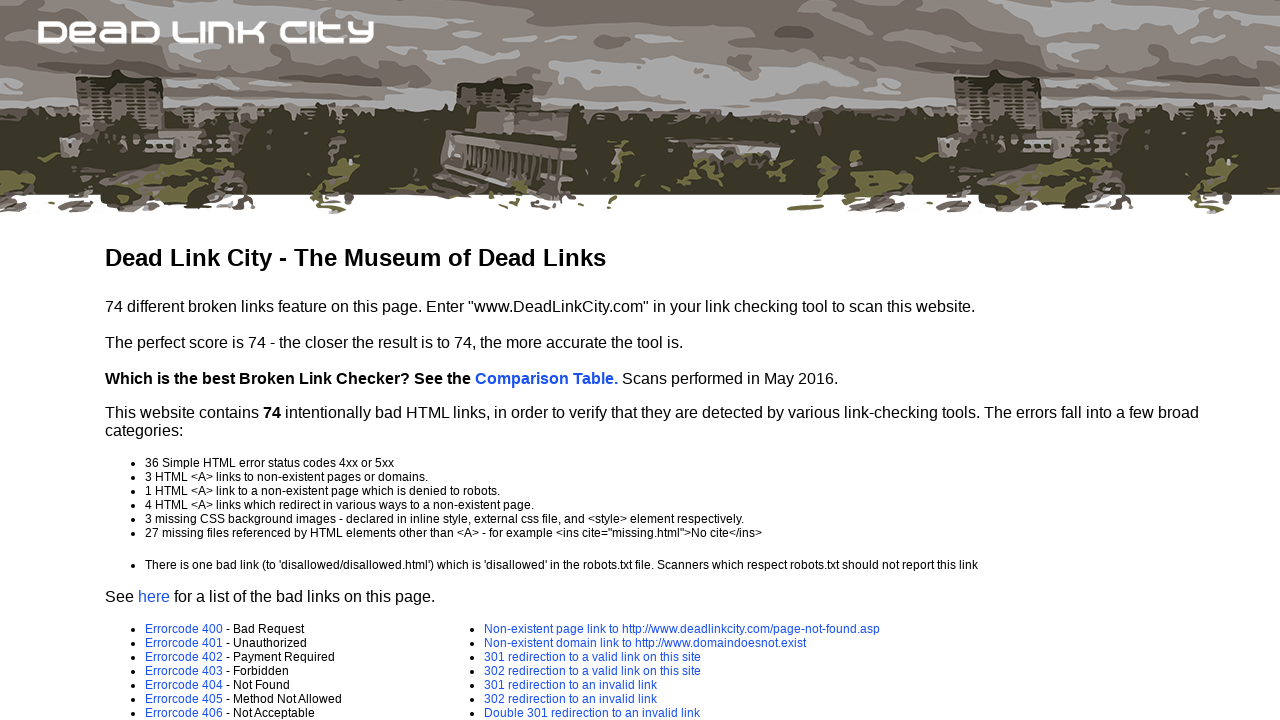

Found a visible link on the page
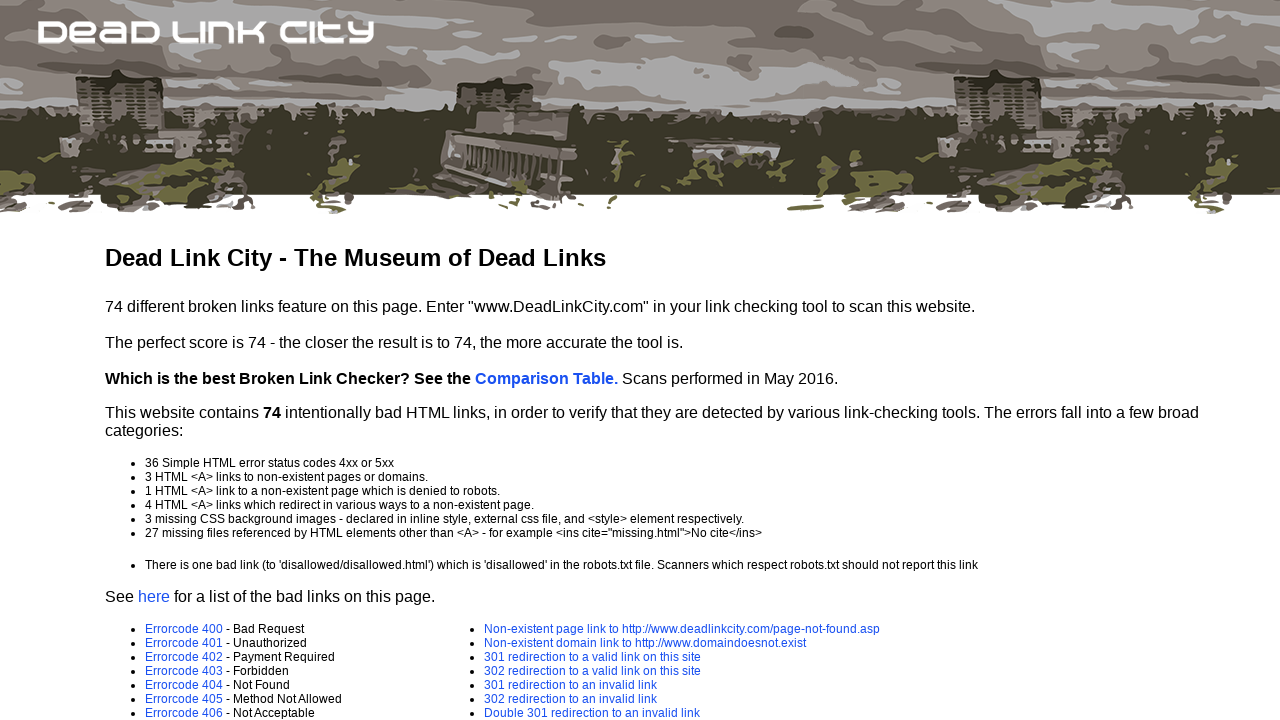

Retrieved href attribute: error-page.asp?e=407
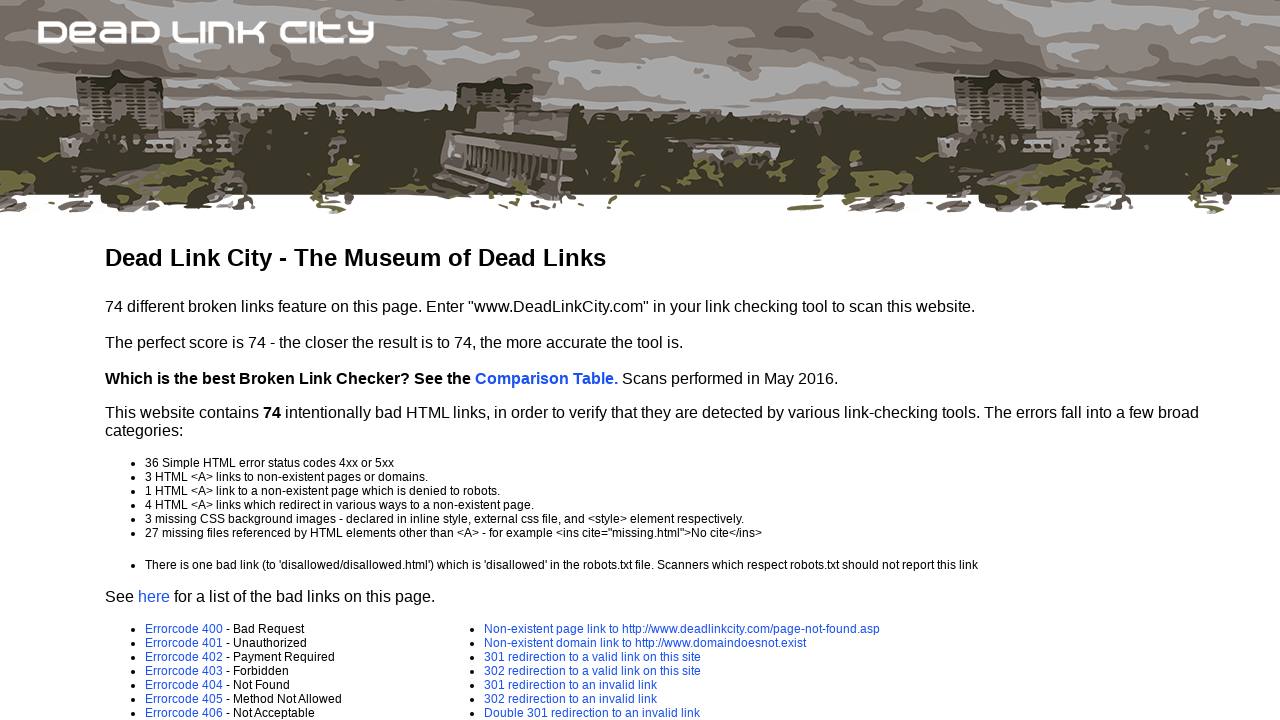

Scrolled link into view and verified existence: error-page.asp?e=407
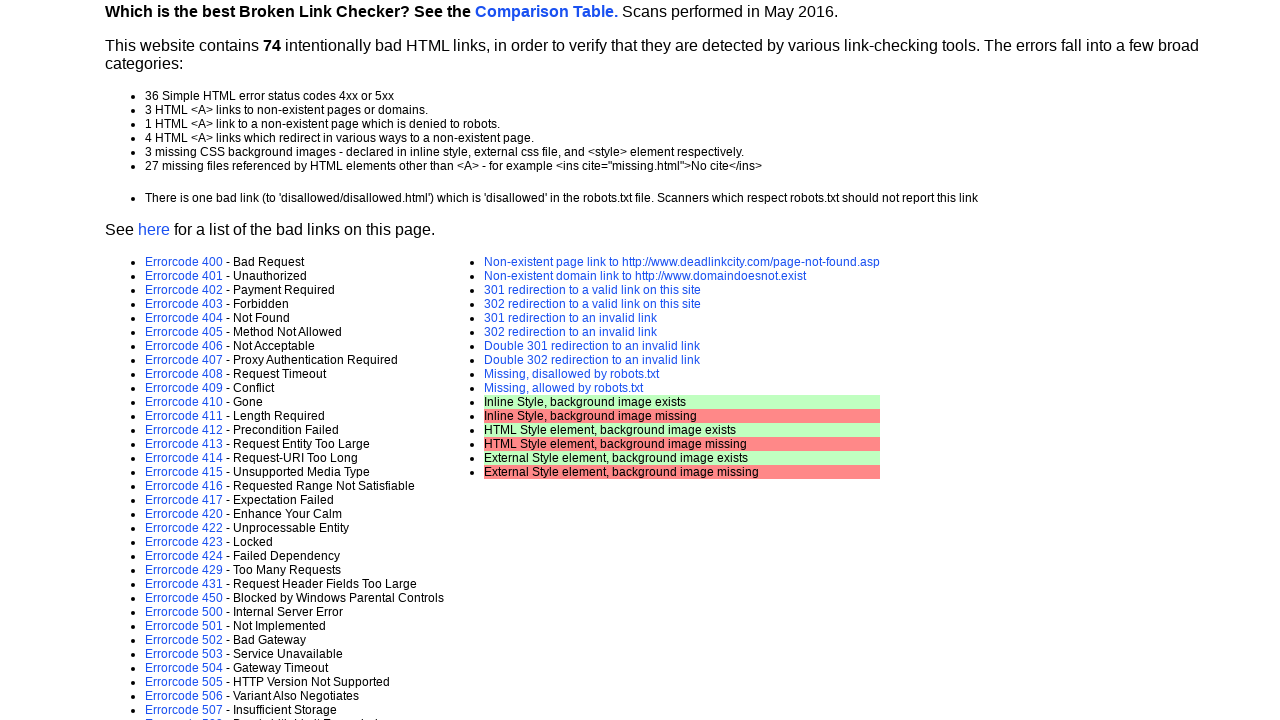

Found a visible link on the page
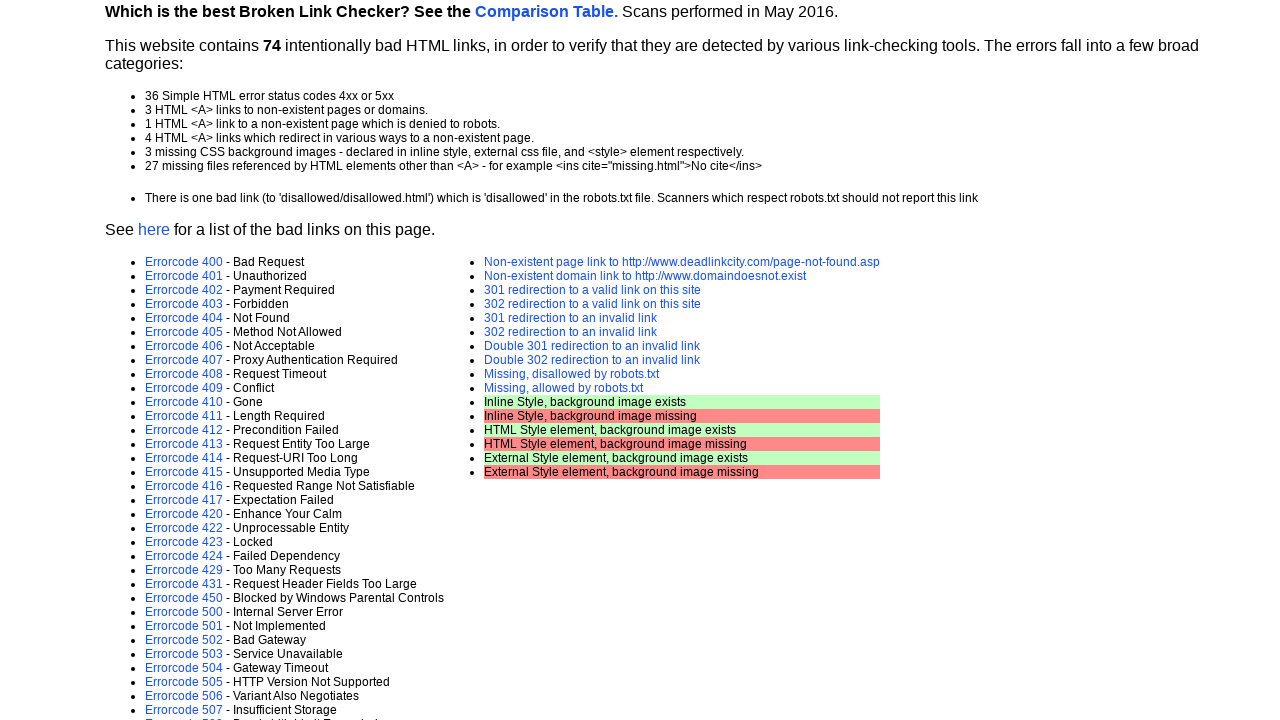

Retrieved href attribute: error-page.asp?e=408
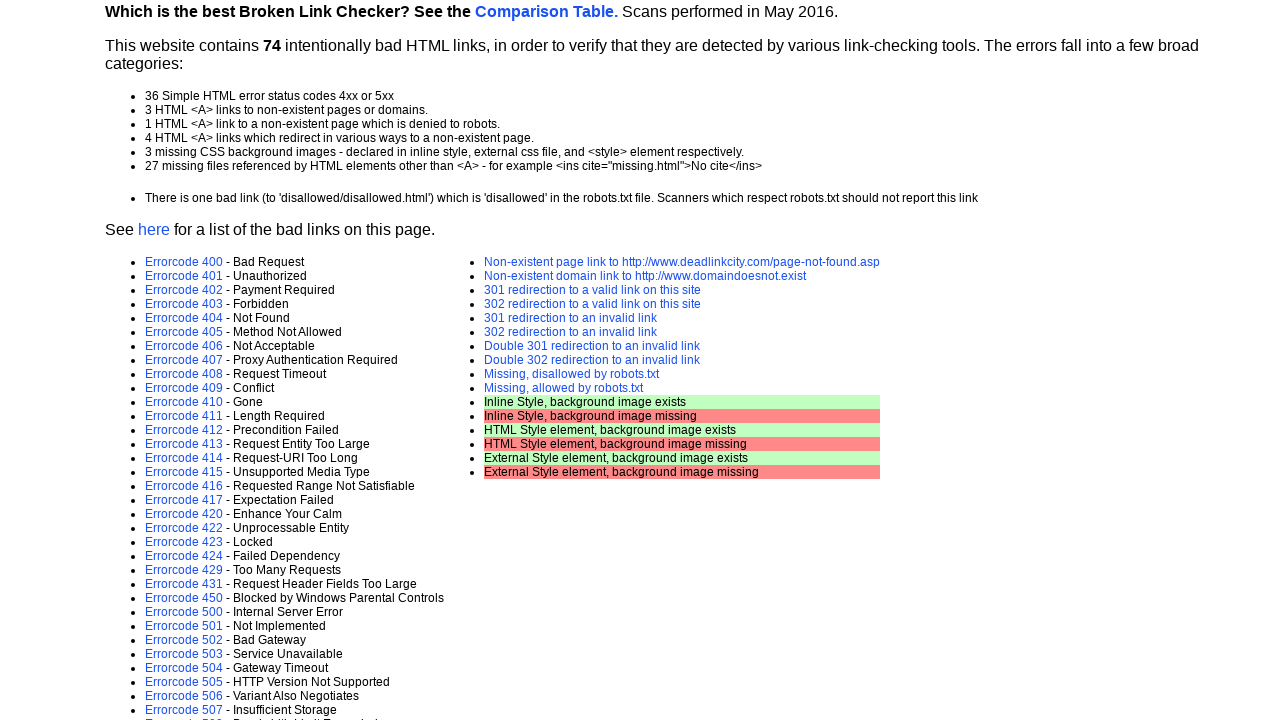

Scrolled link into view and verified existence: error-page.asp?e=408
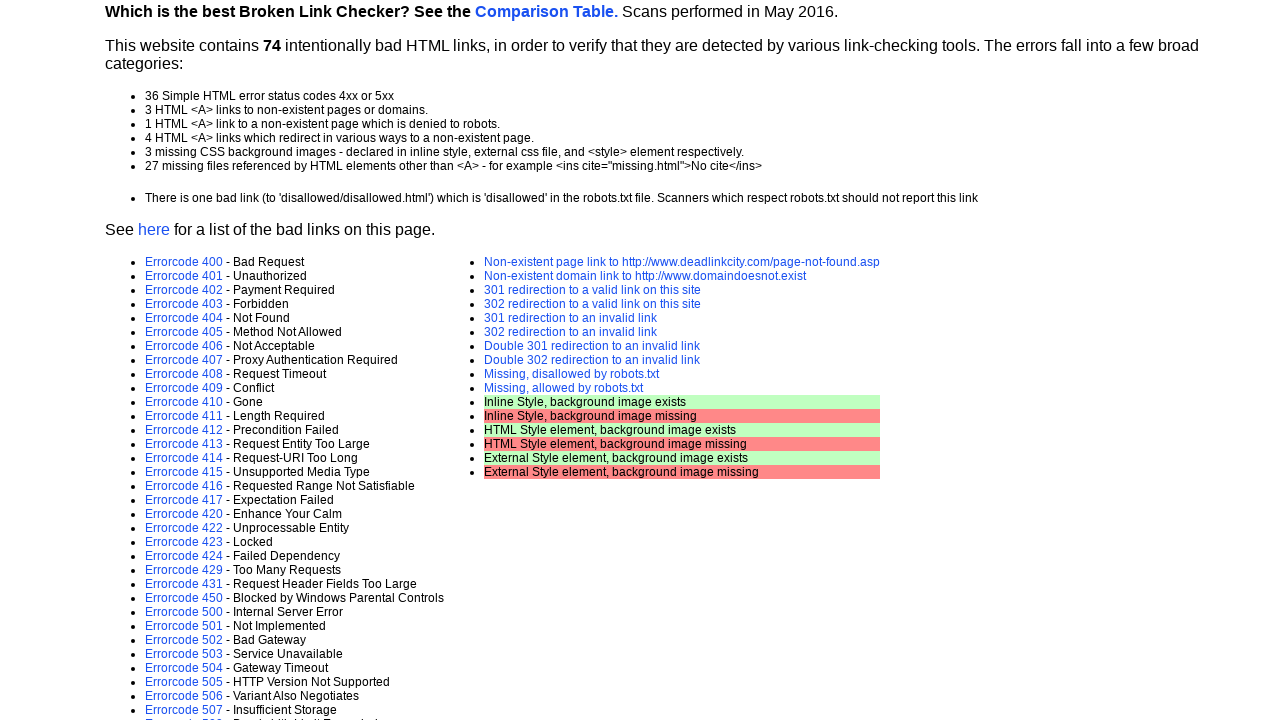

Found a visible link on the page
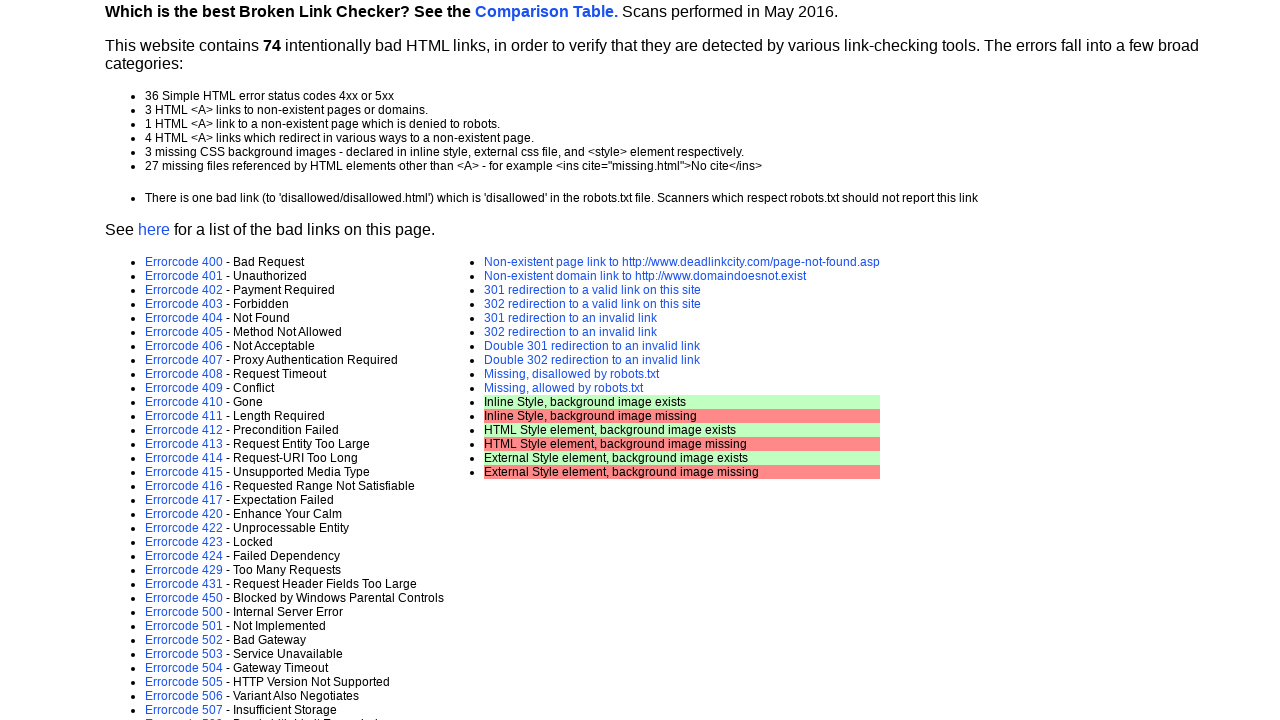

Retrieved href attribute: error-page.asp?e=409
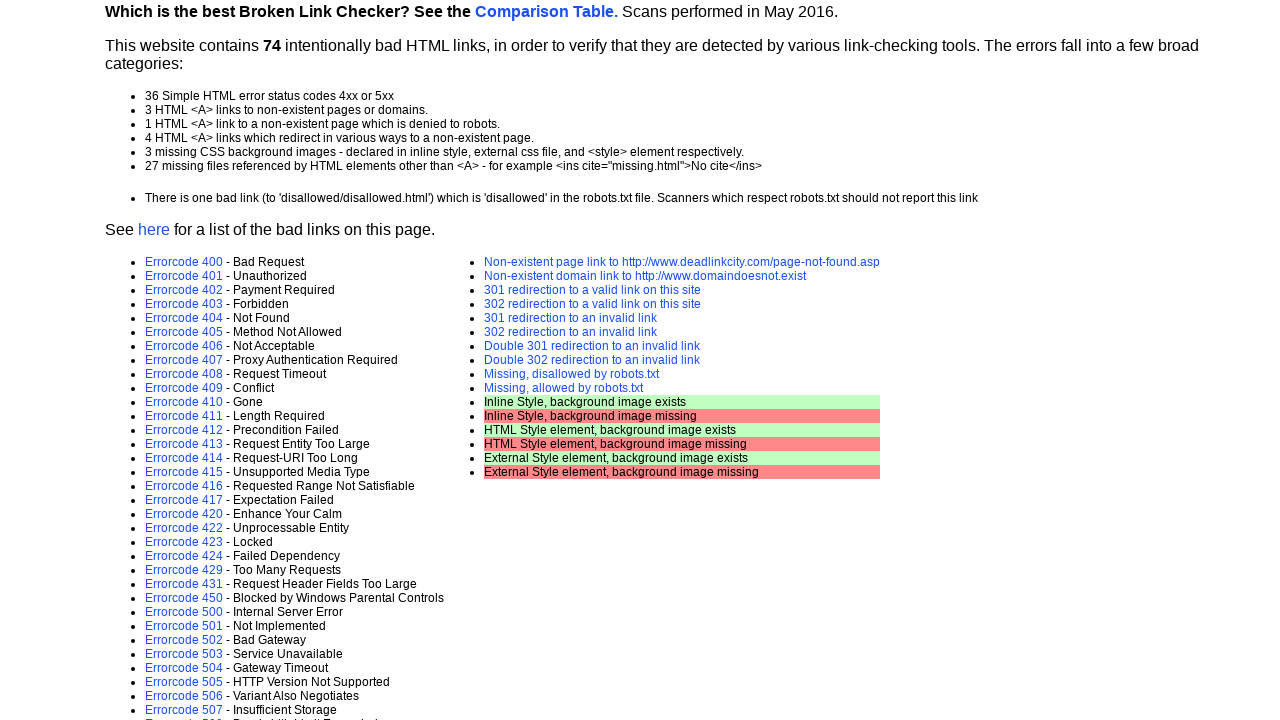

Scrolled link into view and verified existence: error-page.asp?e=409
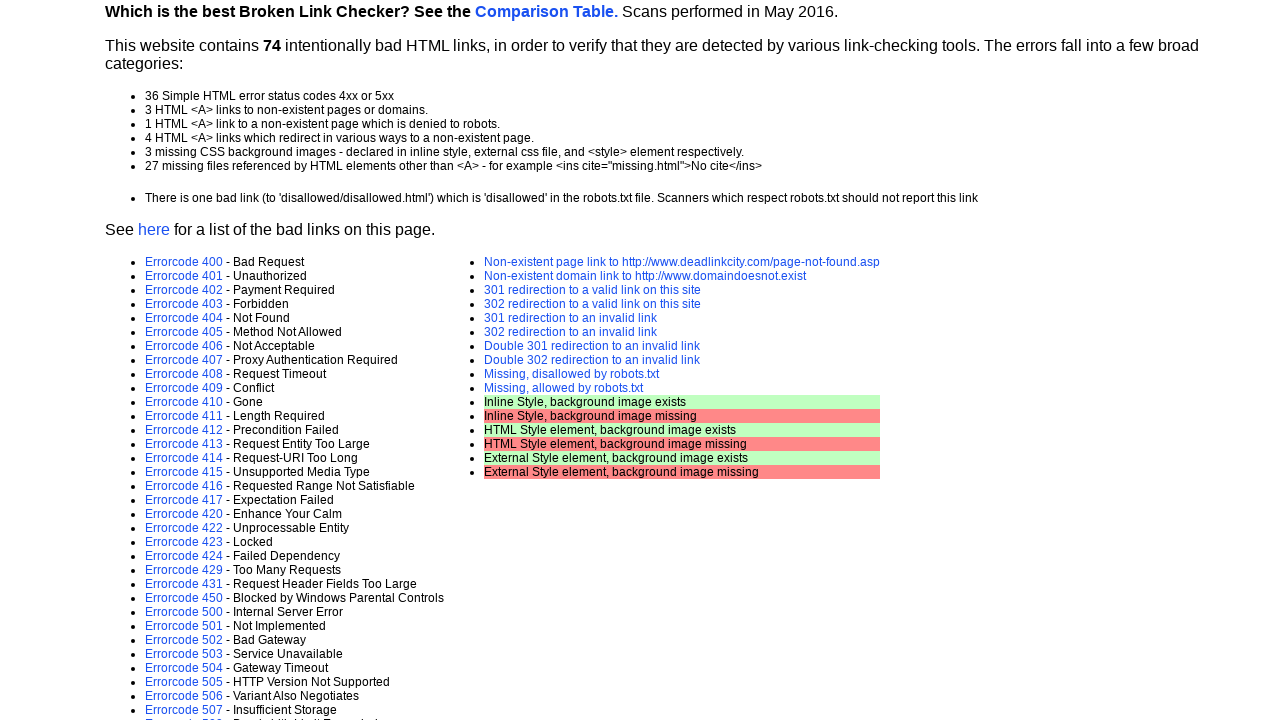

Found a visible link on the page
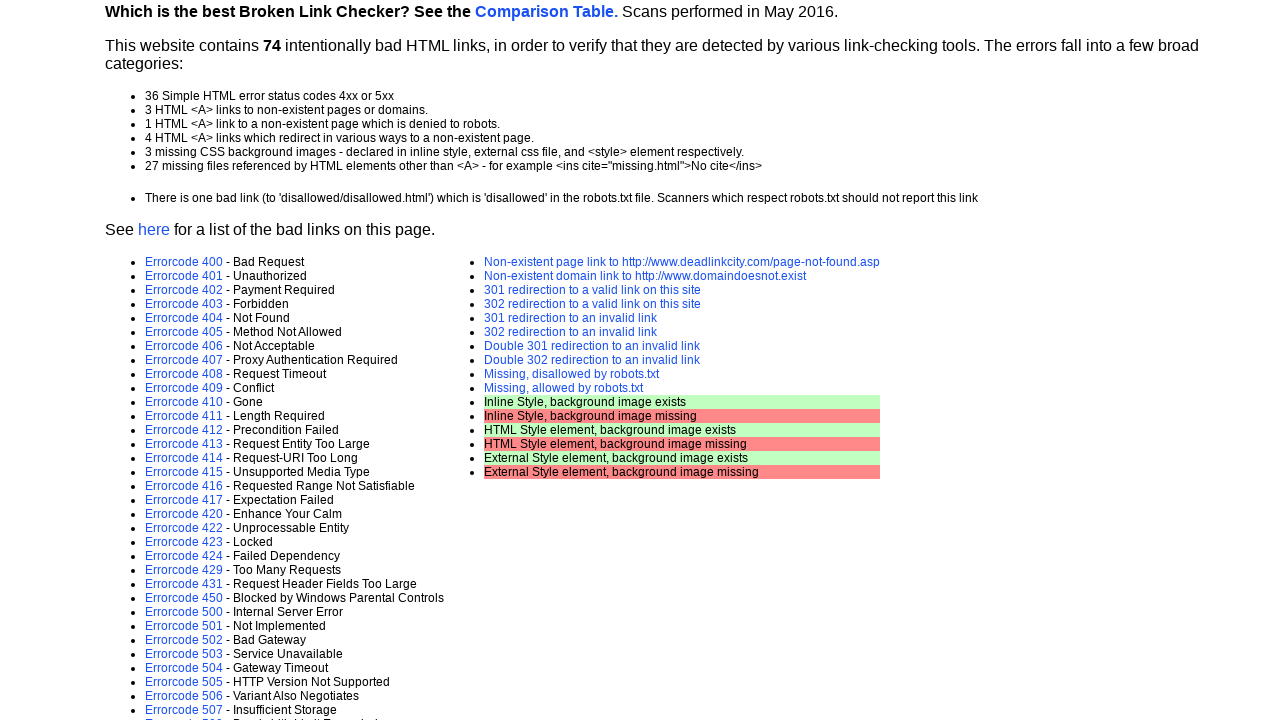

Retrieved href attribute: error-page.asp?e=410
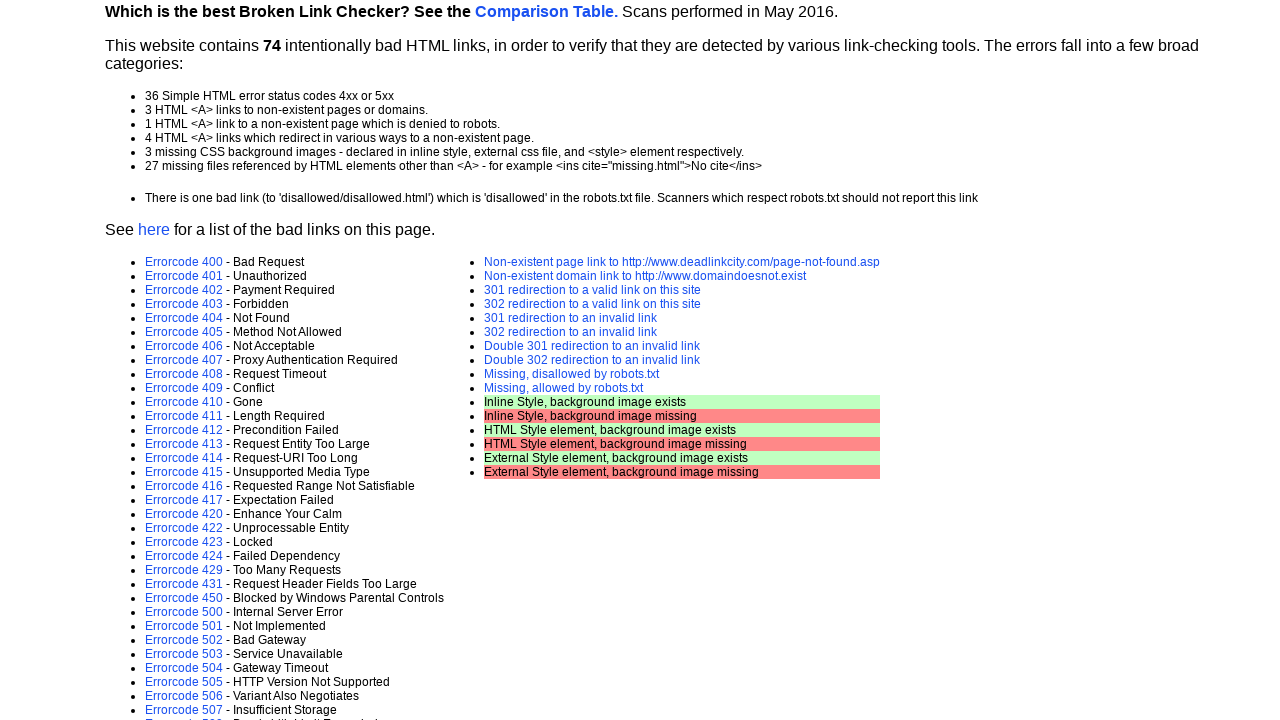

Scrolled link into view and verified existence: error-page.asp?e=410
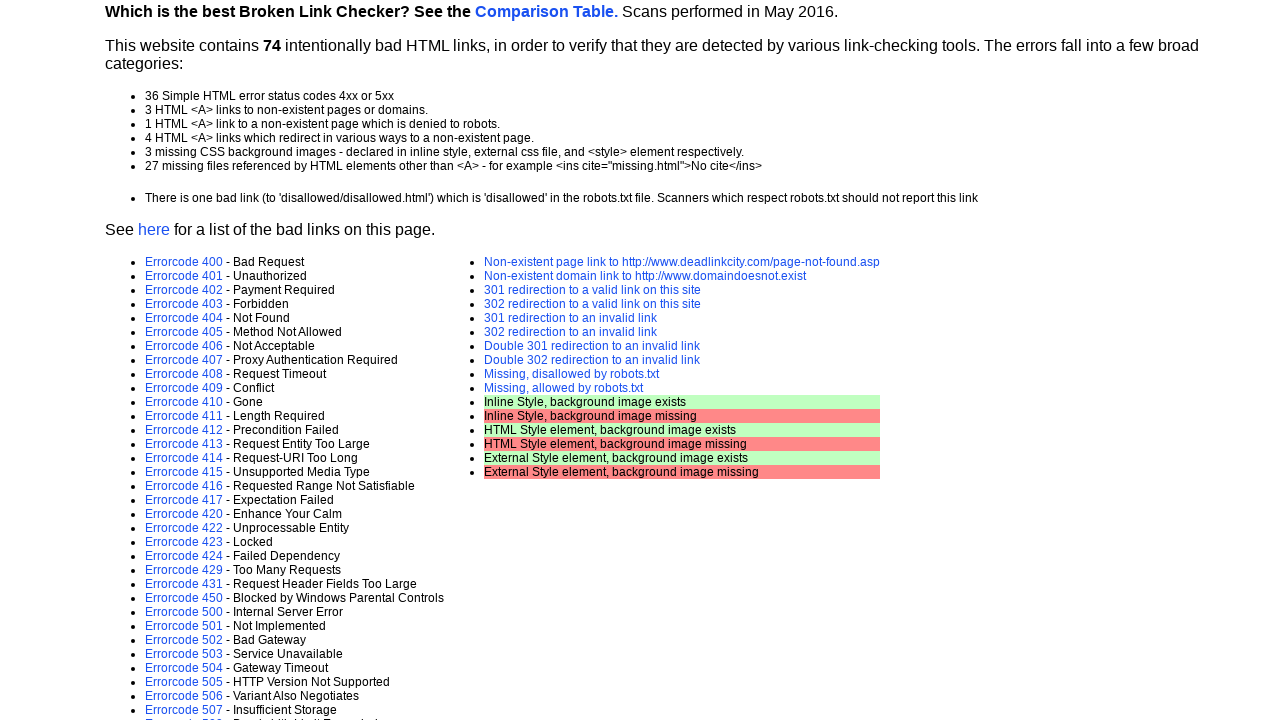

Found a visible link on the page
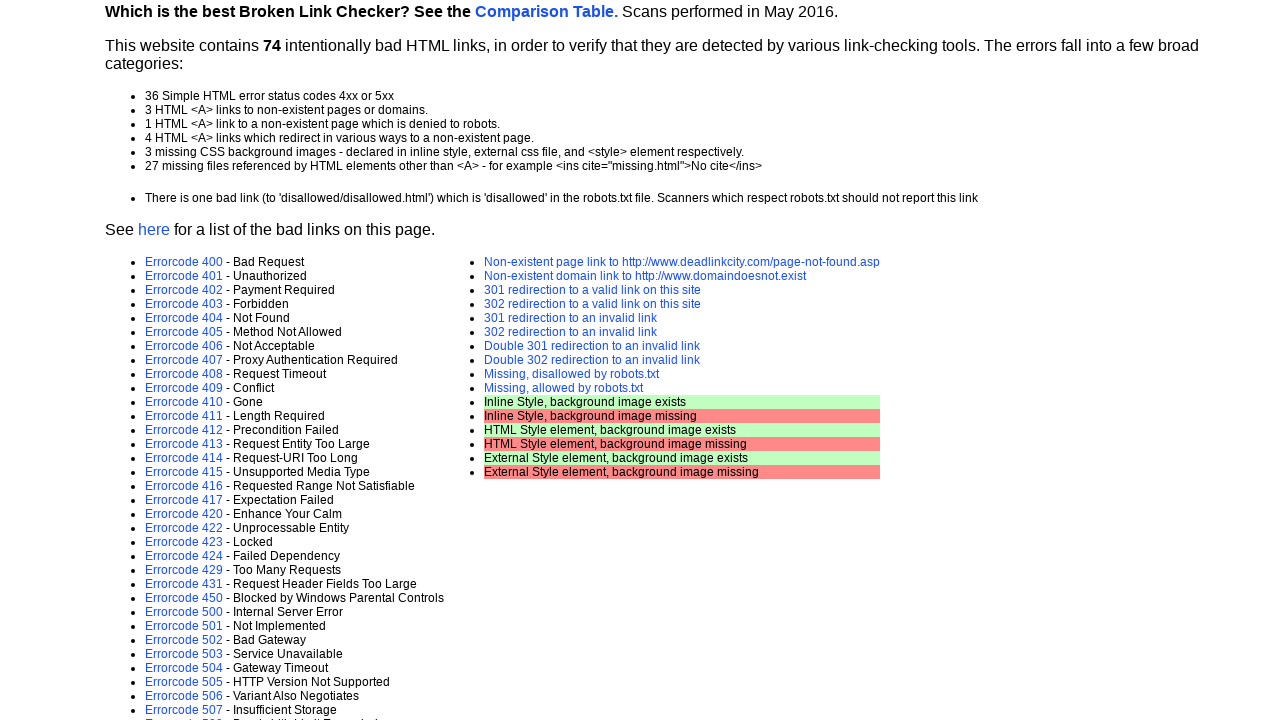

Retrieved href attribute: error-page.asp?e=411
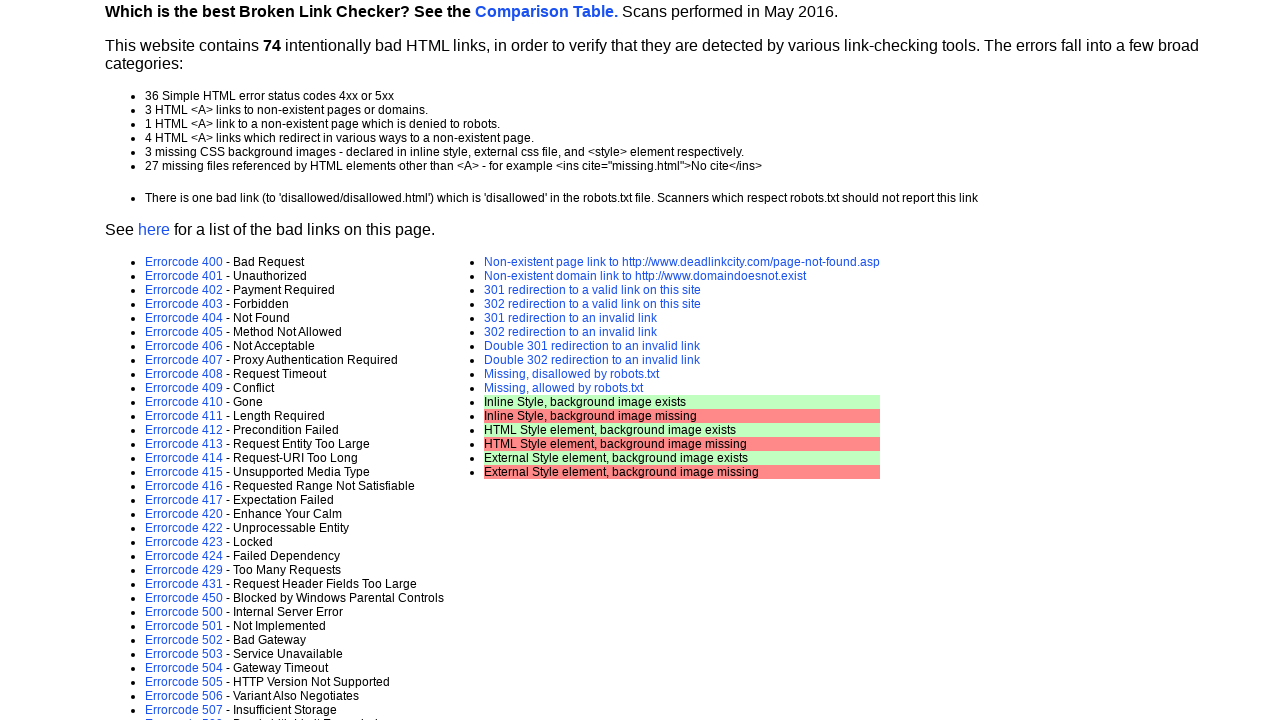

Scrolled link into view and verified existence: error-page.asp?e=411
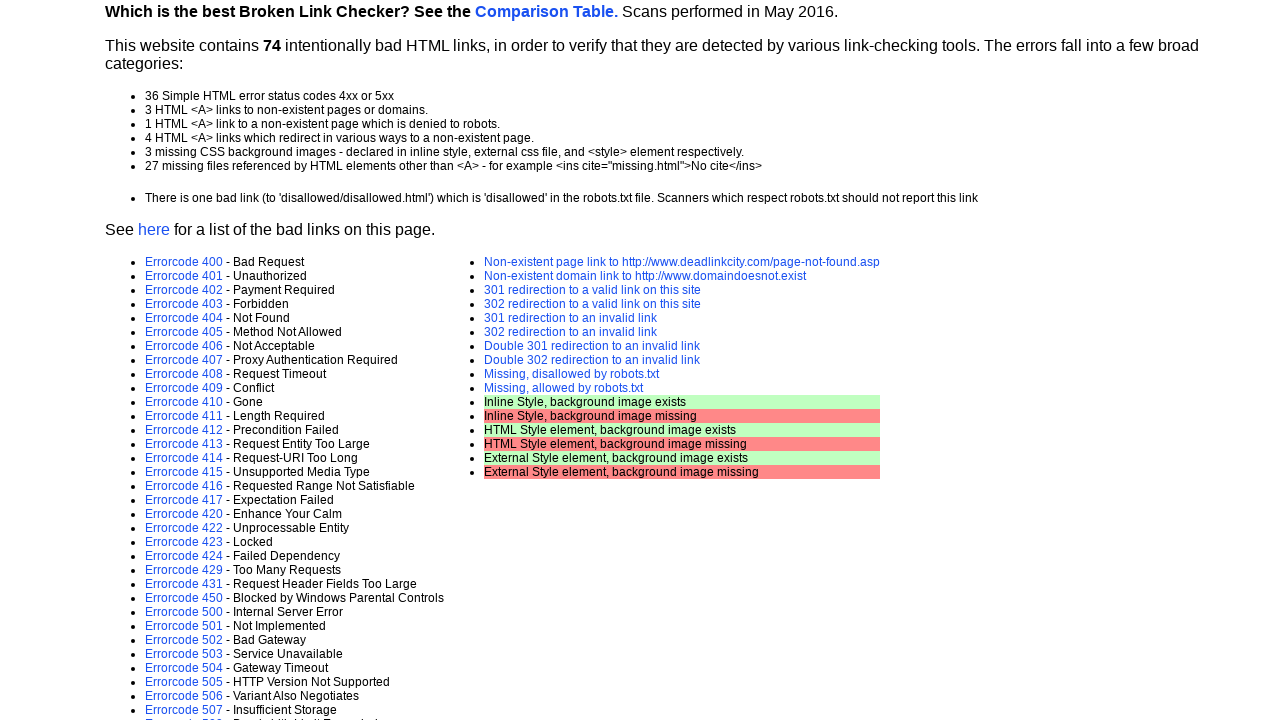

Found a visible link on the page
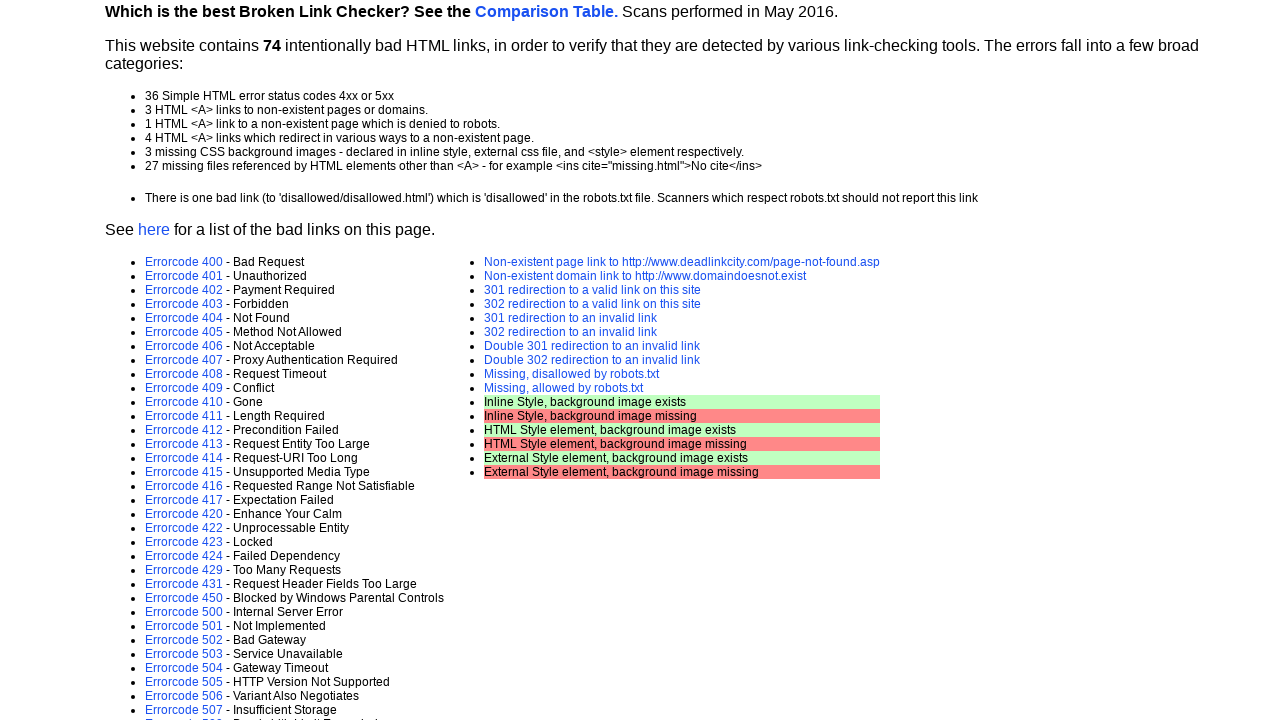

Retrieved href attribute: error-page.asp?e=412
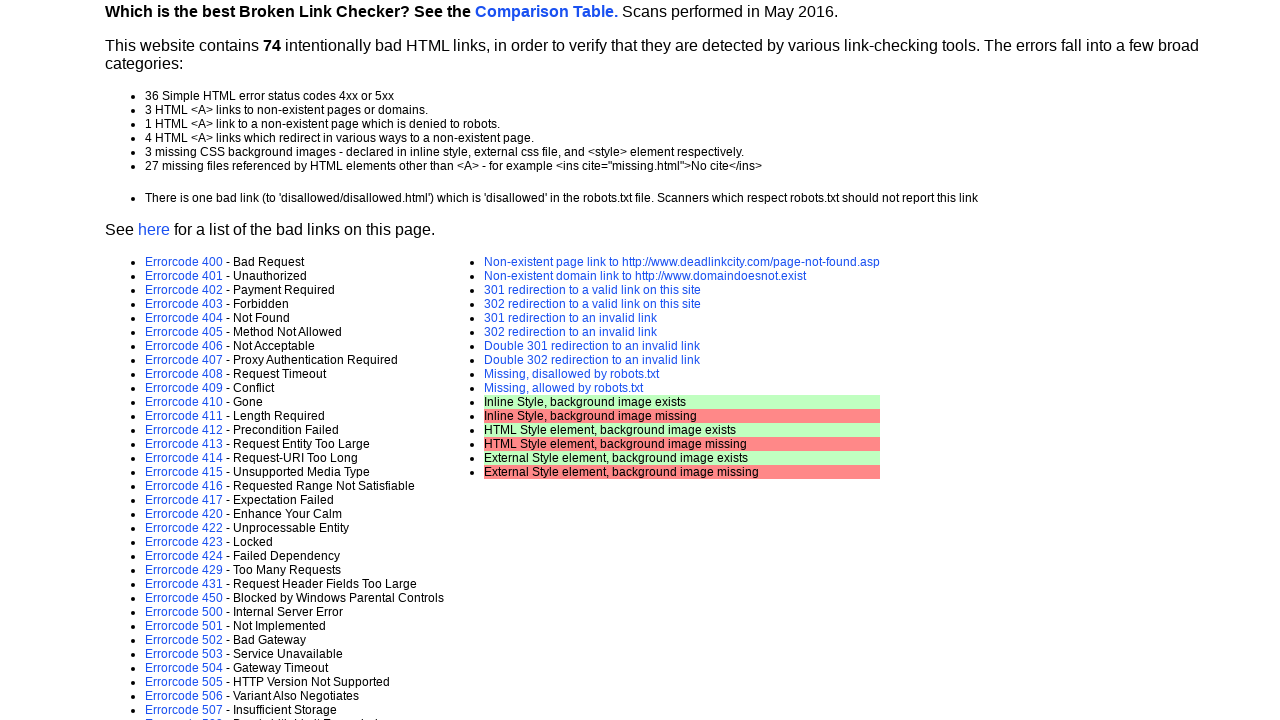

Scrolled link into view and verified existence: error-page.asp?e=412
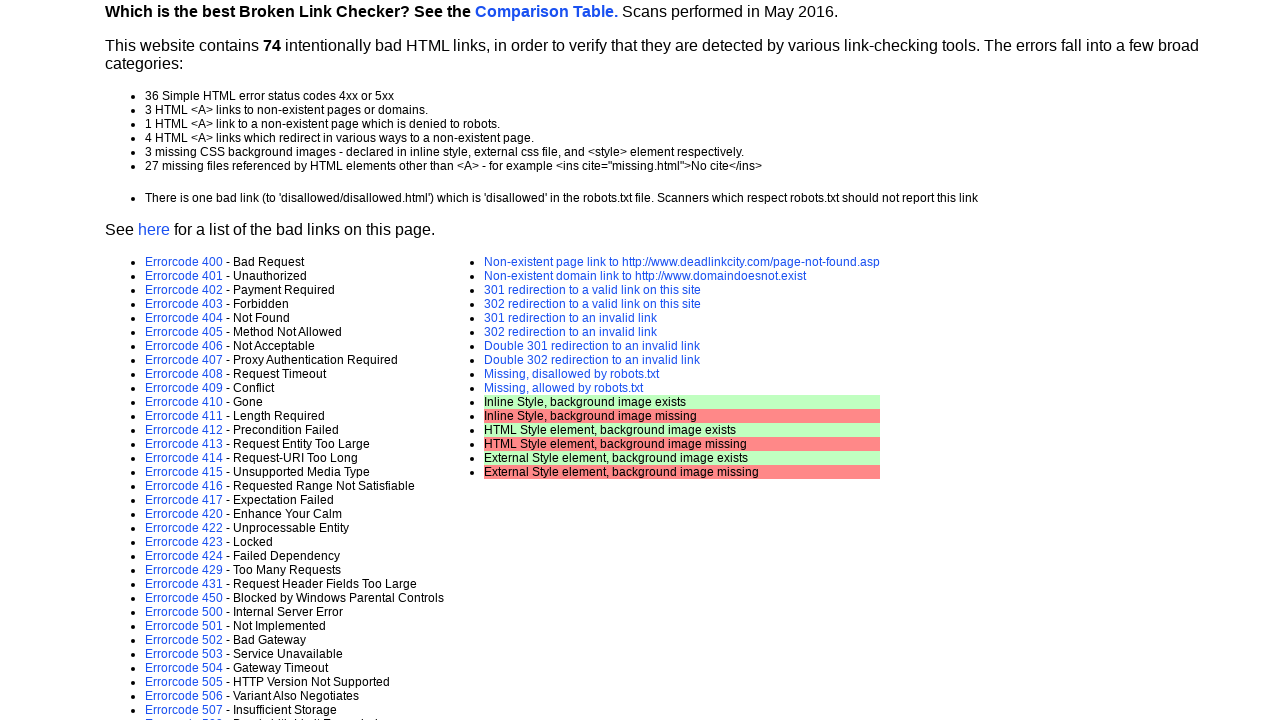

Found a visible link on the page
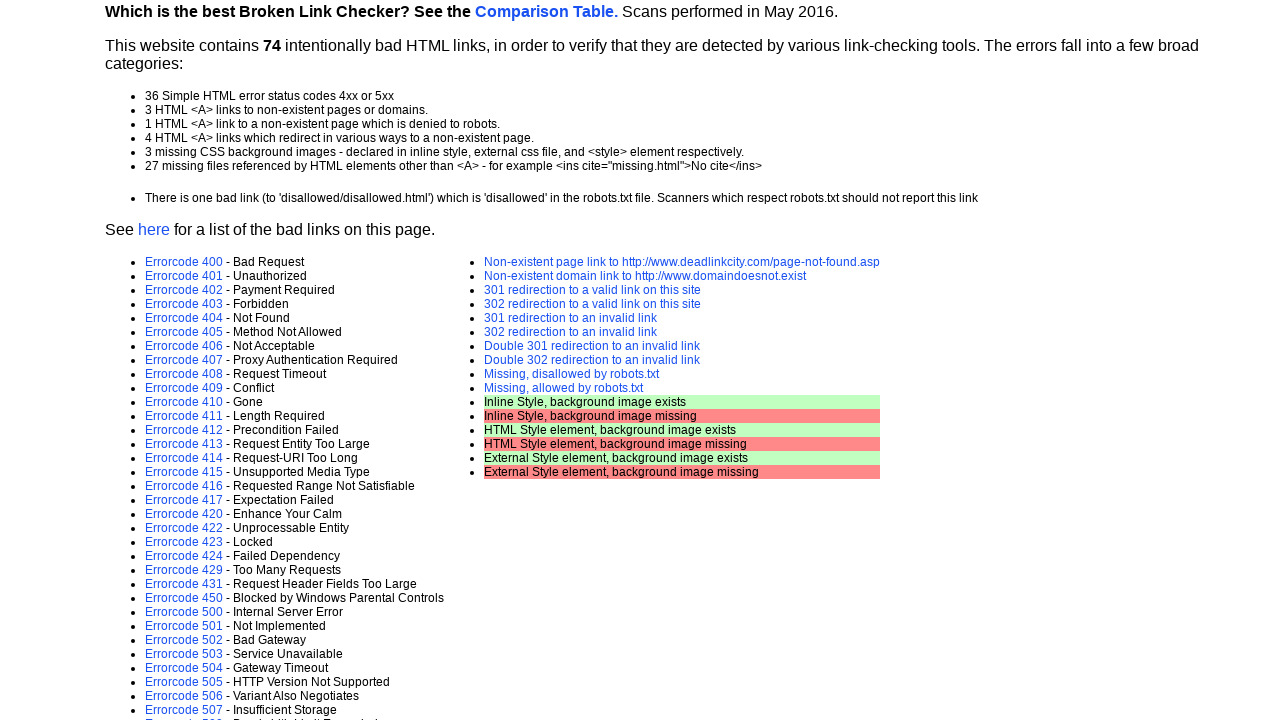

Retrieved href attribute: error-page.asp?e=413
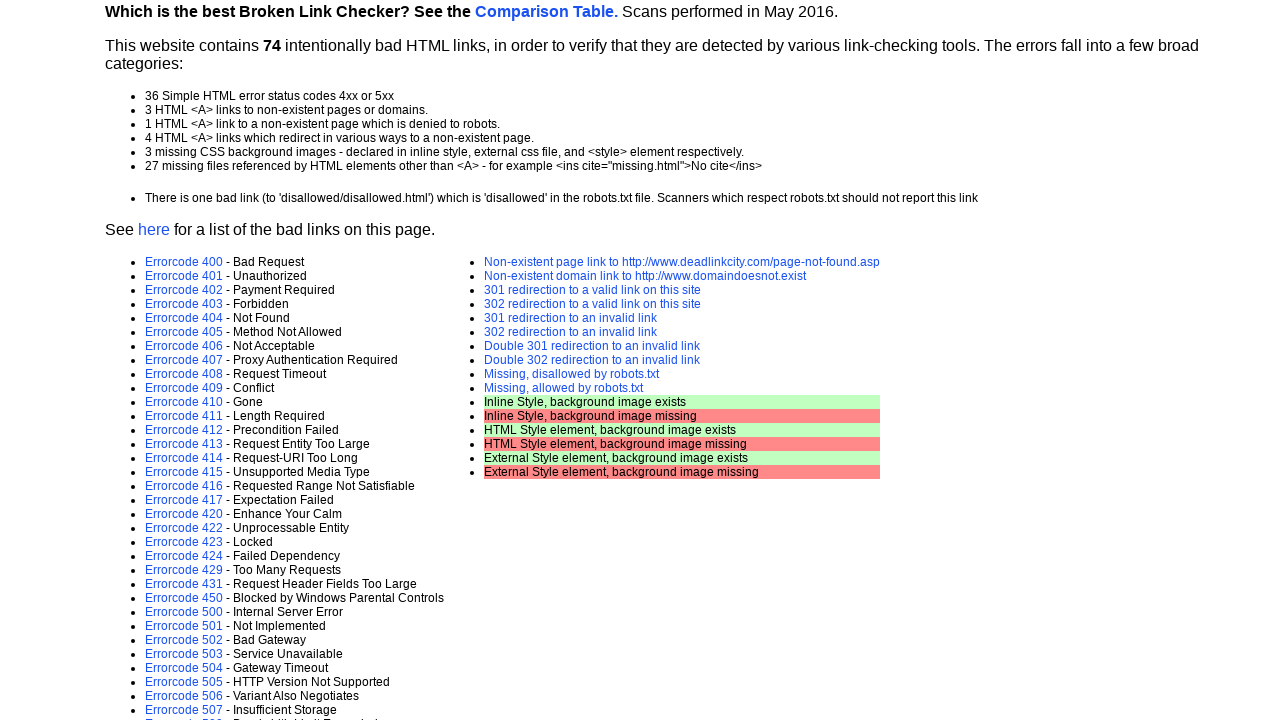

Scrolled link into view and verified existence: error-page.asp?e=413
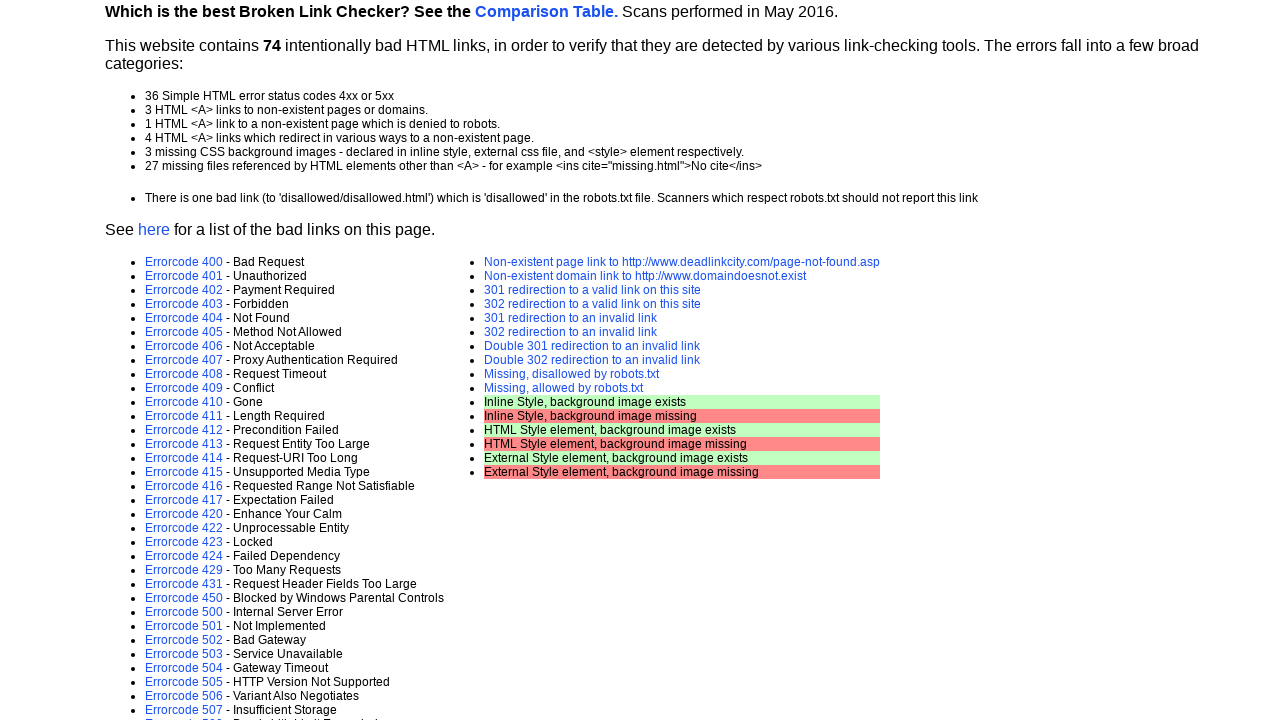

Found a visible link on the page
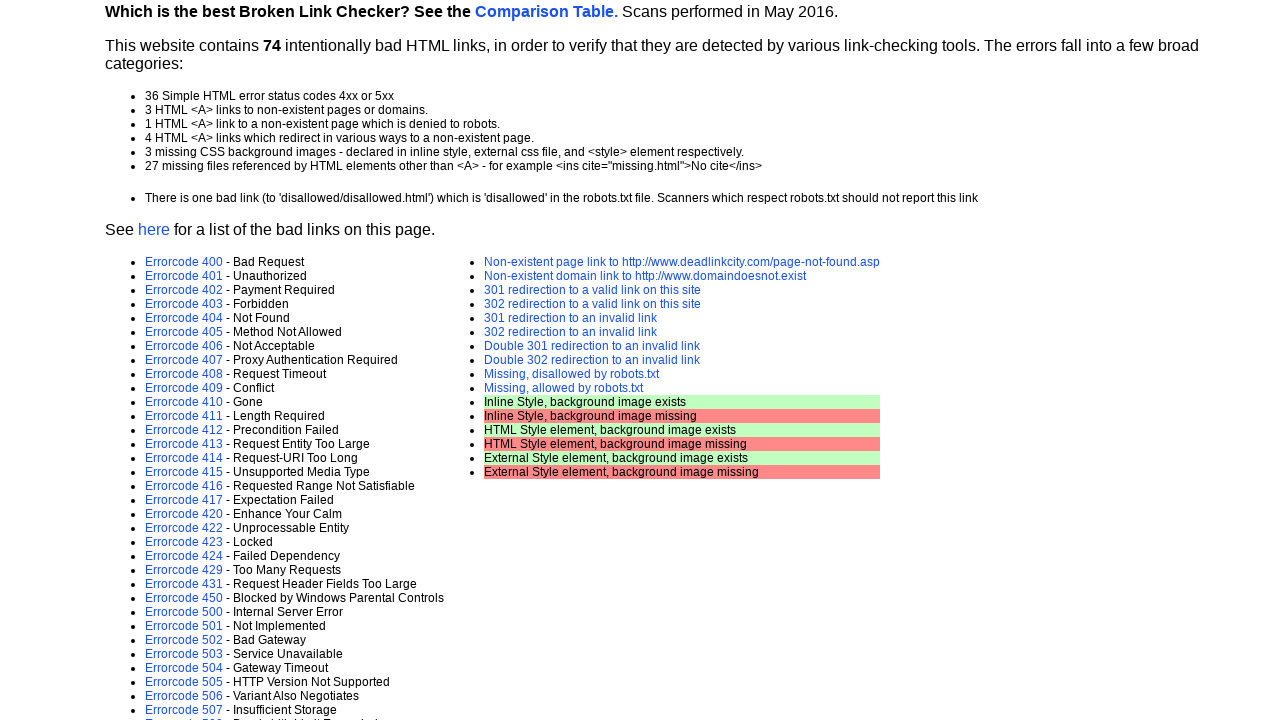

Retrieved href attribute: error-page.asp?e=414
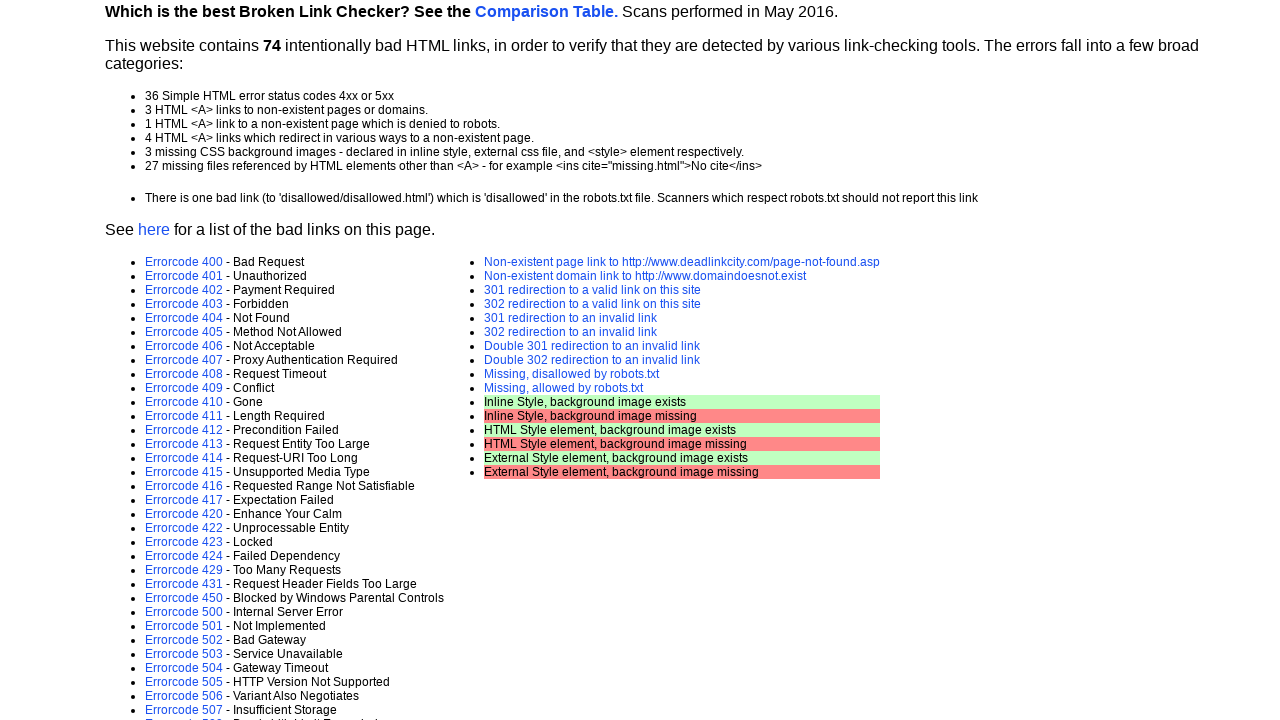

Scrolled link into view and verified existence: error-page.asp?e=414
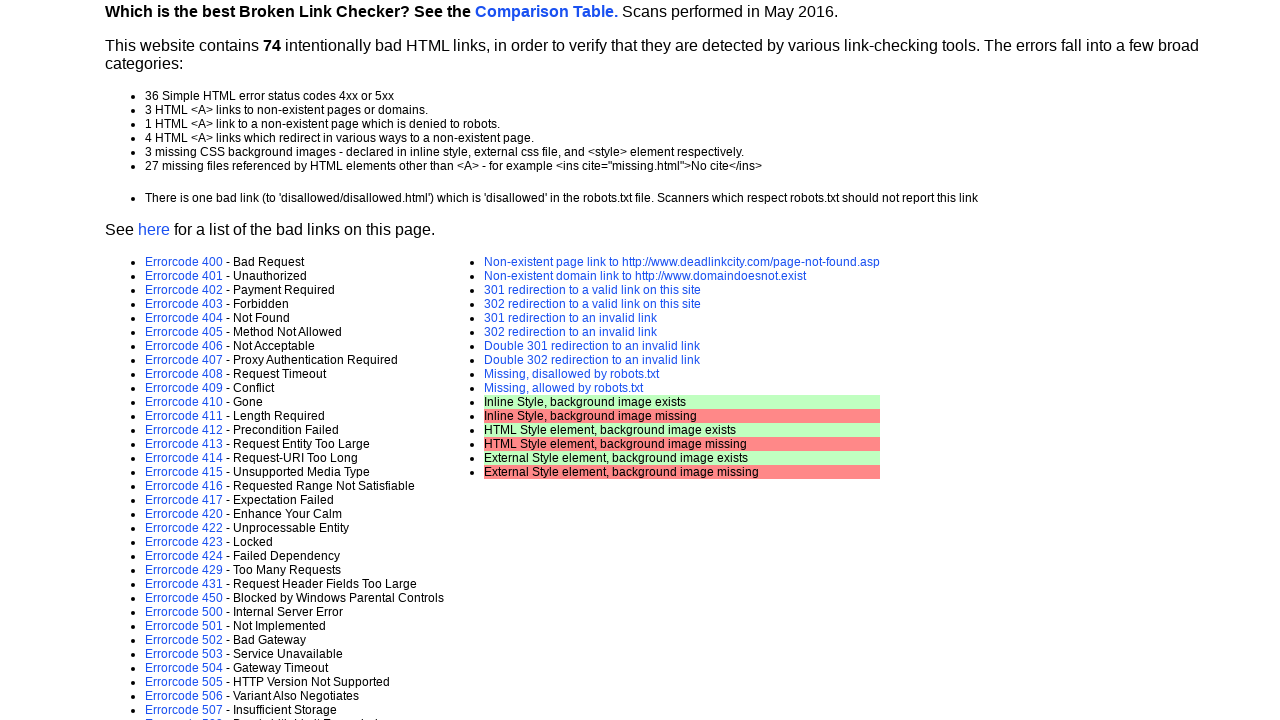

Found a visible link on the page
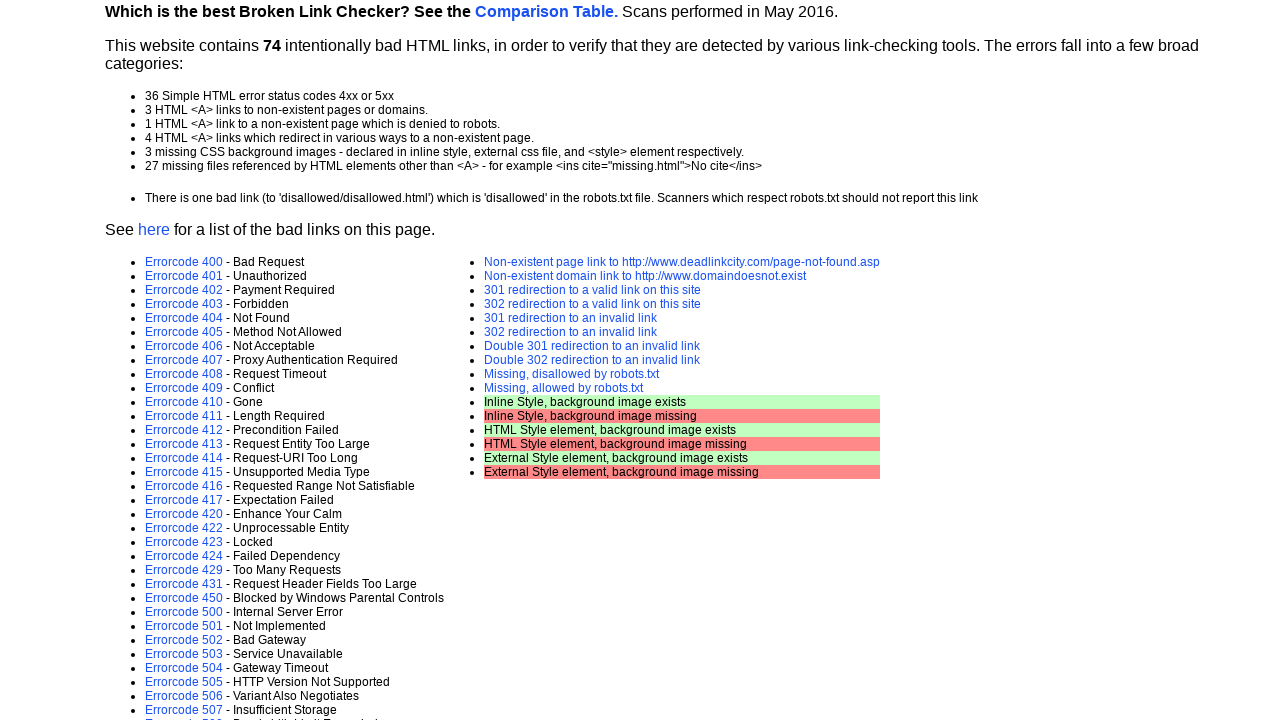

Retrieved href attribute: error-page.asp?e=415
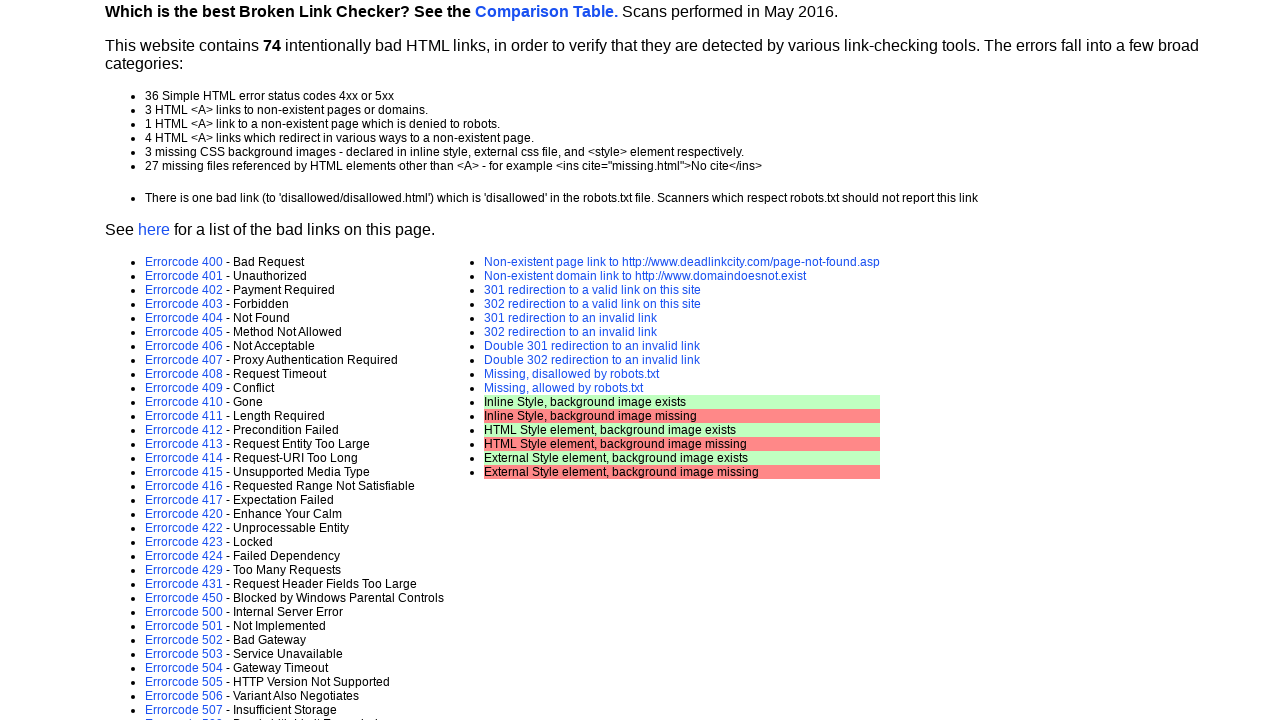

Scrolled link into view and verified existence: error-page.asp?e=415
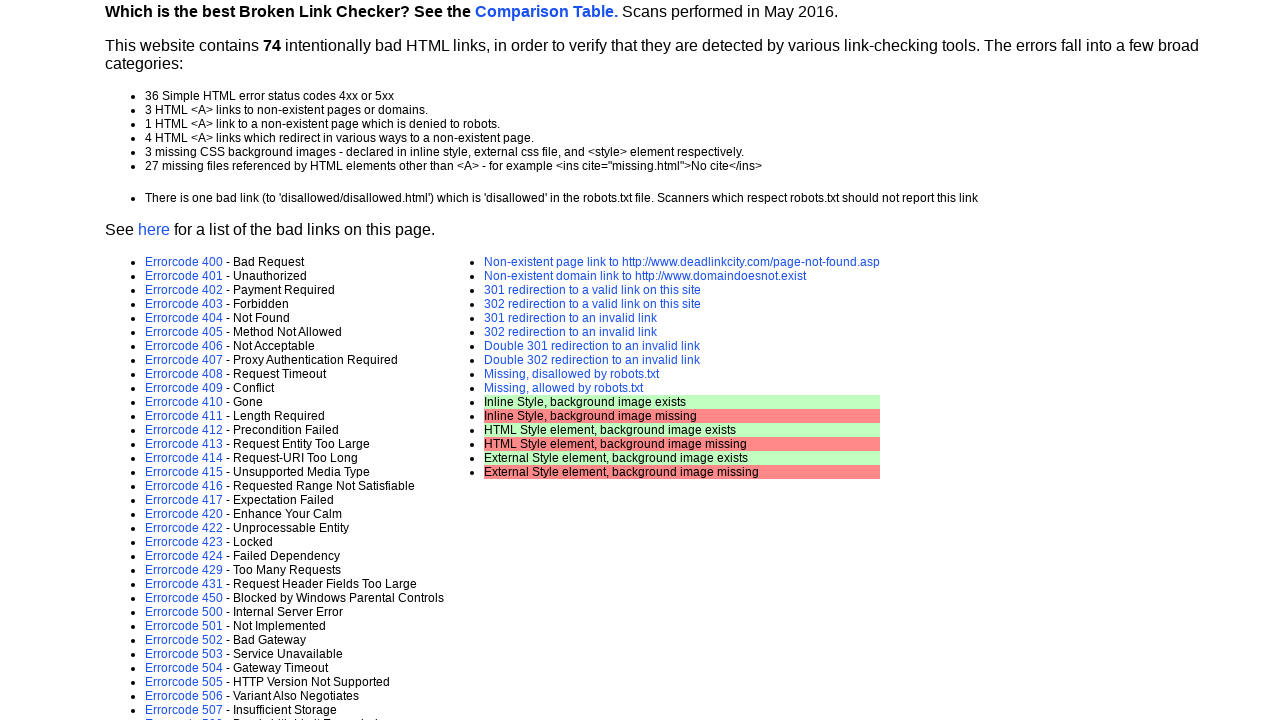

Found a visible link on the page
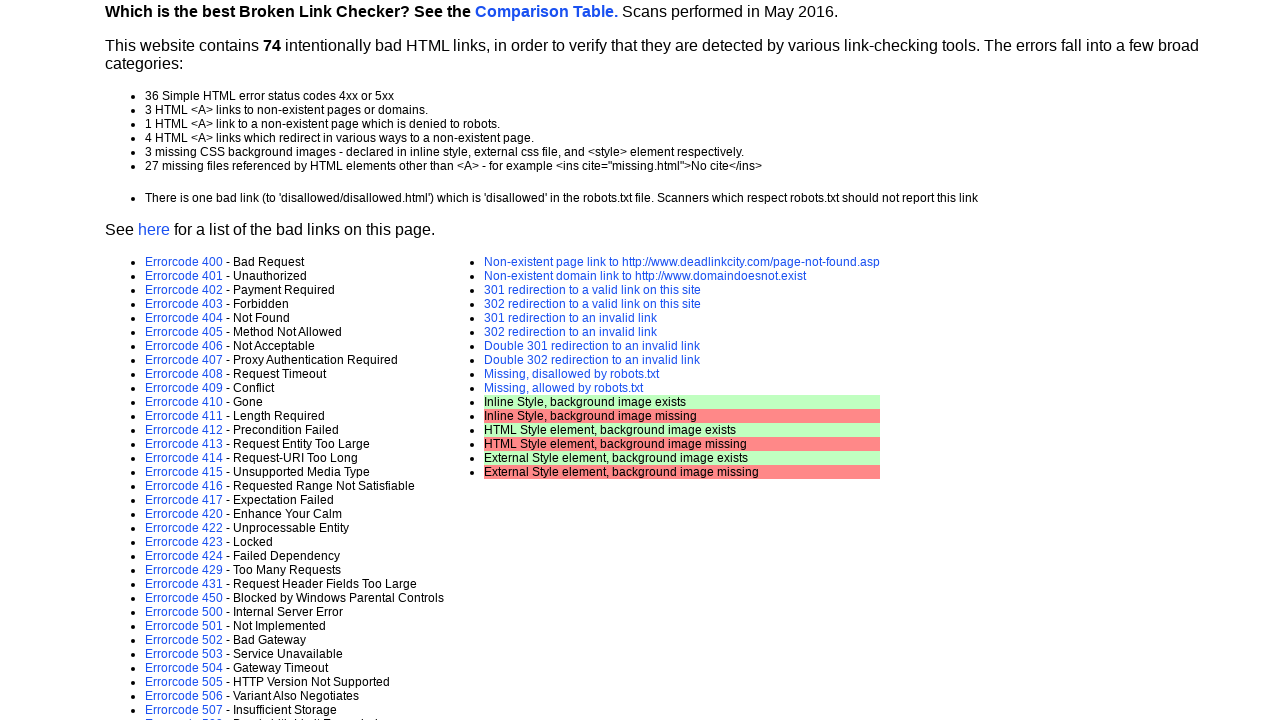

Retrieved href attribute: error-page.asp?e=416
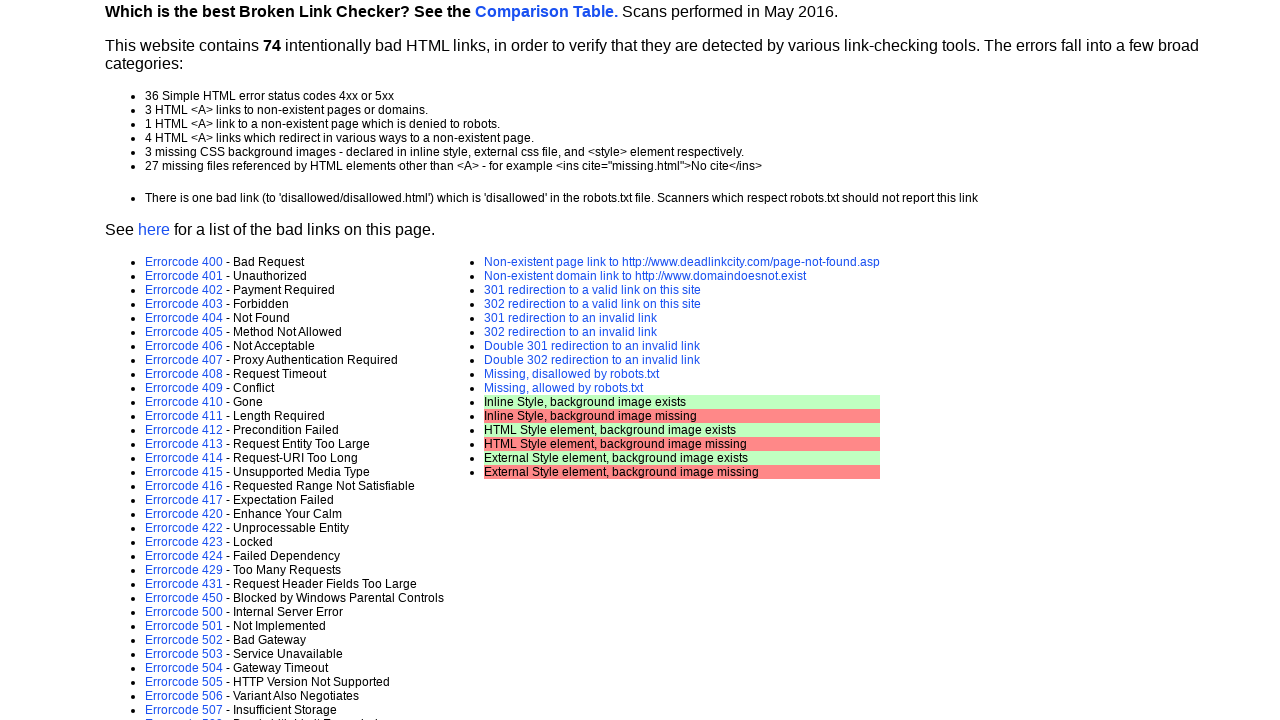

Scrolled link into view and verified existence: error-page.asp?e=416
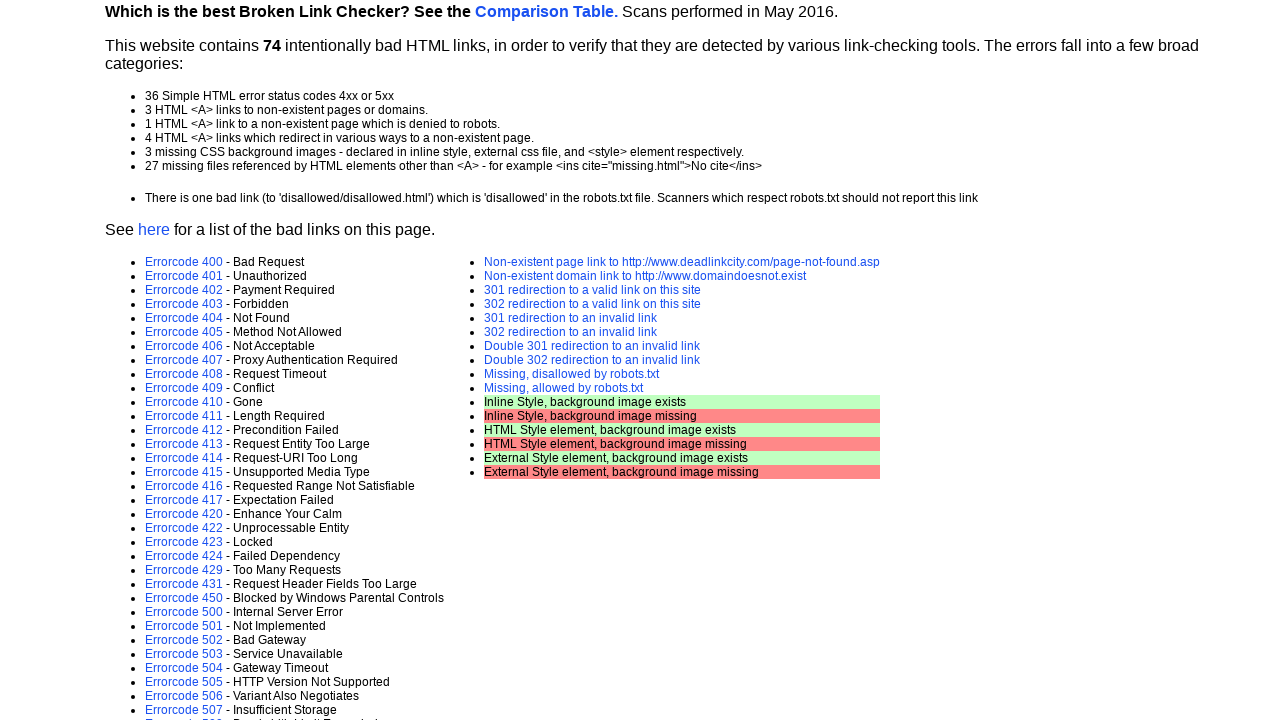

Found a visible link on the page
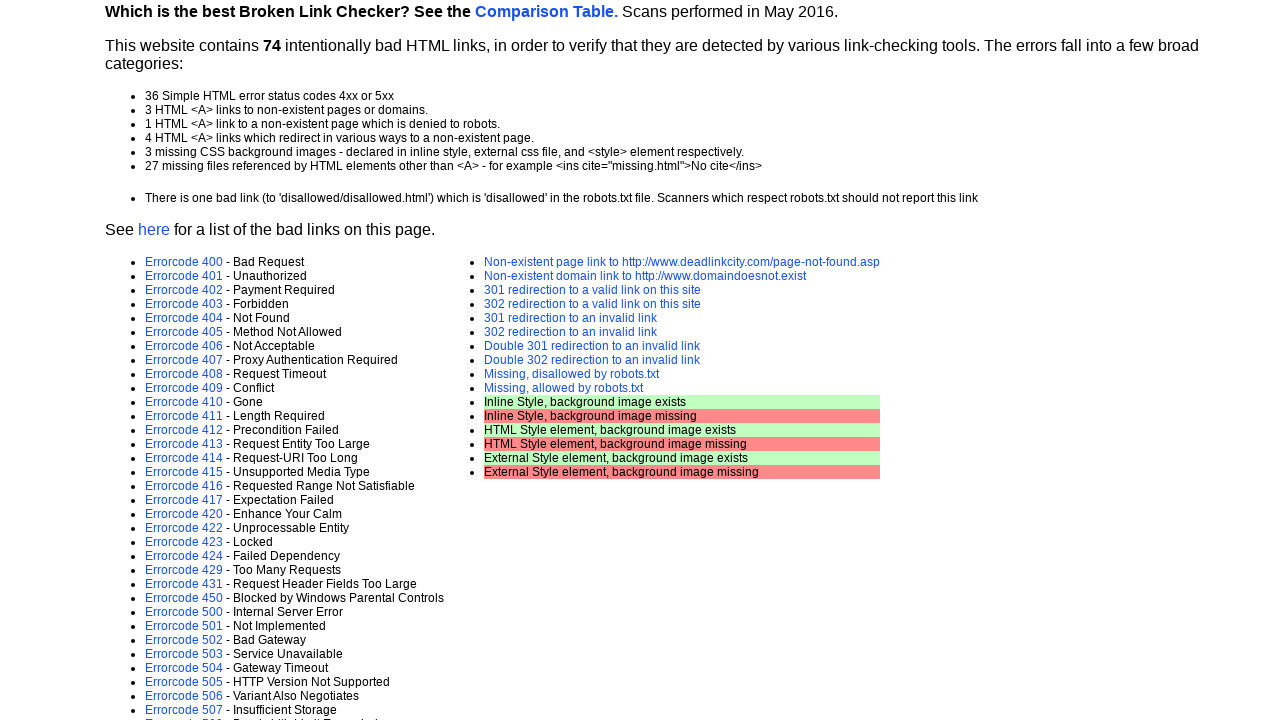

Retrieved href attribute: error-page.asp?e=417
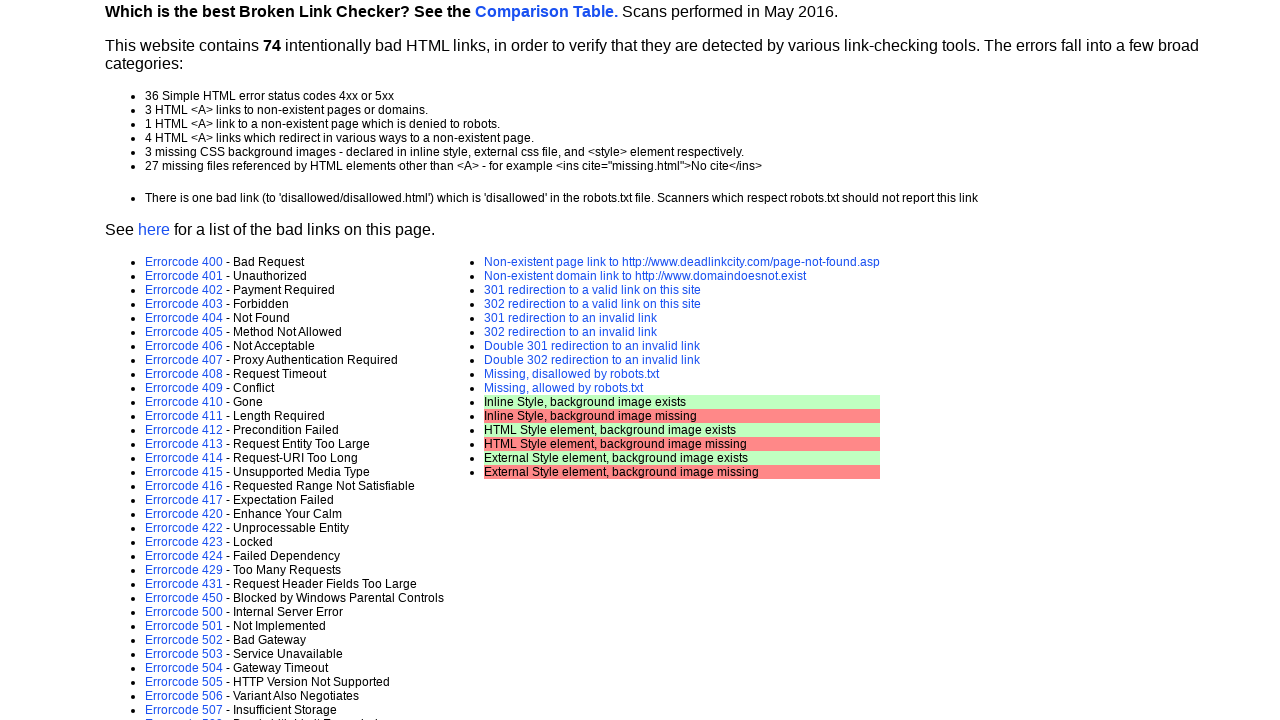

Scrolled link into view and verified existence: error-page.asp?e=417
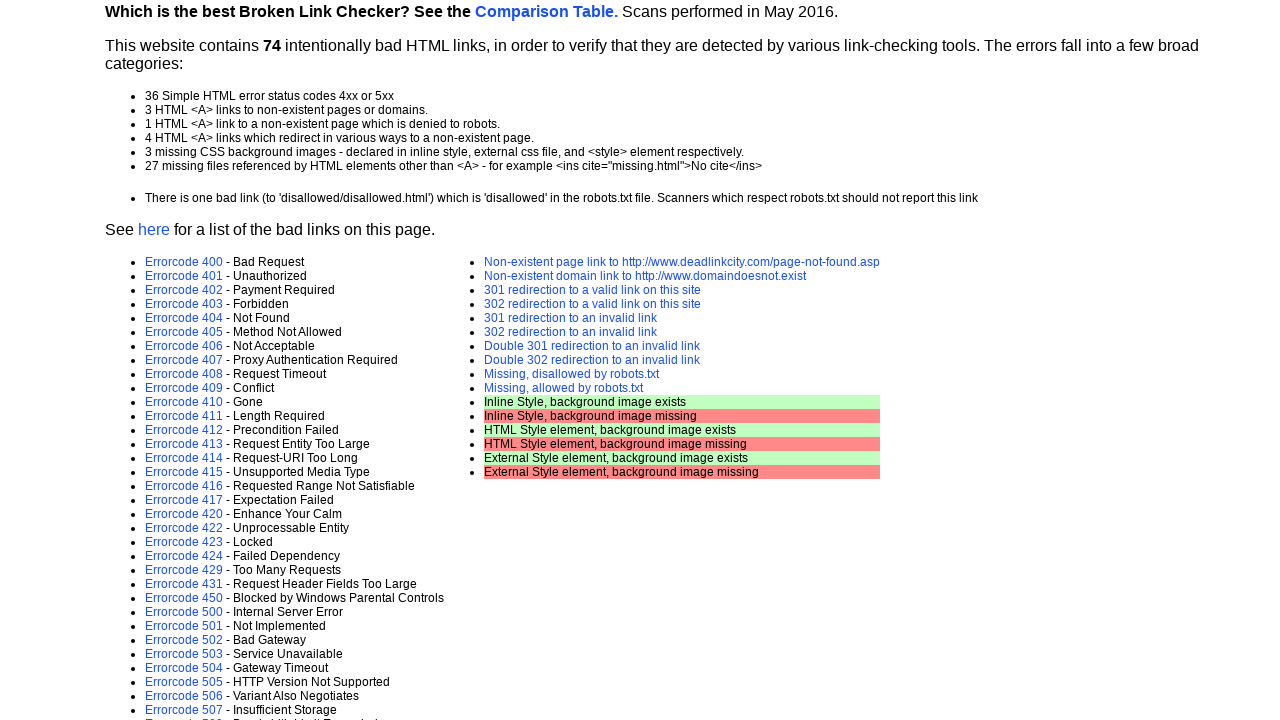

Found a visible link on the page
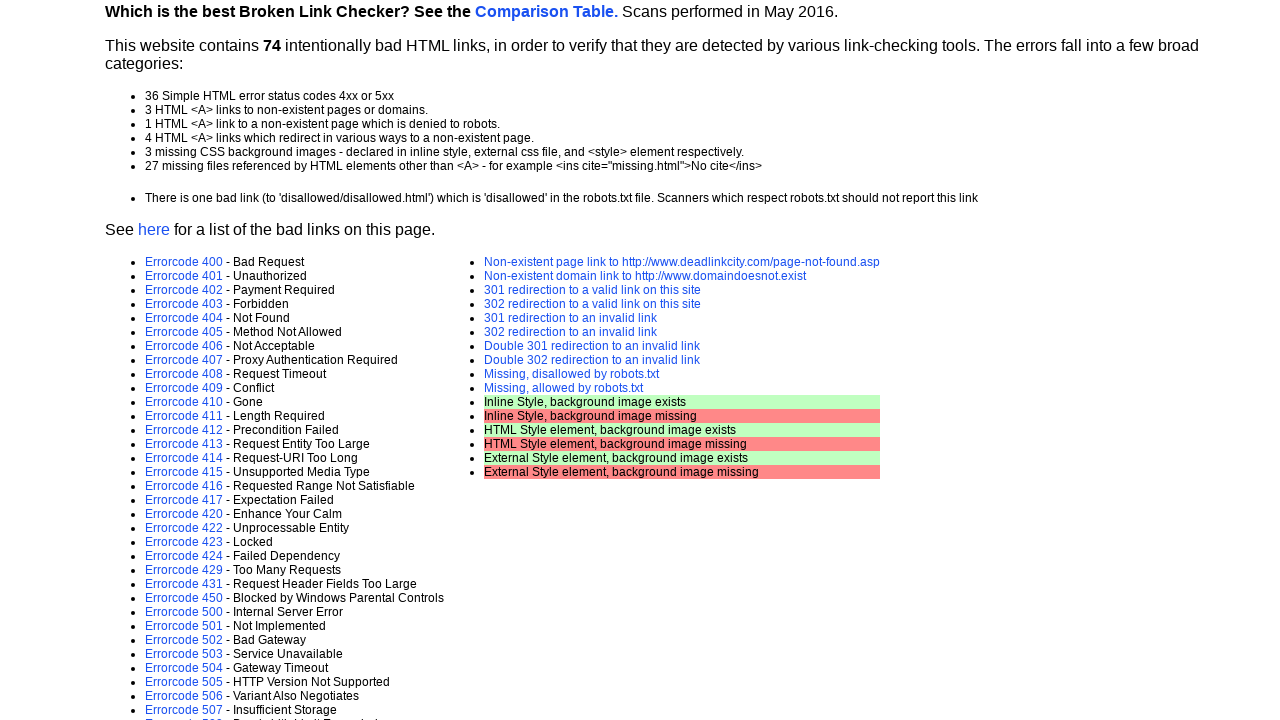

Retrieved href attribute: error-page.asp?e=420
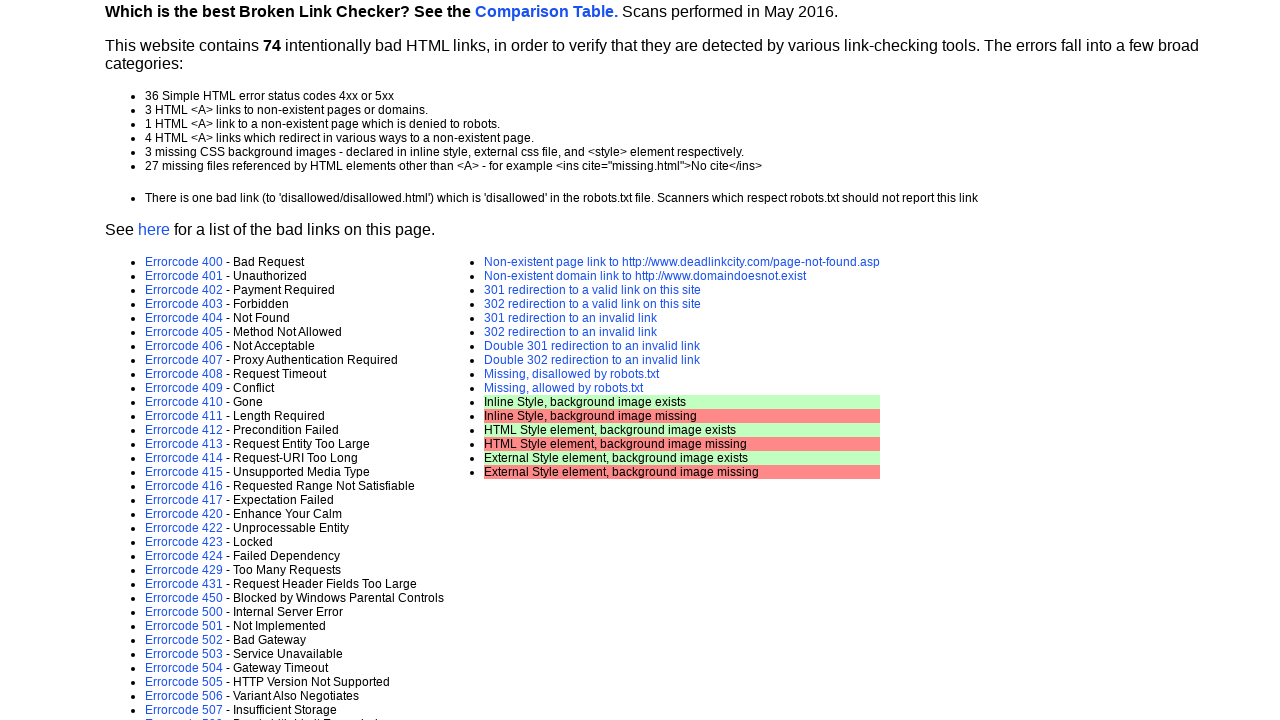

Scrolled link into view and verified existence: error-page.asp?e=420
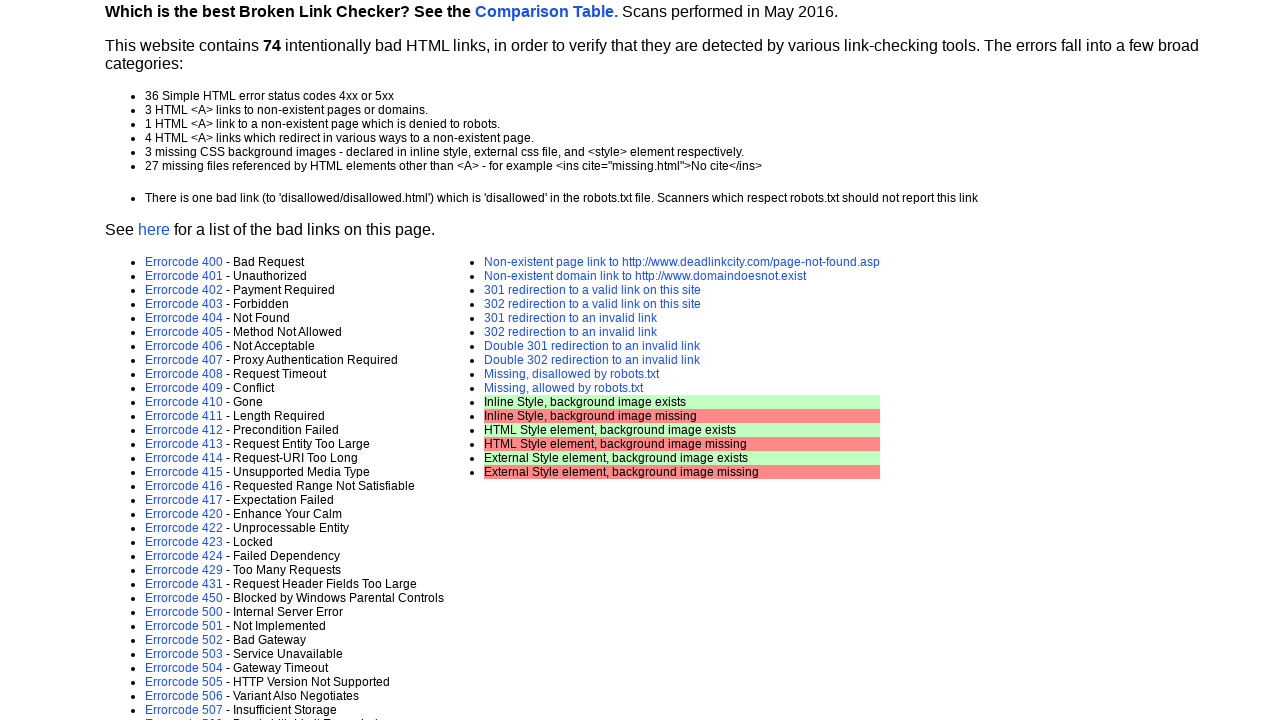

Found a visible link on the page
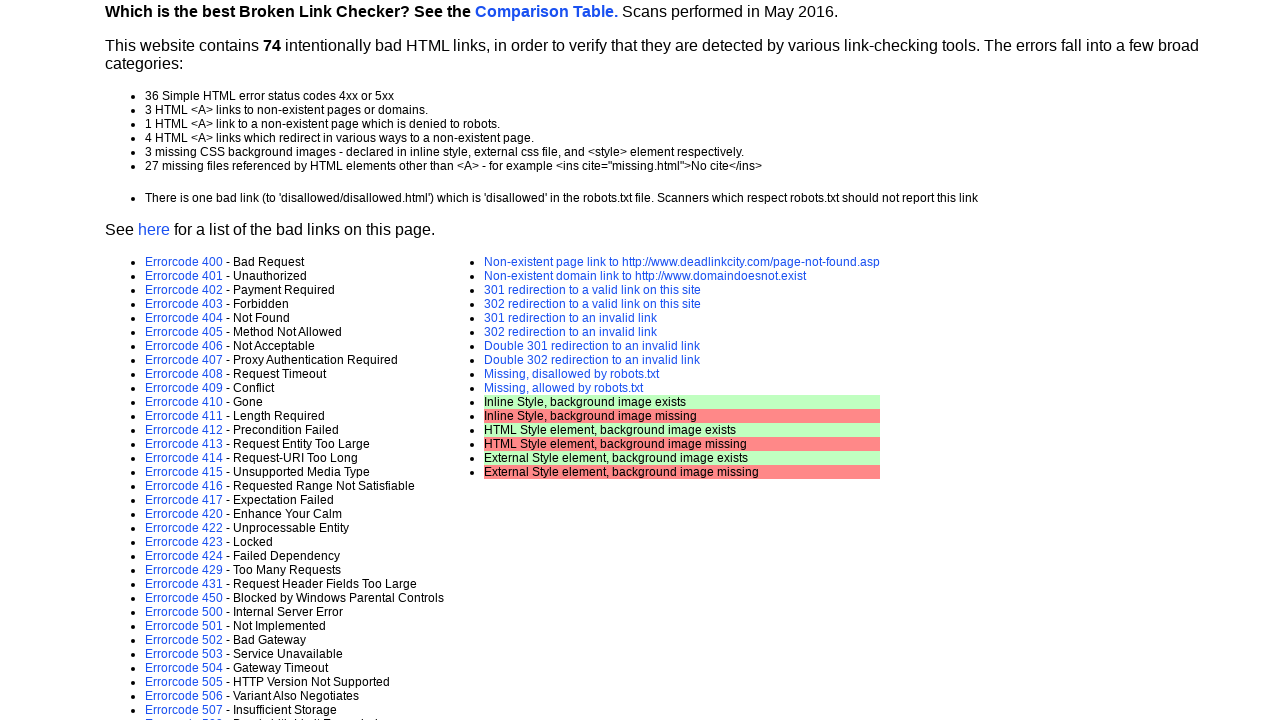

Retrieved href attribute: error-page.asp?e=422
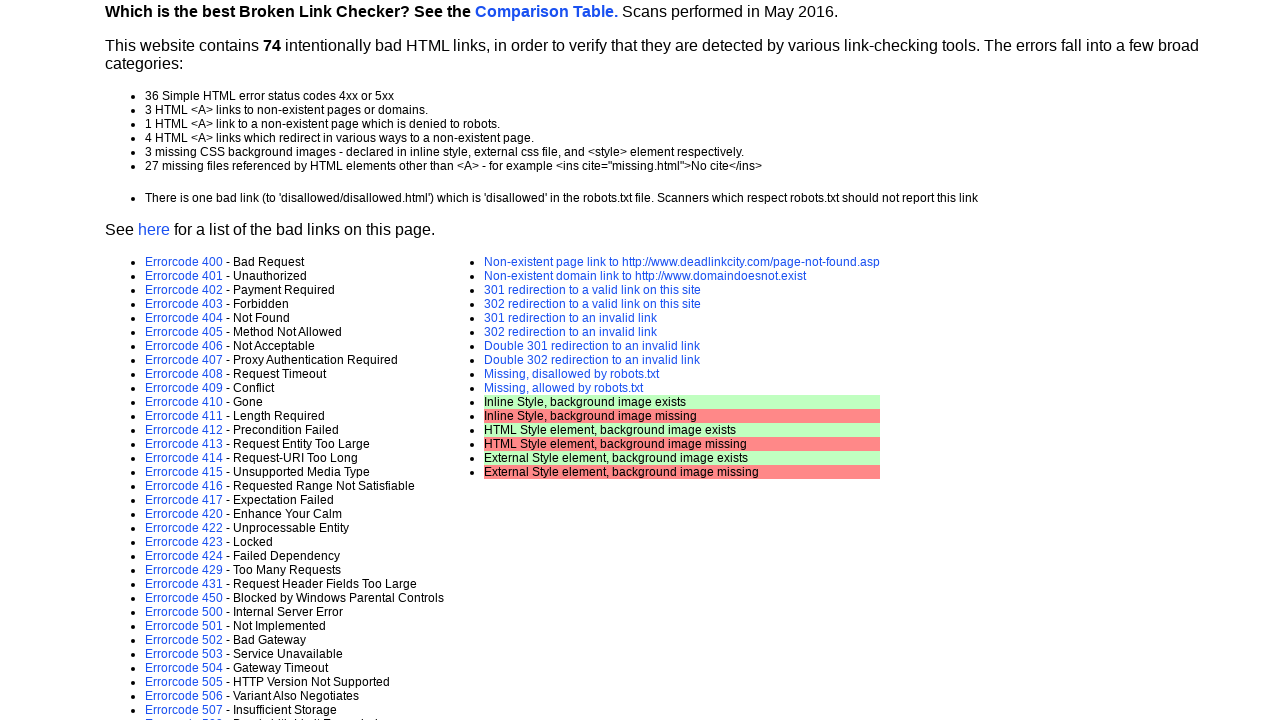

Scrolled link into view and verified existence: error-page.asp?e=422
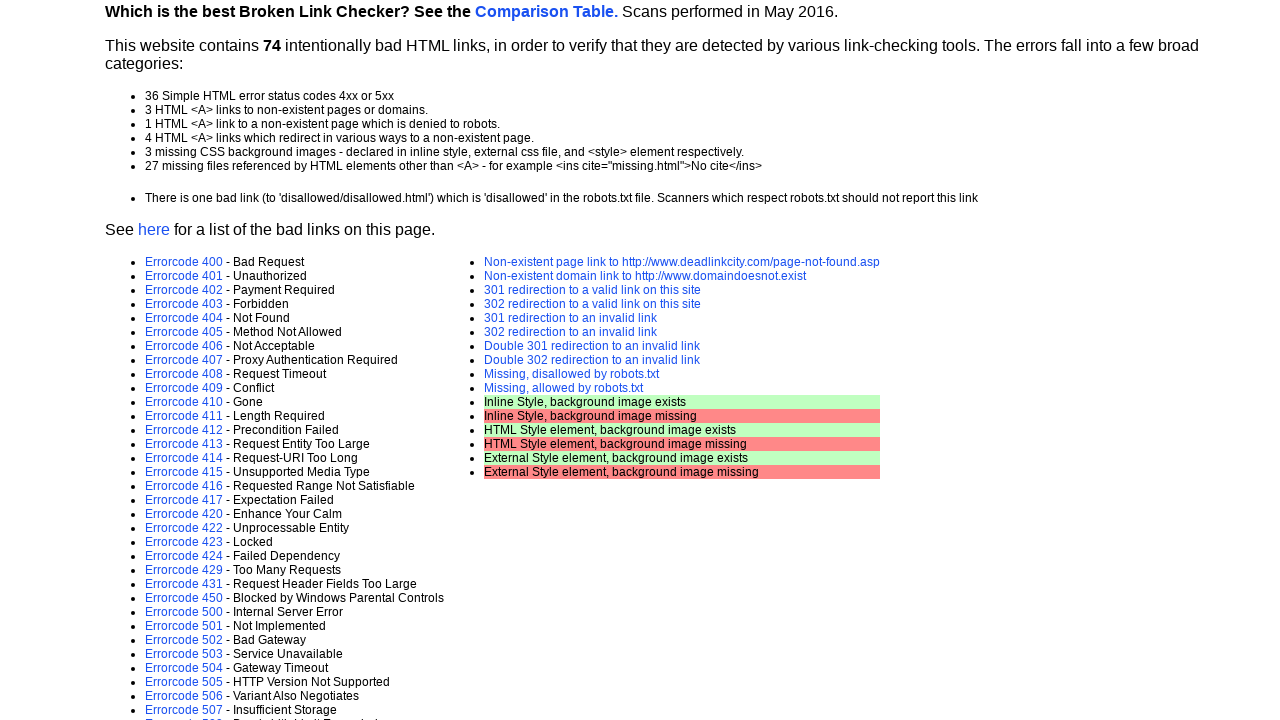

Found a visible link on the page
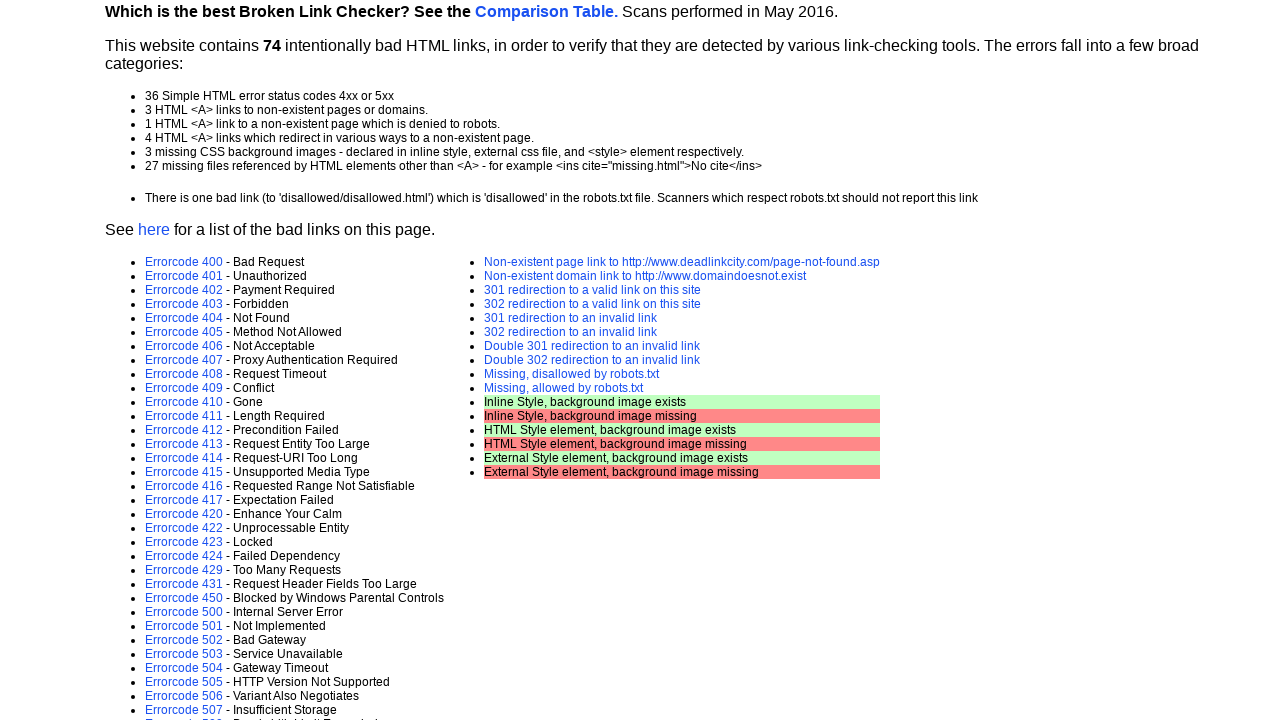

Retrieved href attribute: error-page.asp?e=423
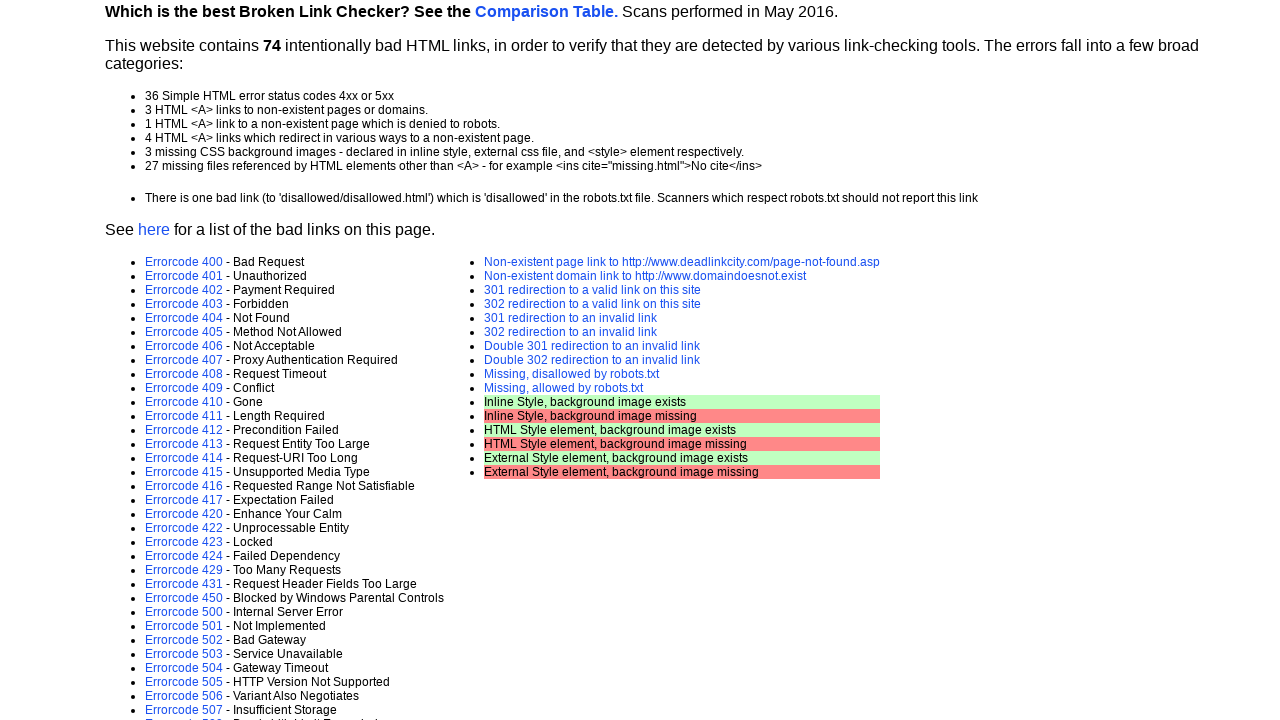

Scrolled link into view and verified existence: error-page.asp?e=423
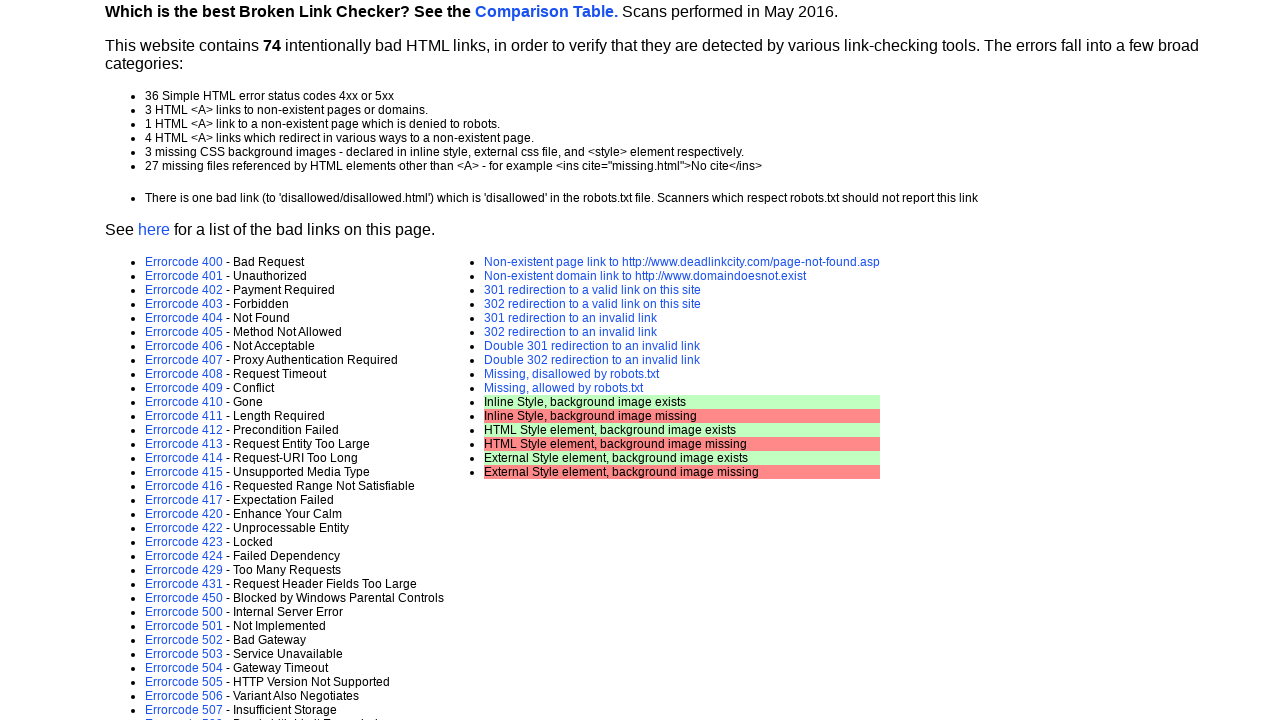

Found a visible link on the page
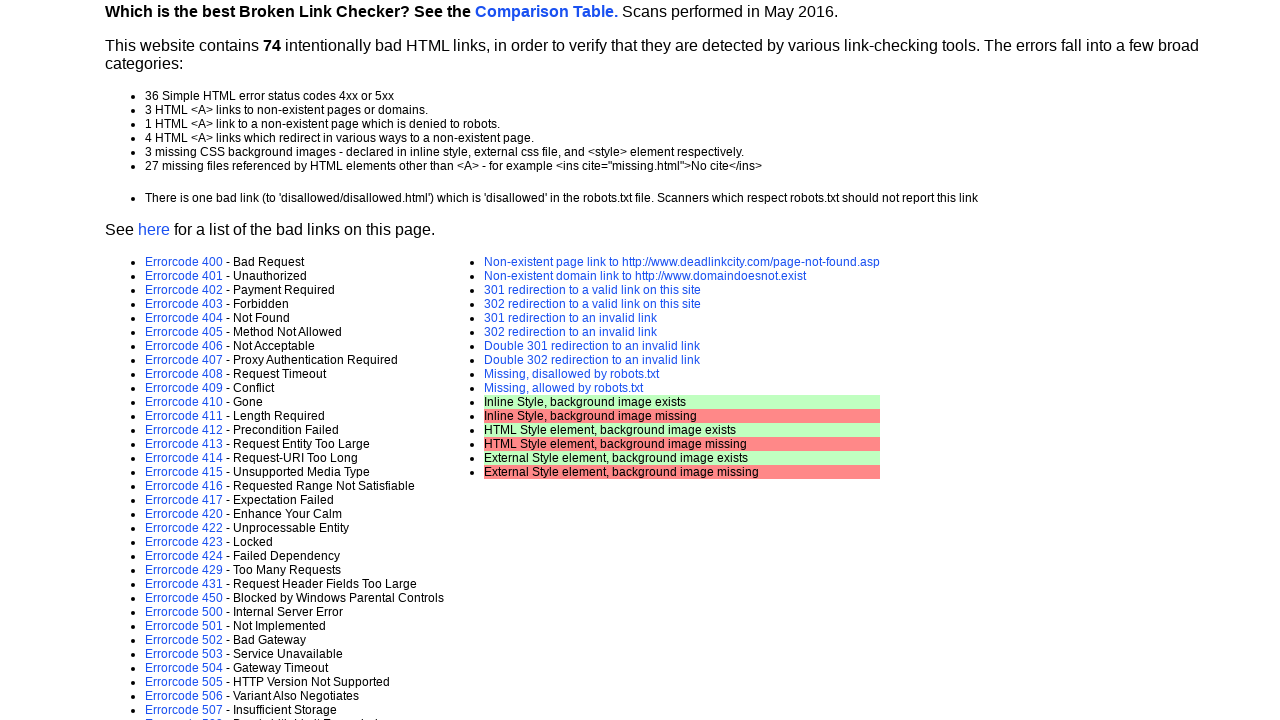

Retrieved href attribute: error-page.asp?e=424
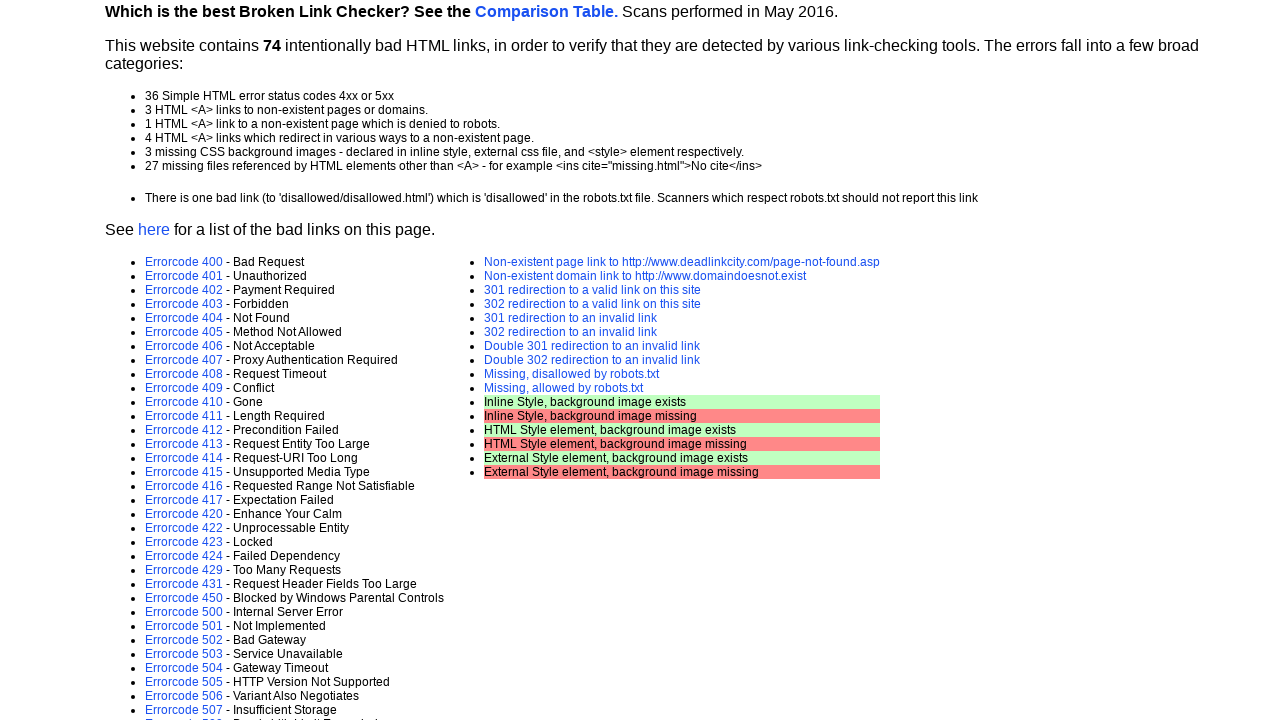

Scrolled link into view and verified existence: error-page.asp?e=424
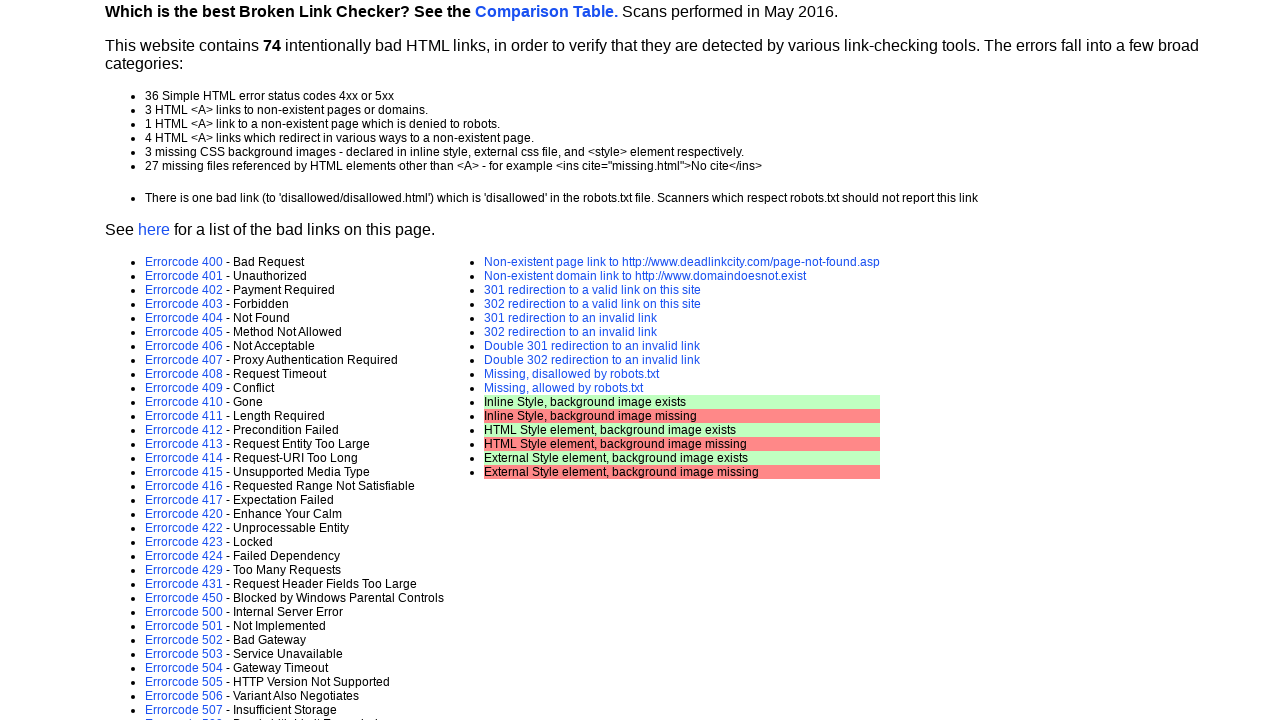

Found a visible link on the page
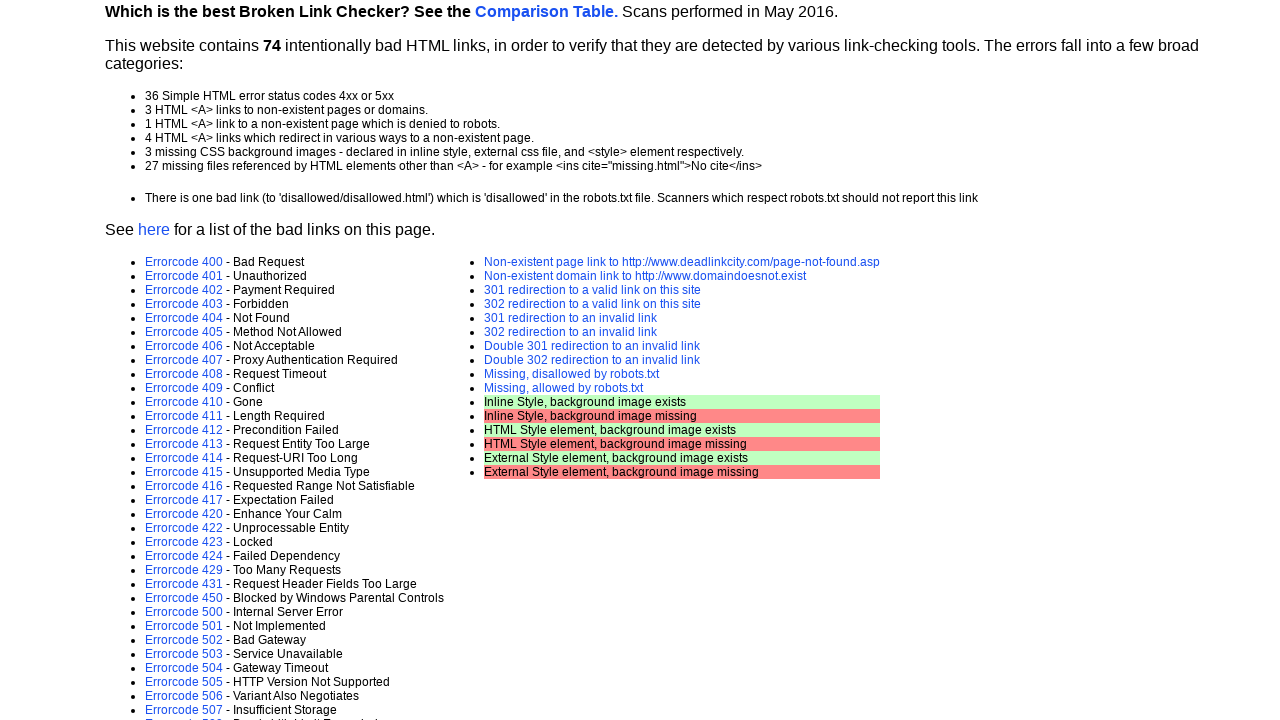

Retrieved href attribute: error-page.asp?e=429
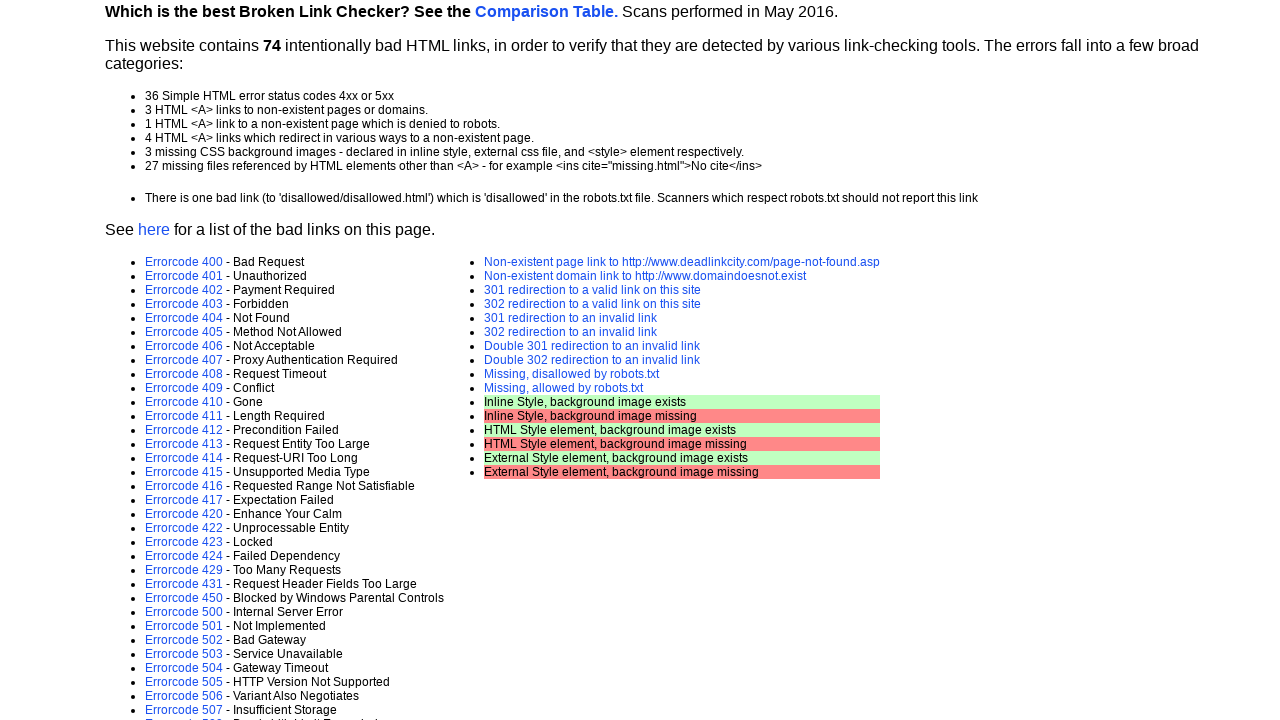

Scrolled link into view and verified existence: error-page.asp?e=429
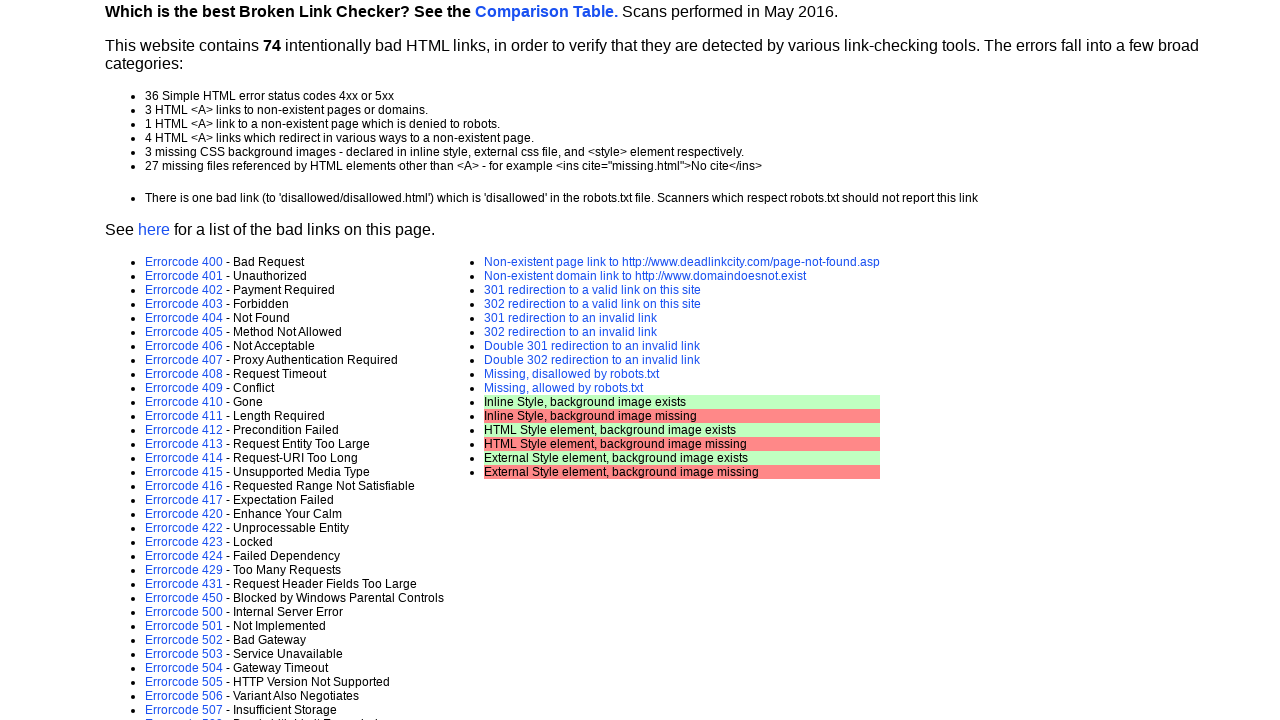

Found a visible link on the page
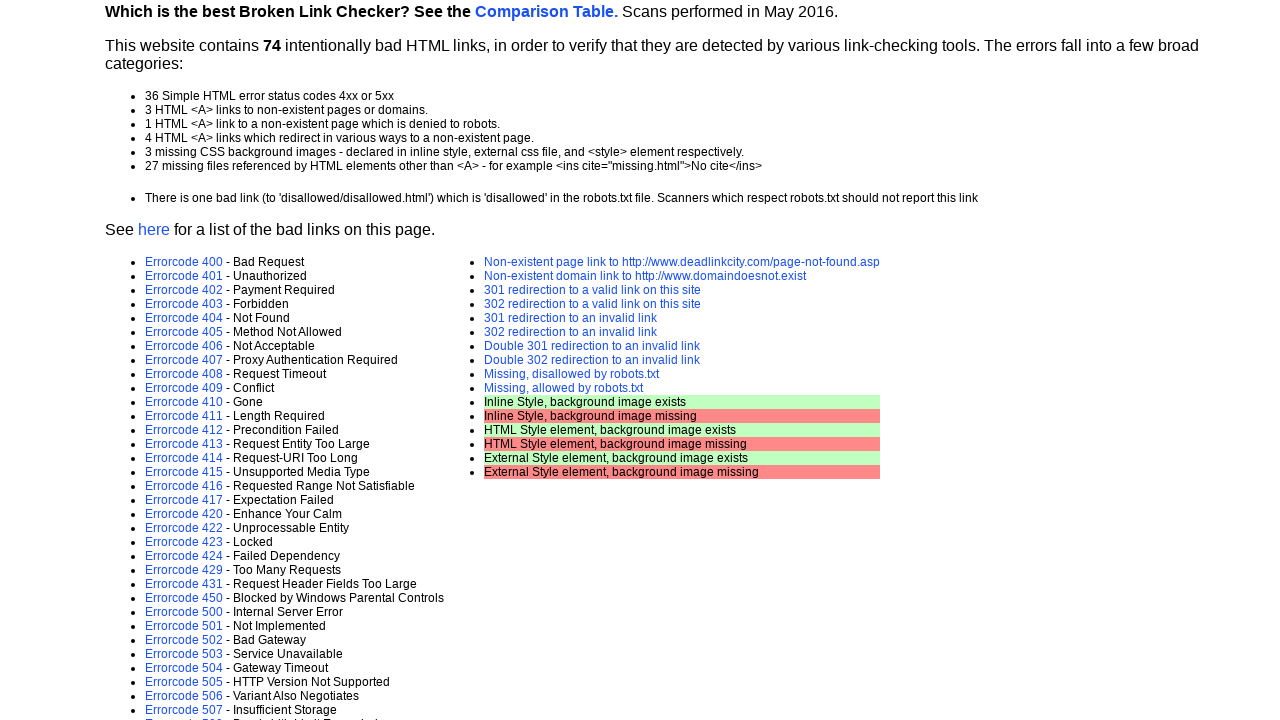

Retrieved href attribute: error-page.asp?e=431
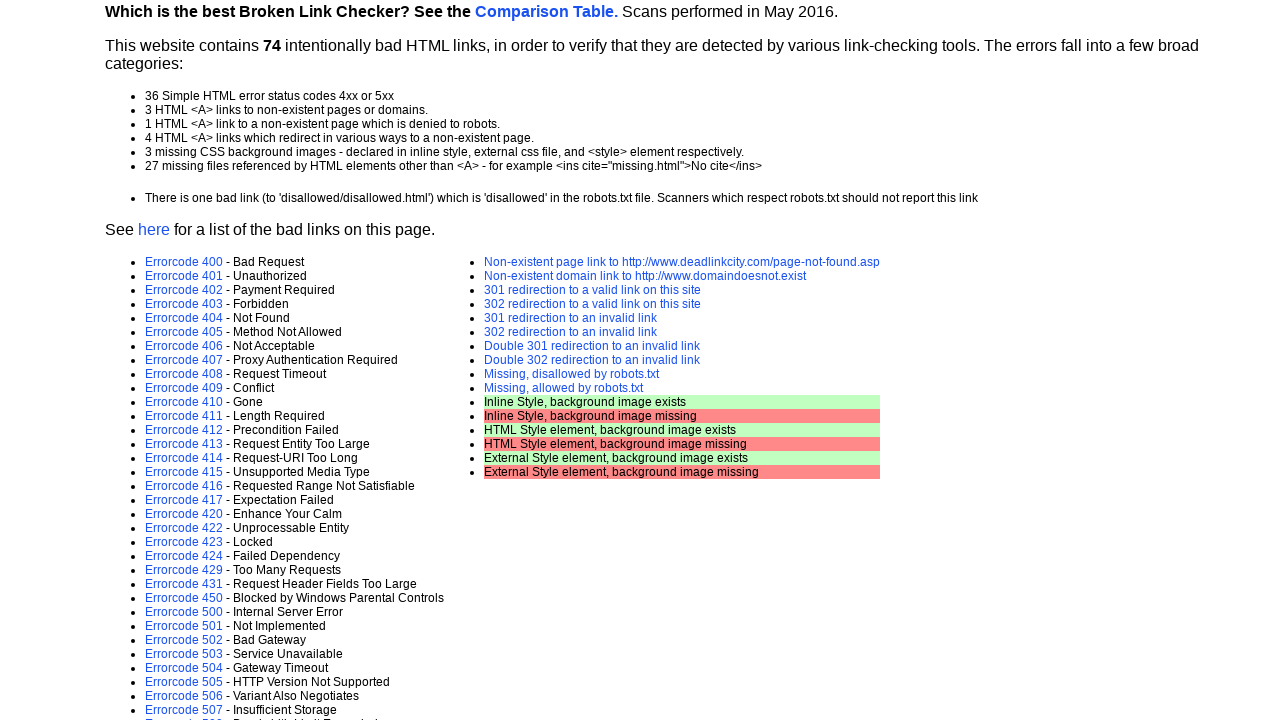

Scrolled link into view and verified existence: error-page.asp?e=431
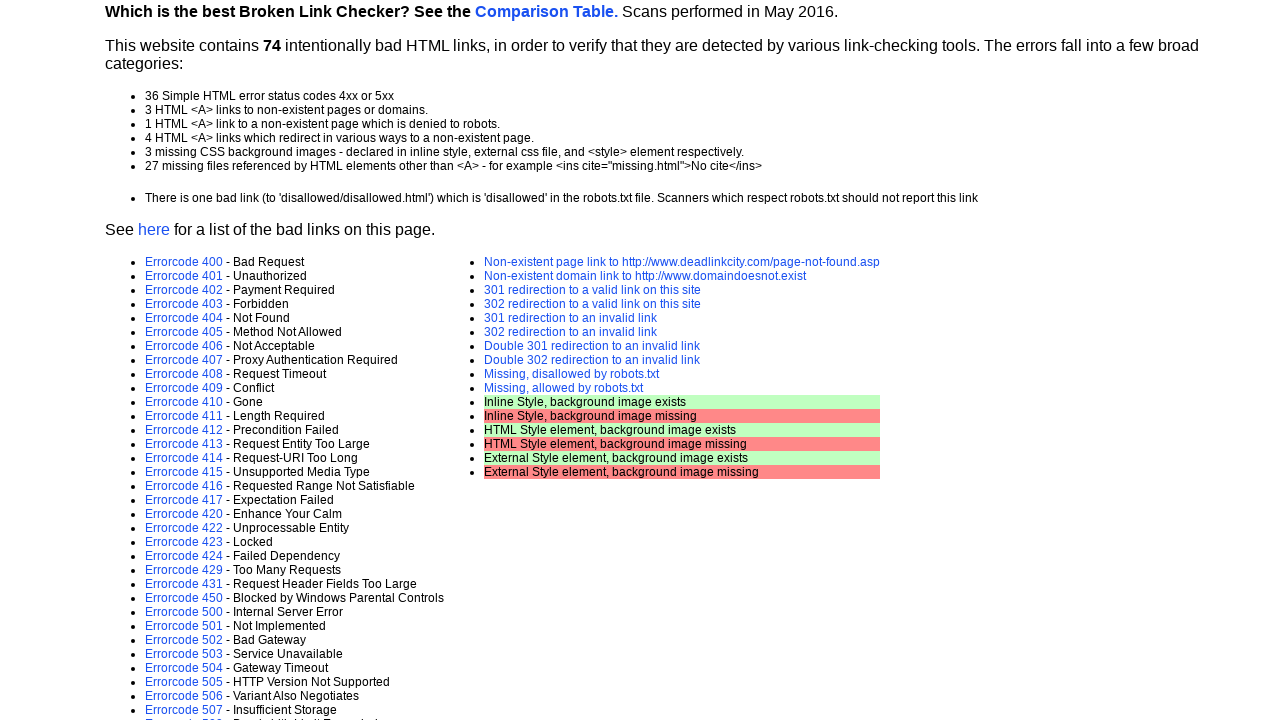

Found a visible link on the page
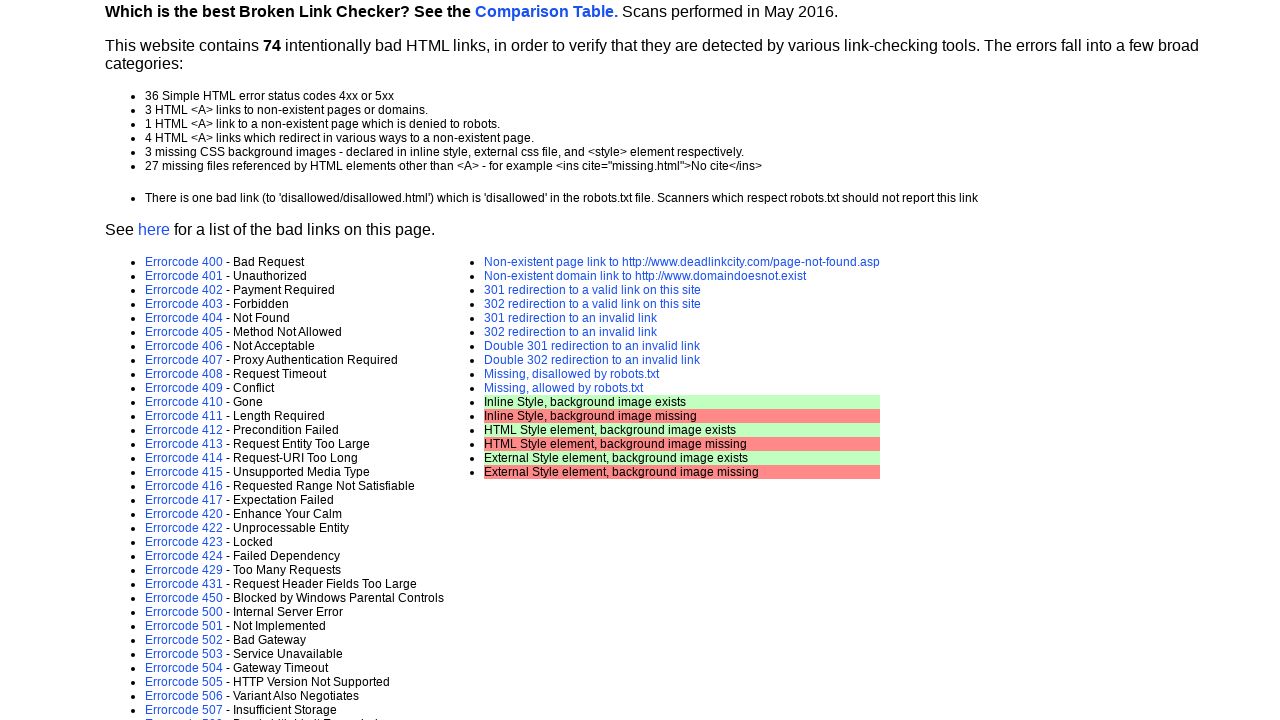

Retrieved href attribute: error-page.asp?e=450
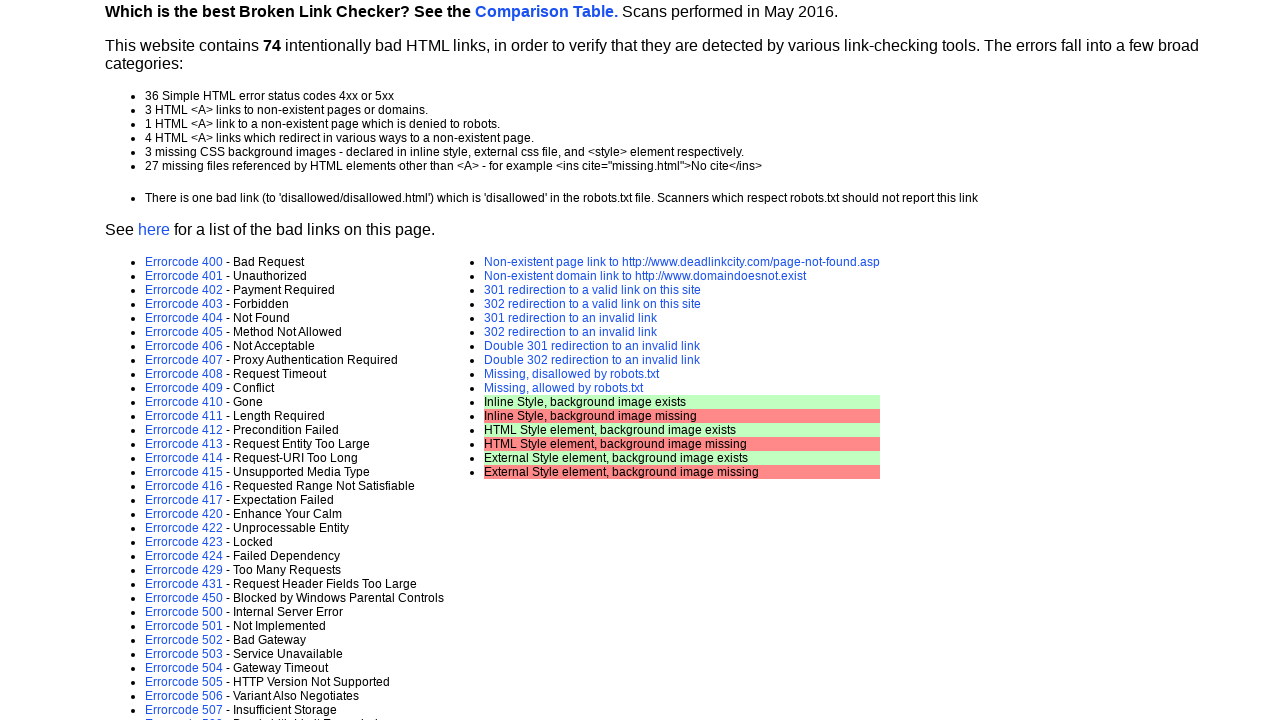

Scrolled link into view and verified existence: error-page.asp?e=450
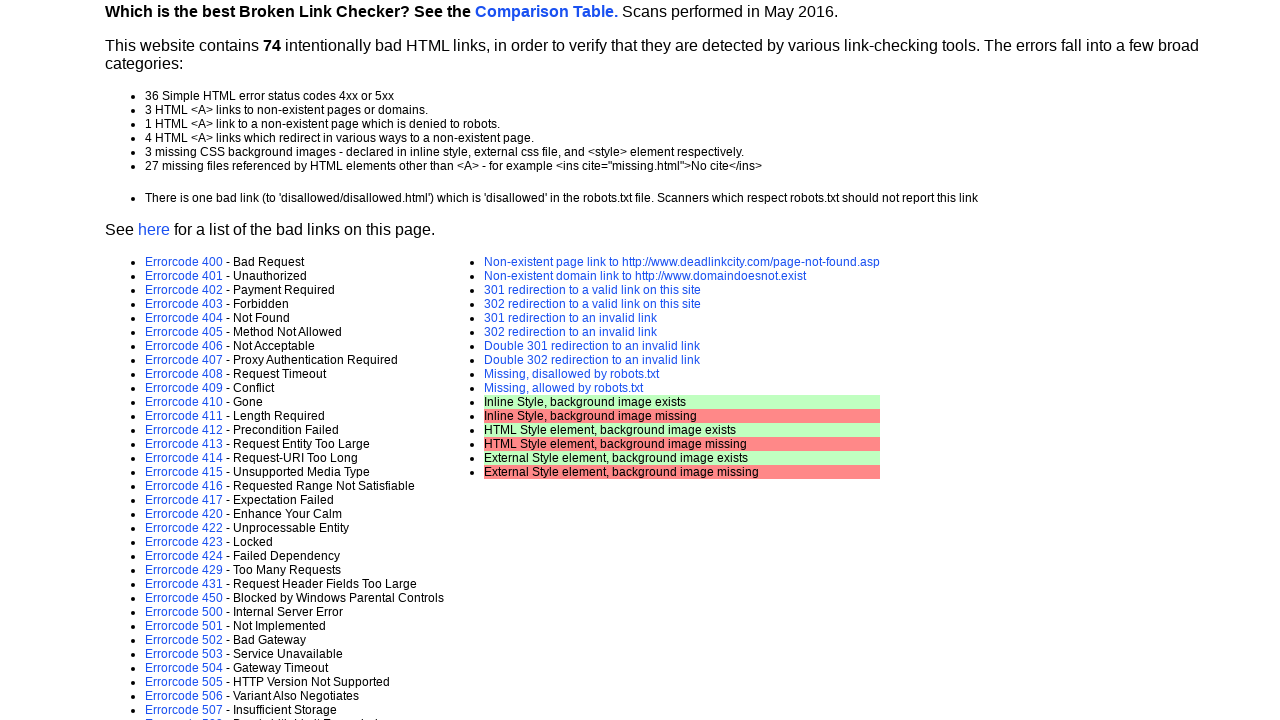

Found a visible link on the page
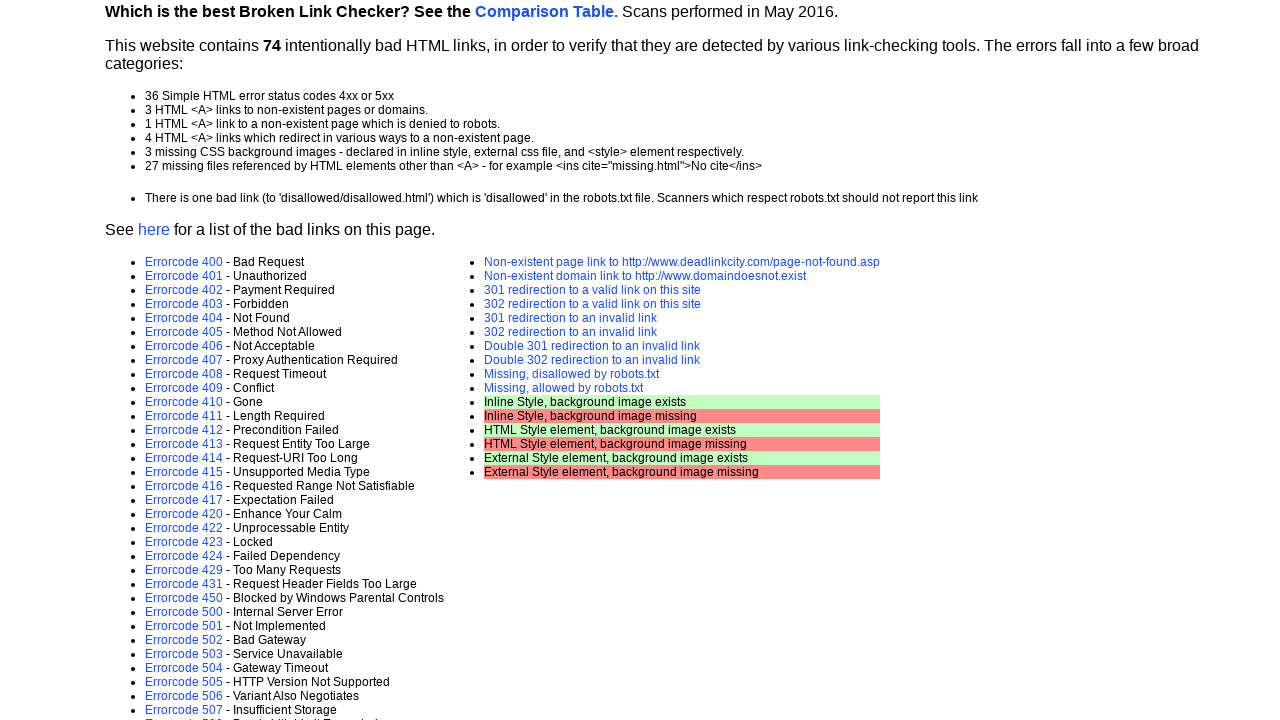

Retrieved href attribute: error-page.asp?e=500
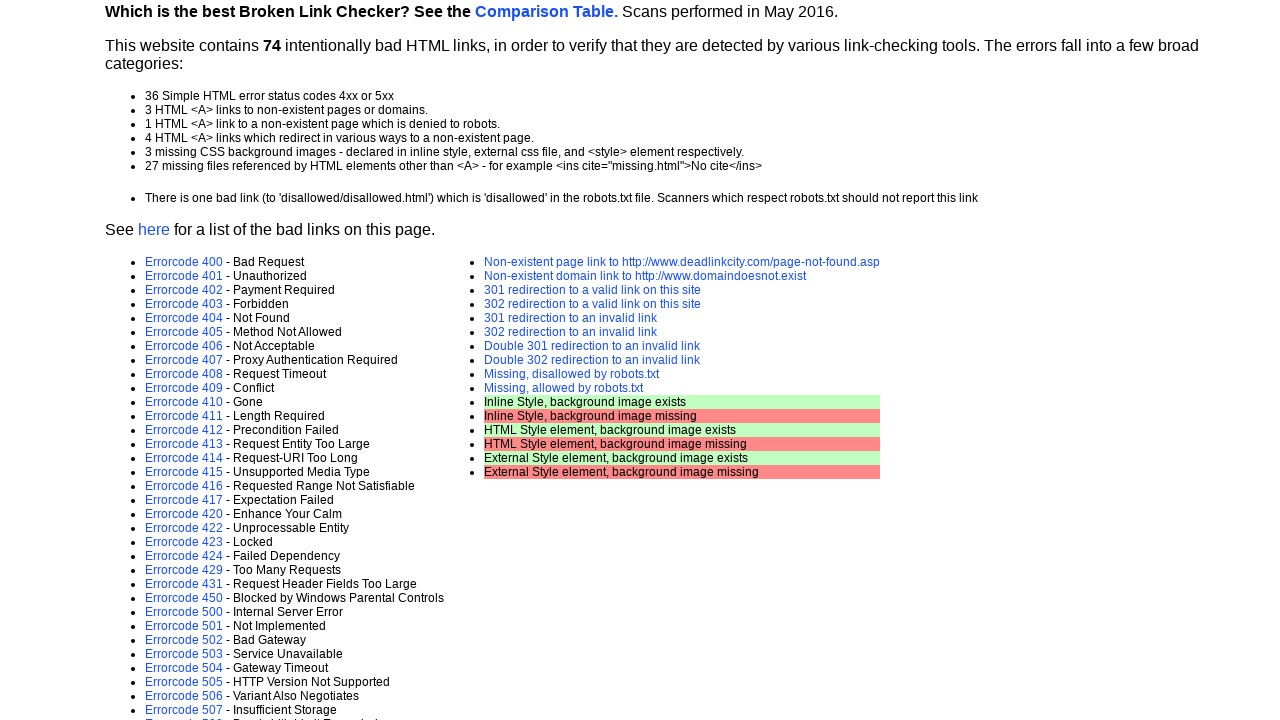

Scrolled link into view and verified existence: error-page.asp?e=500
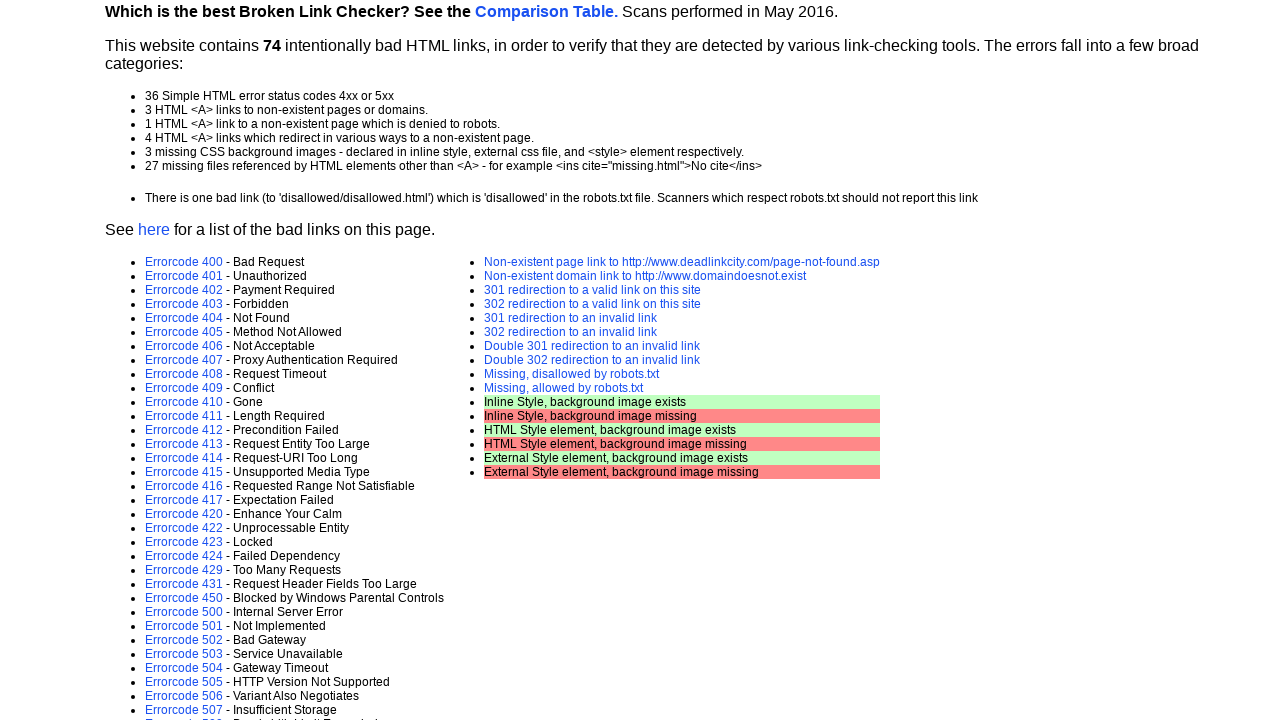

Found a visible link on the page
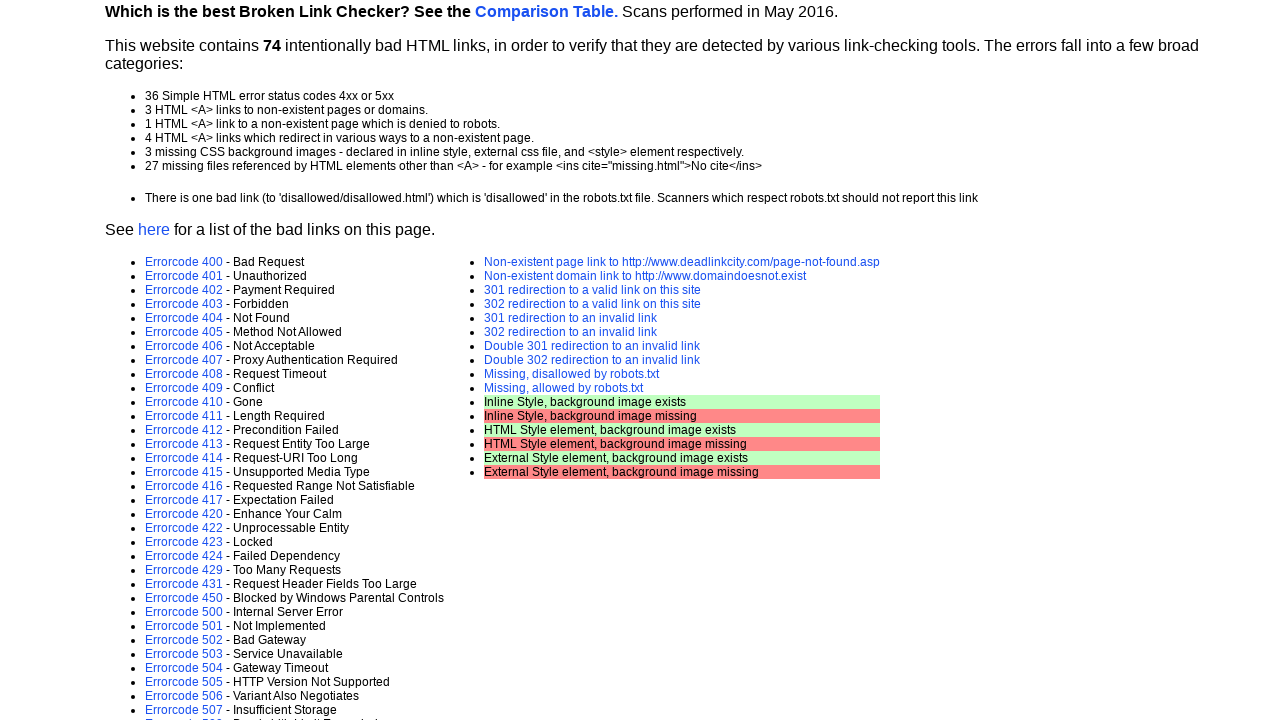

Retrieved href attribute: error-page.asp?e=501
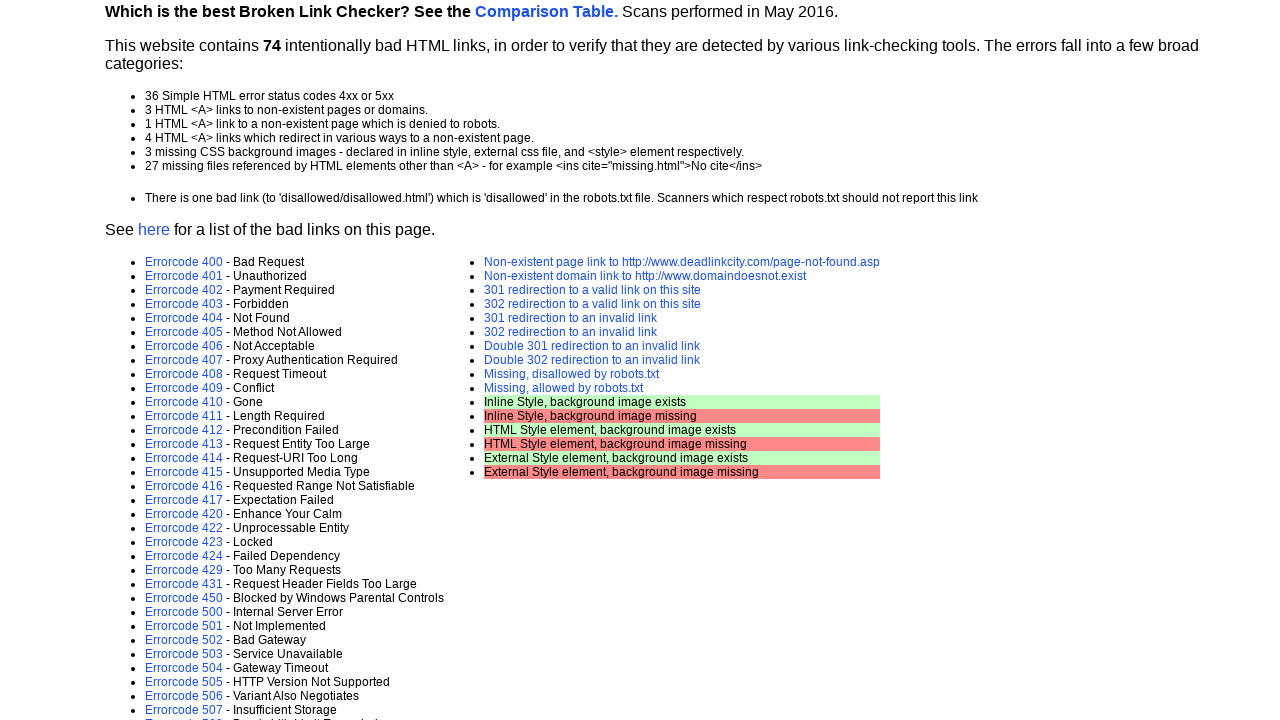

Scrolled link into view and verified existence: error-page.asp?e=501
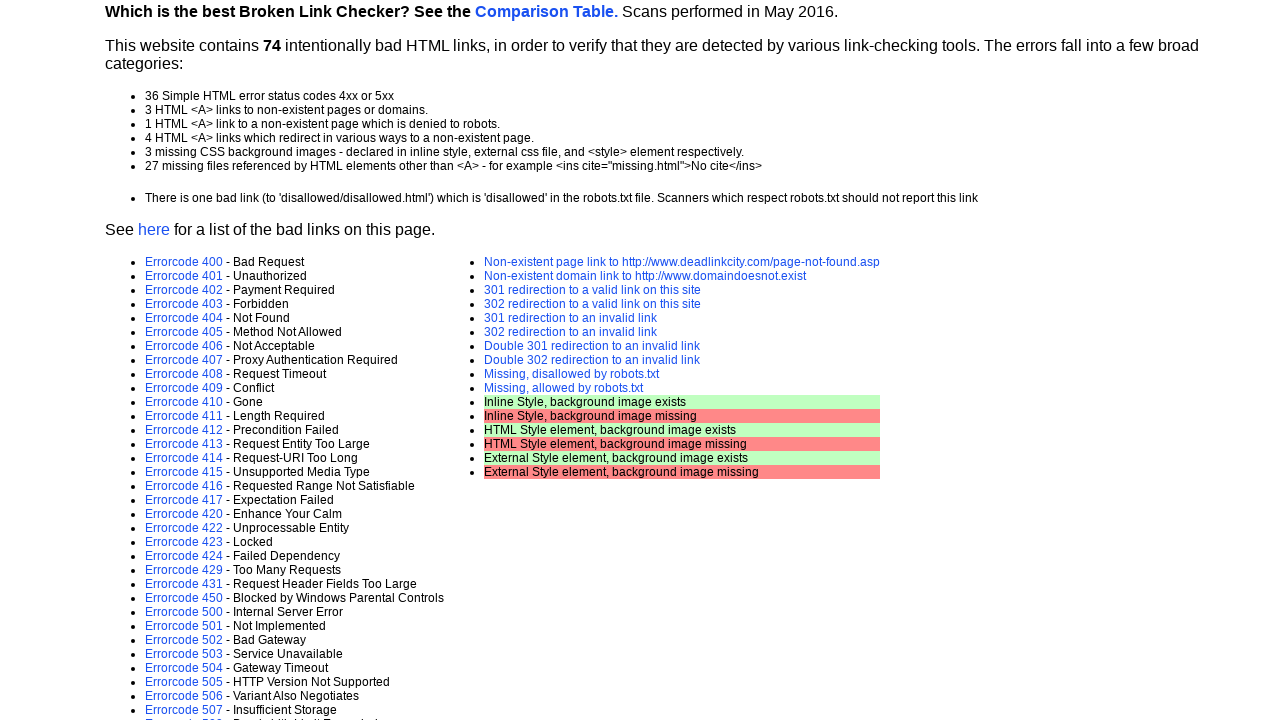

Found a visible link on the page
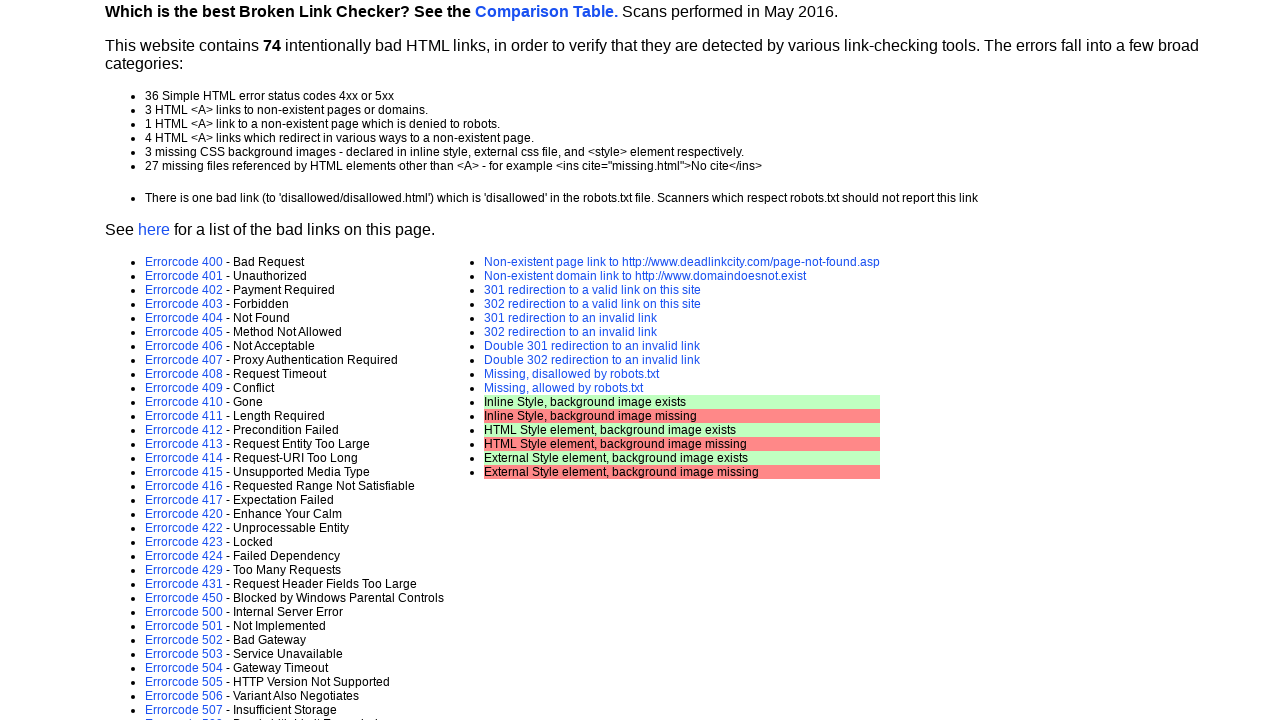

Retrieved href attribute: error-page.asp?e=502
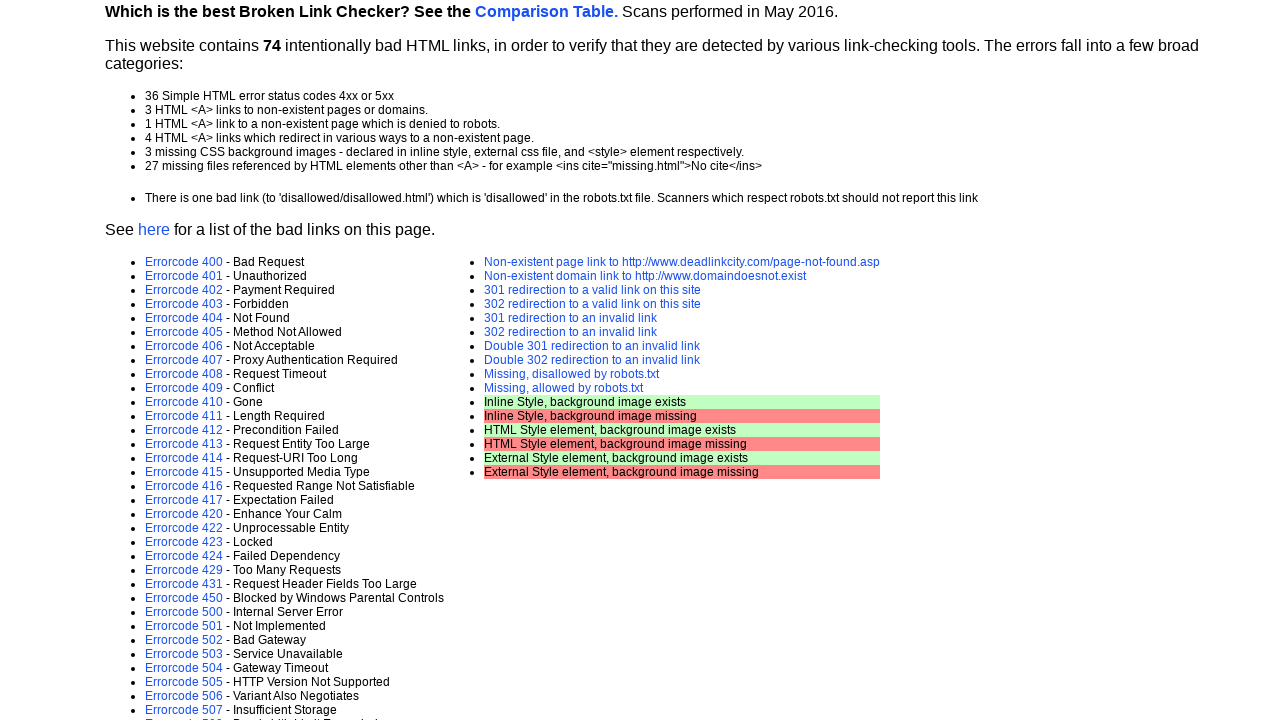

Scrolled link into view and verified existence: error-page.asp?e=502
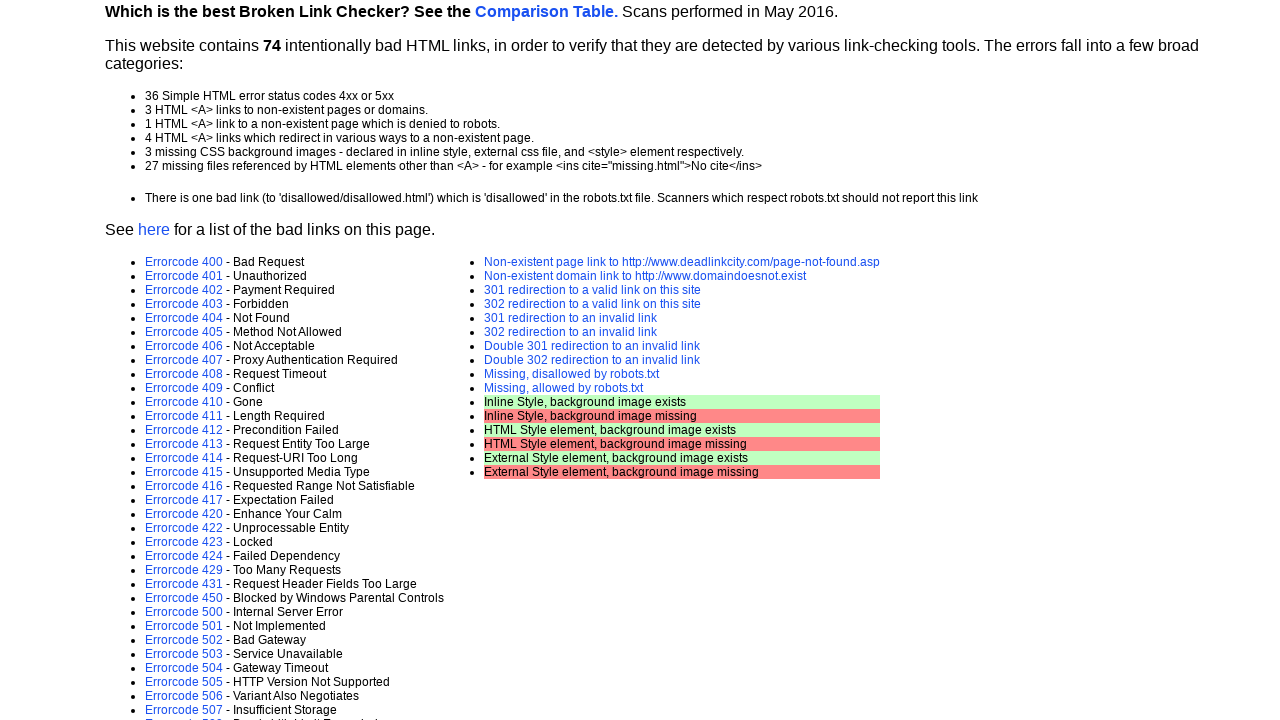

Found a visible link on the page
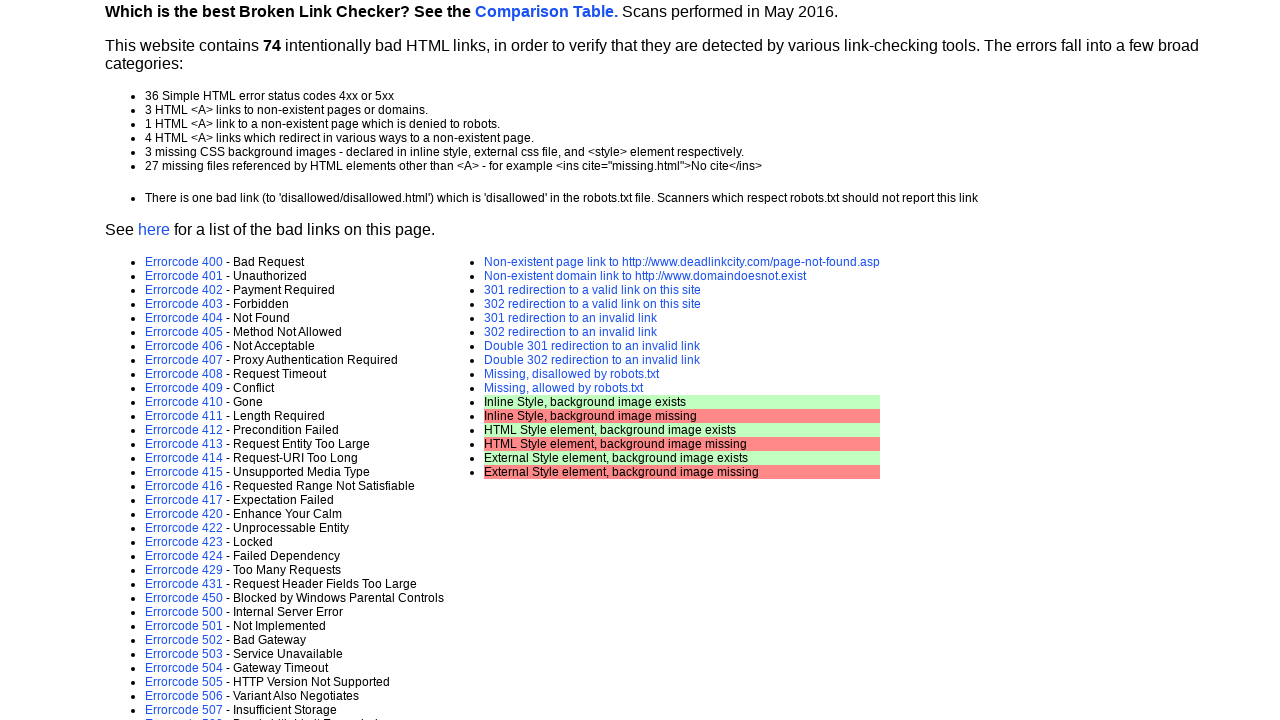

Retrieved href attribute: error-page.asp?e=503
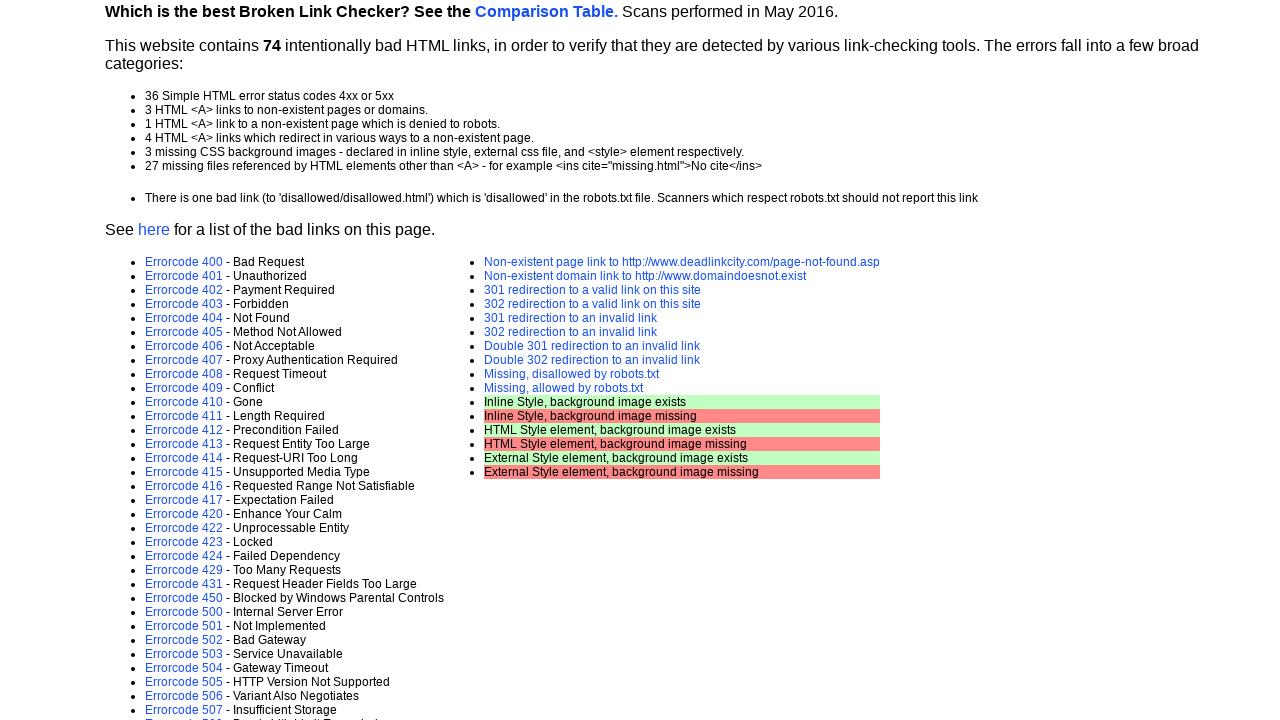

Scrolled link into view and verified existence: error-page.asp?e=503
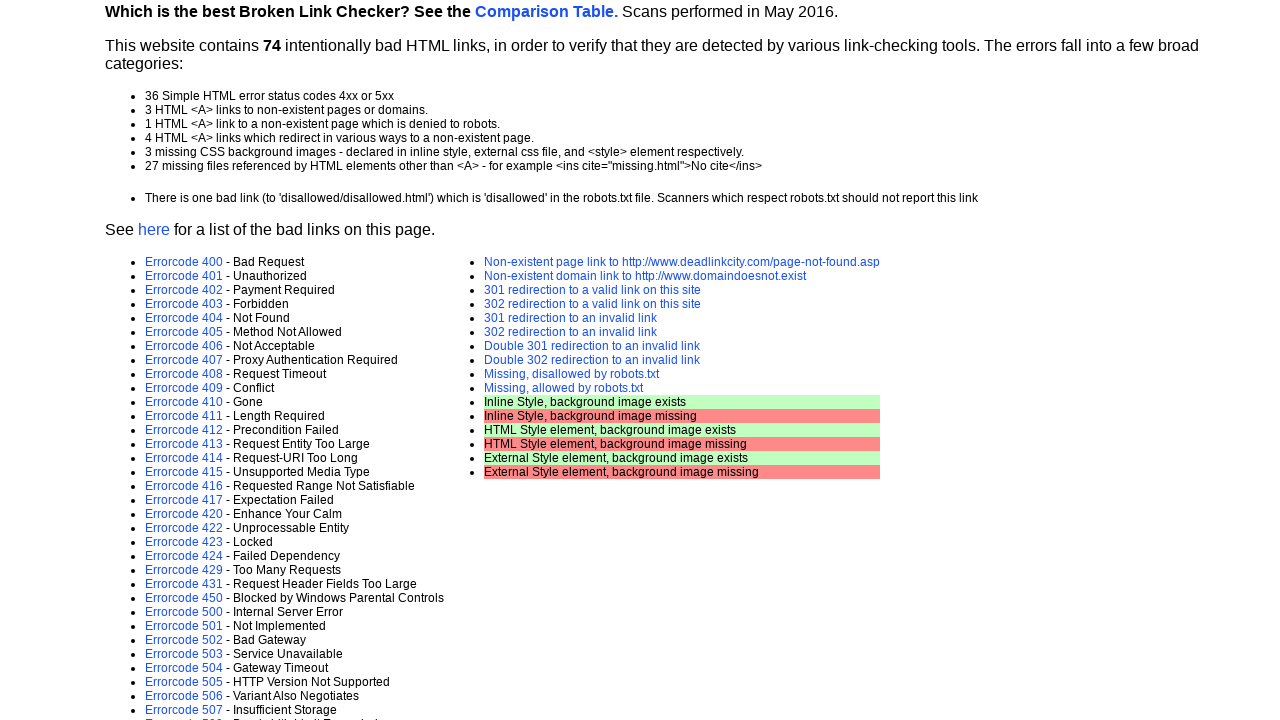

Found a visible link on the page
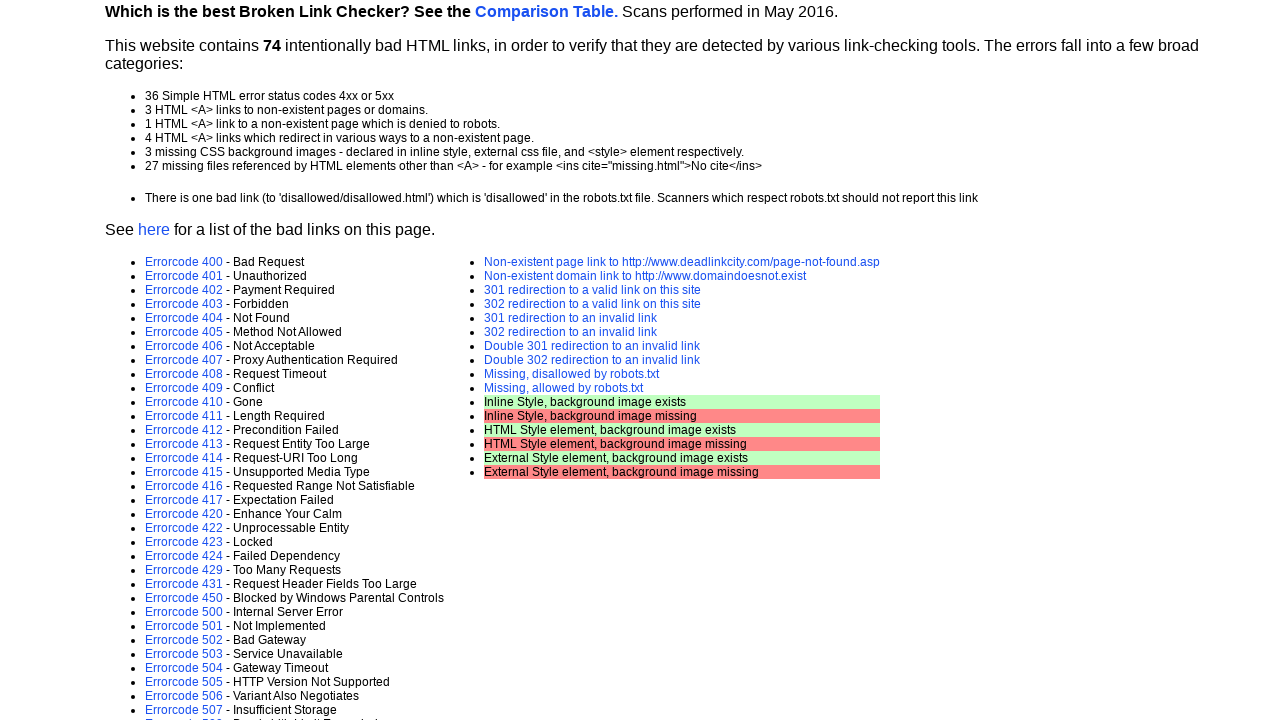

Retrieved href attribute: error-page.asp?e=504
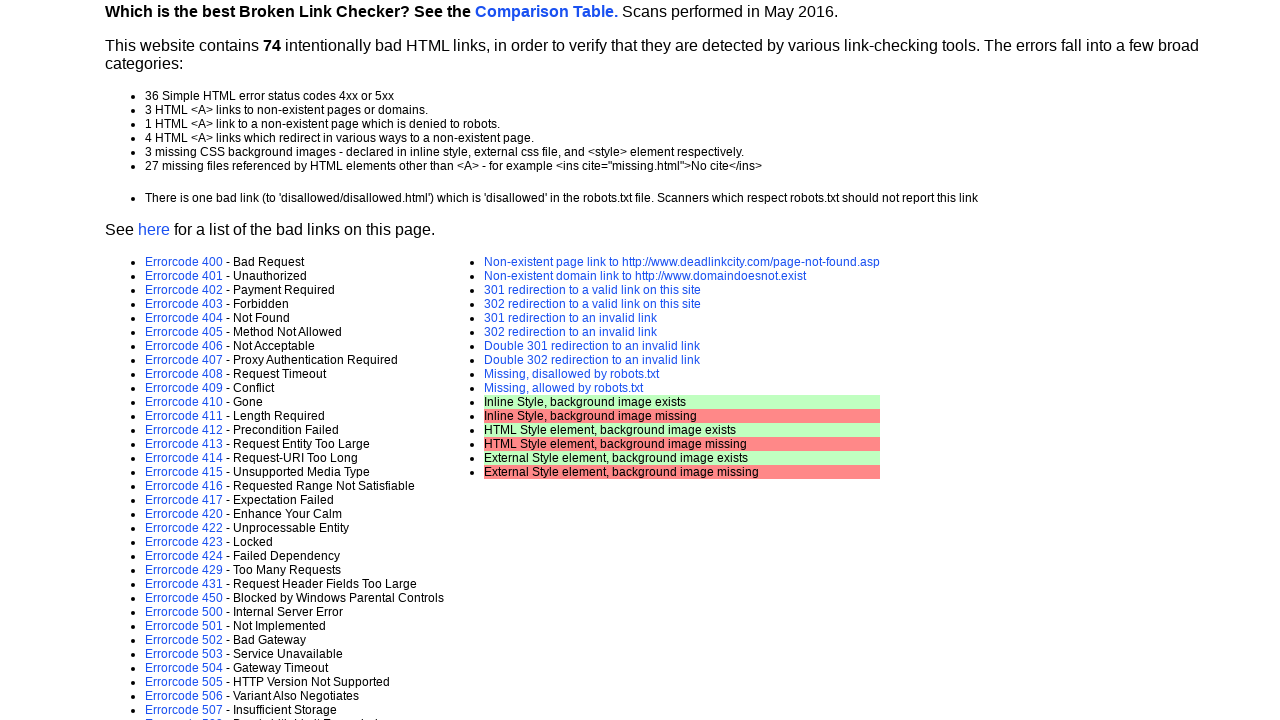

Scrolled link into view and verified existence: error-page.asp?e=504
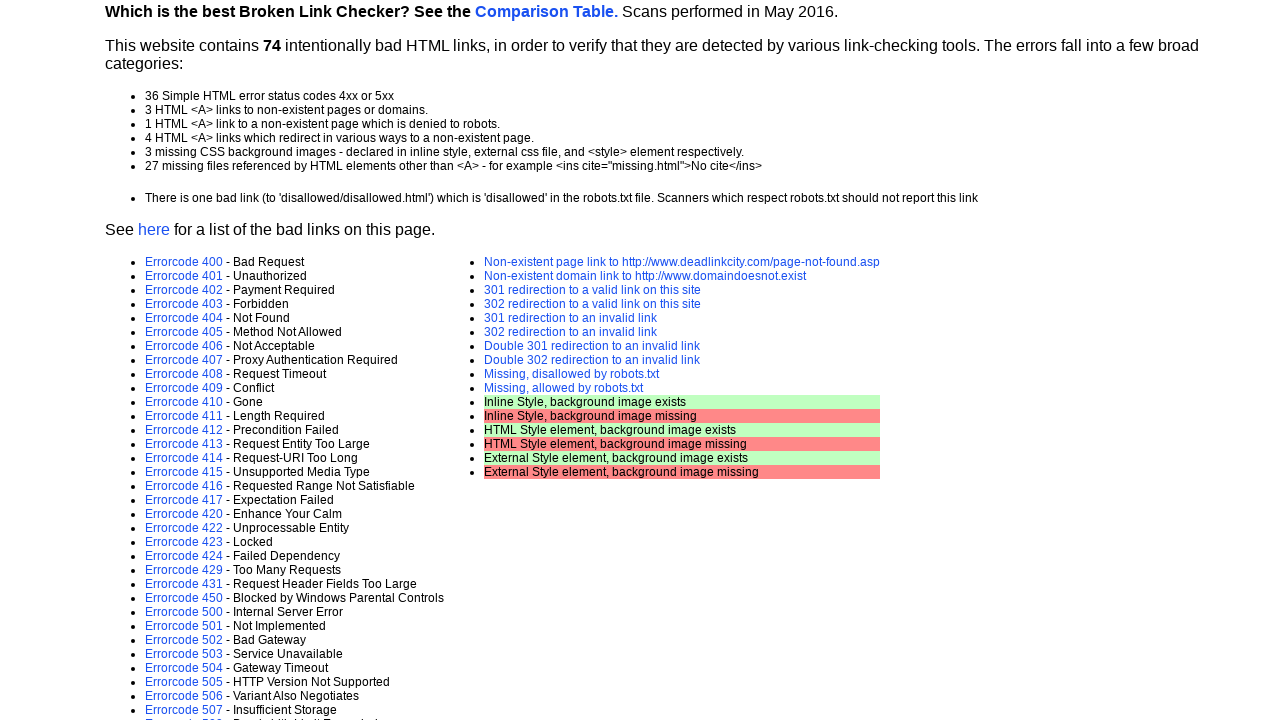

Found a visible link on the page
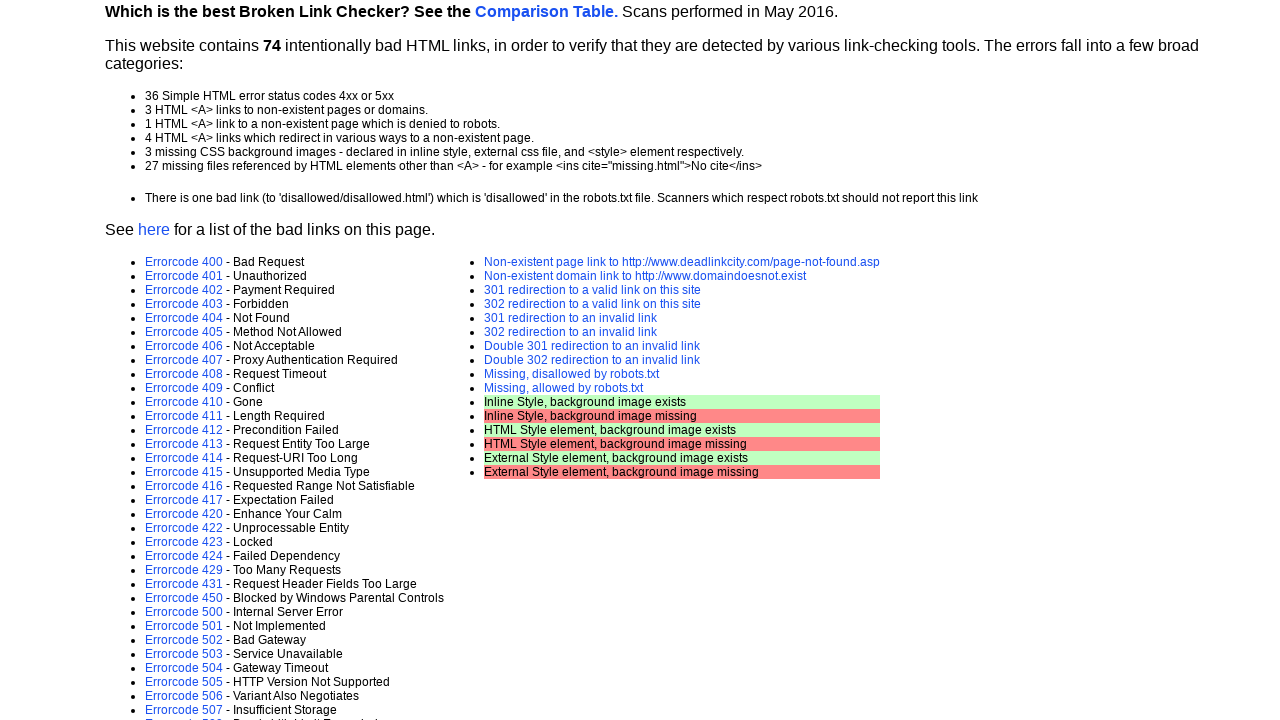

Retrieved href attribute: error-page.asp?e=505
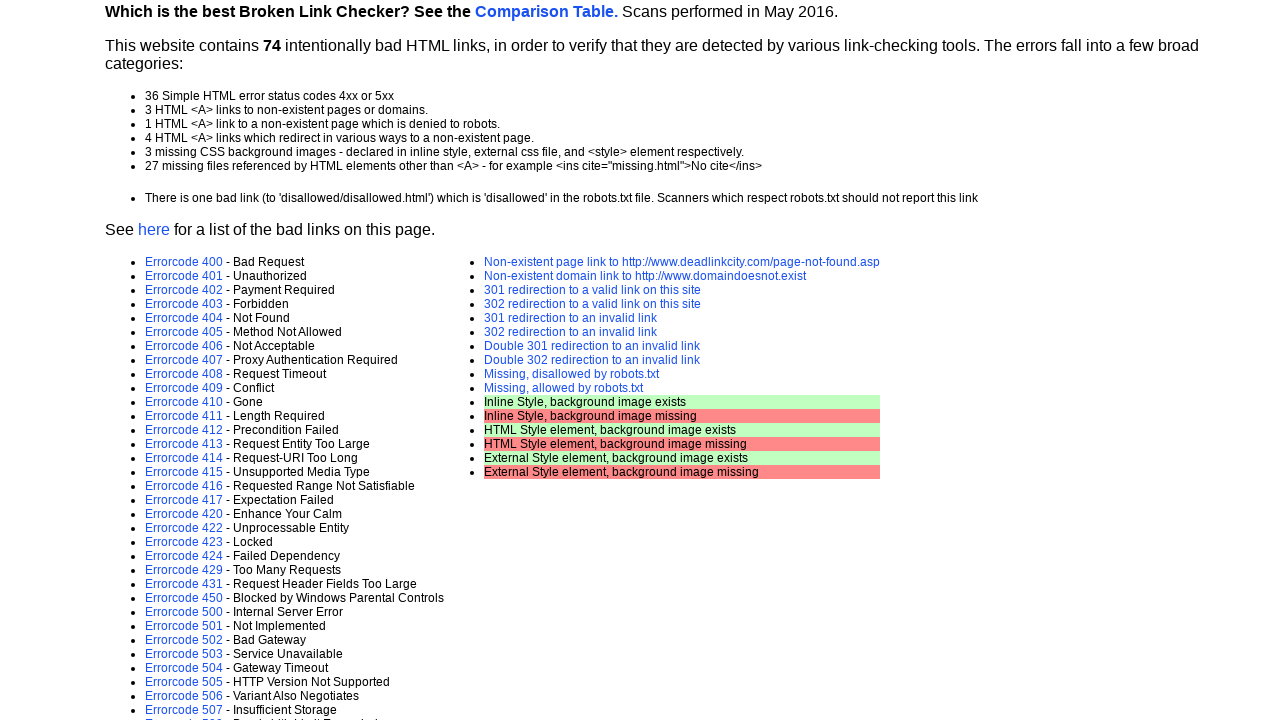

Scrolled link into view and verified existence: error-page.asp?e=505
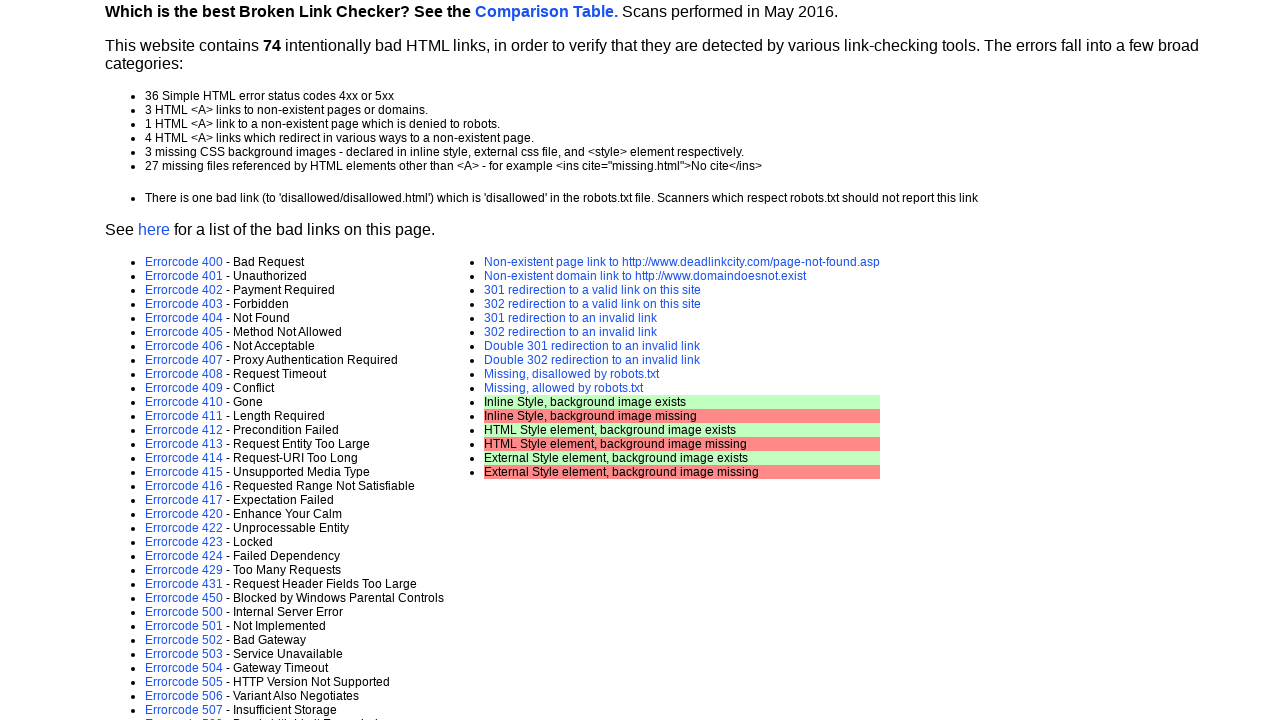

Found a visible link on the page
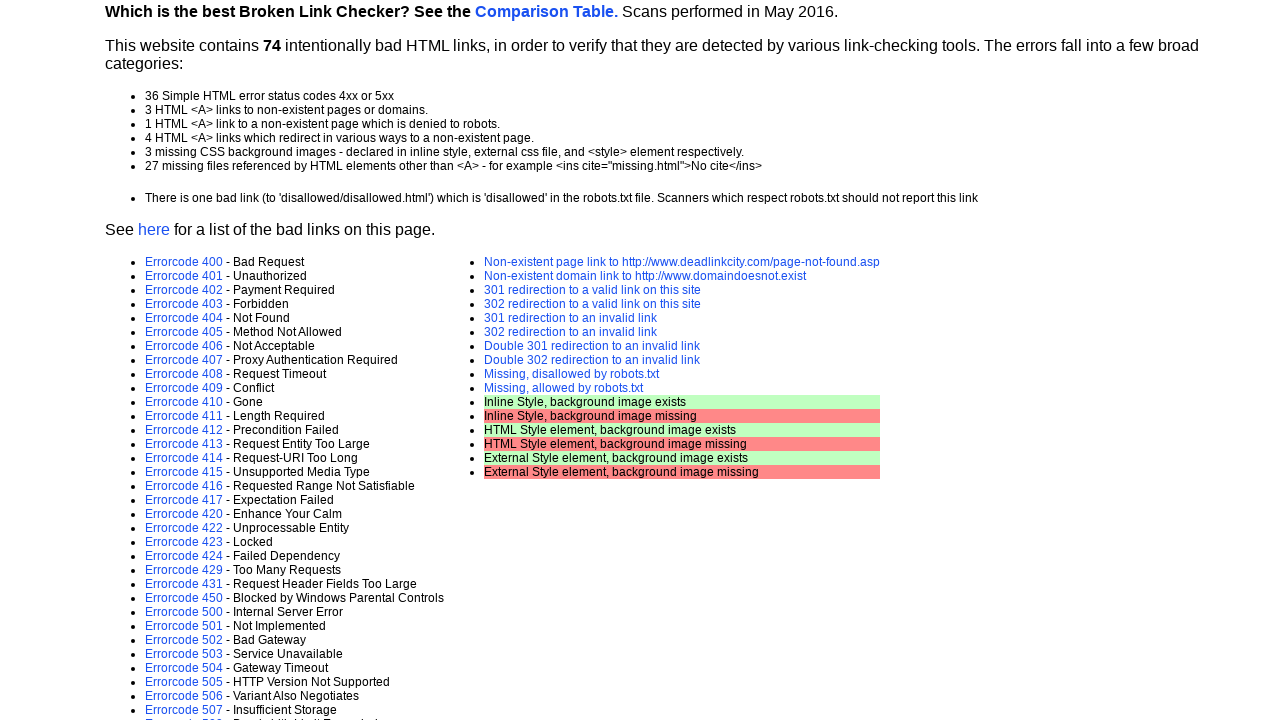

Retrieved href attribute: error-page.asp?e=506
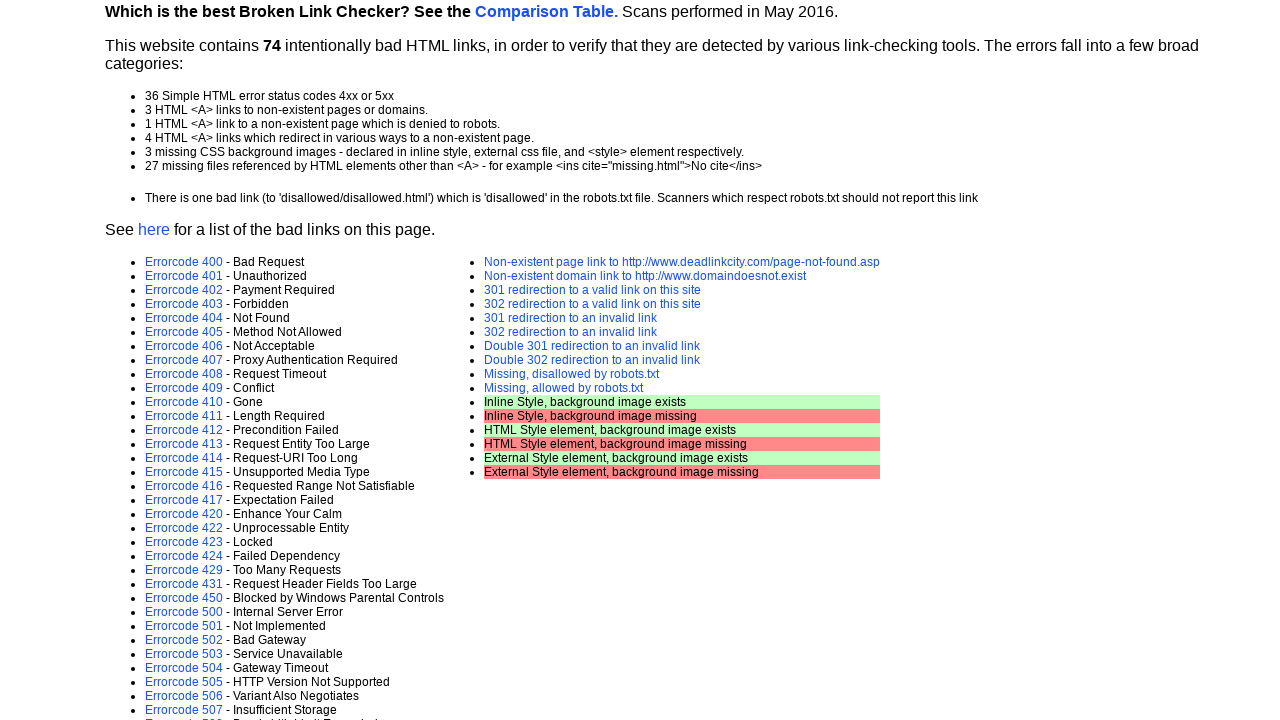

Scrolled link into view and verified existence: error-page.asp?e=506
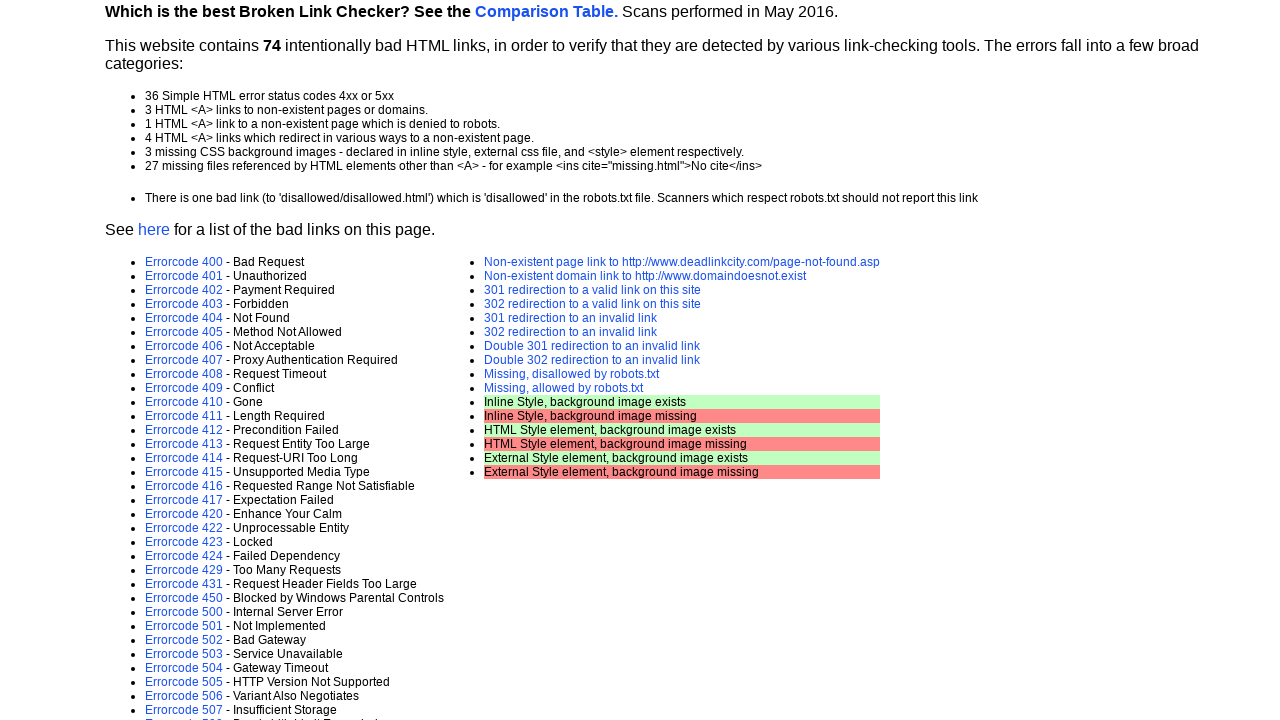

Found a visible link on the page
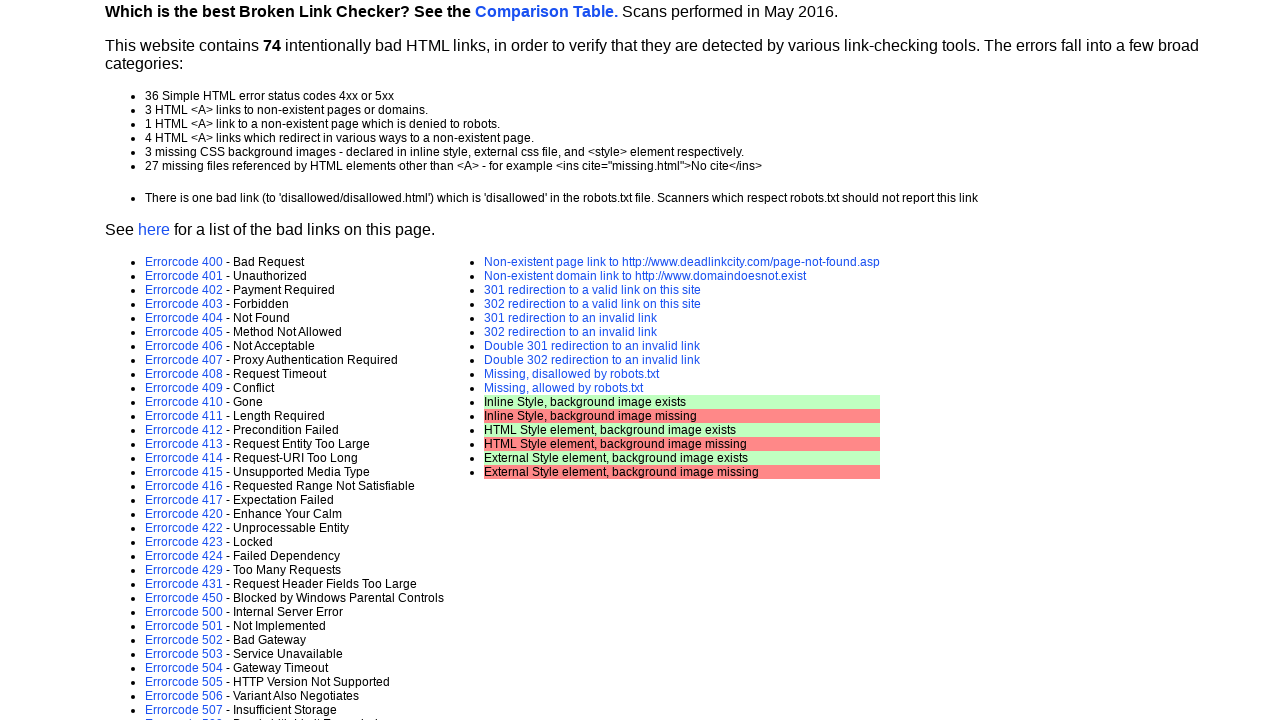

Retrieved href attribute: error-page.asp?e=507
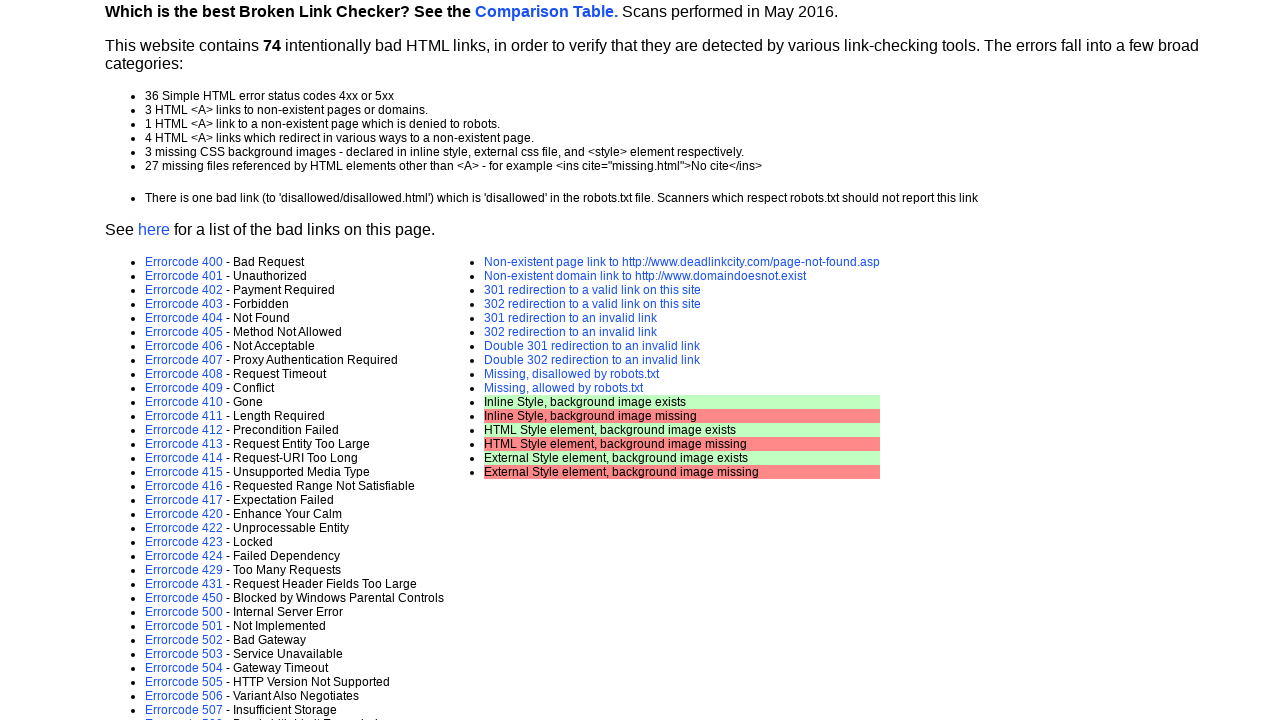

Scrolled link into view and verified existence: error-page.asp?e=507
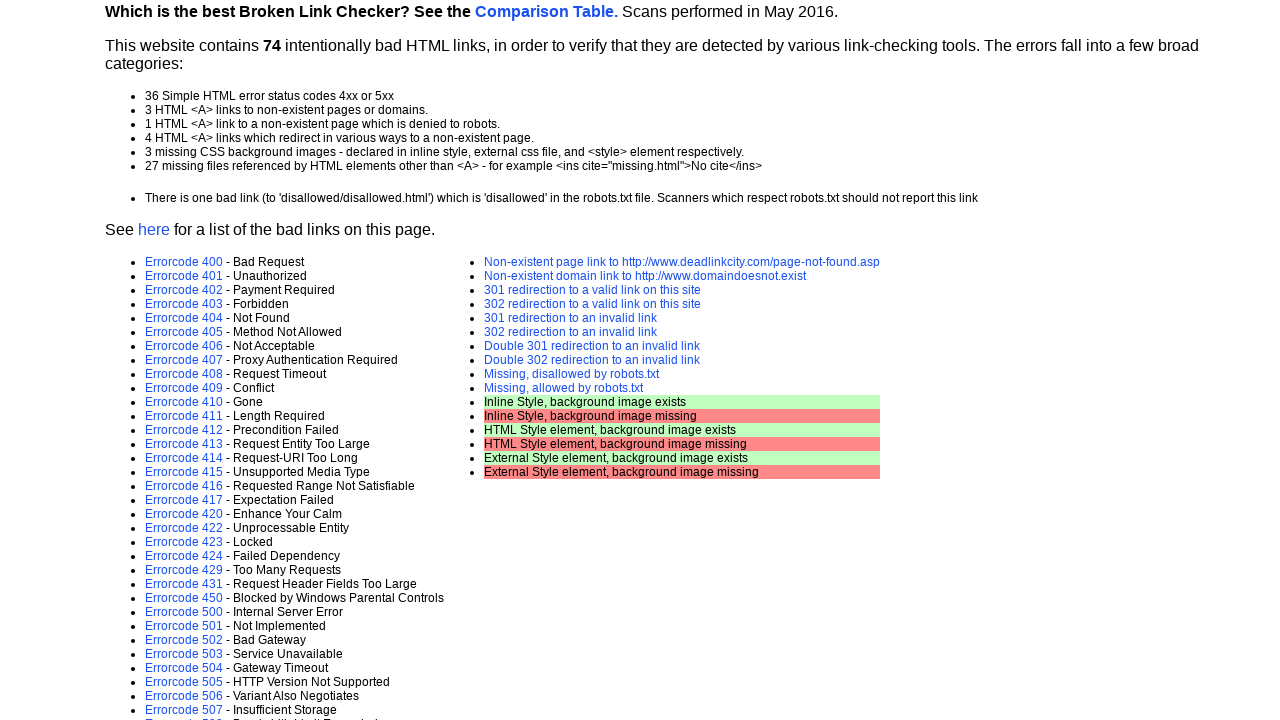

Found a visible link on the page
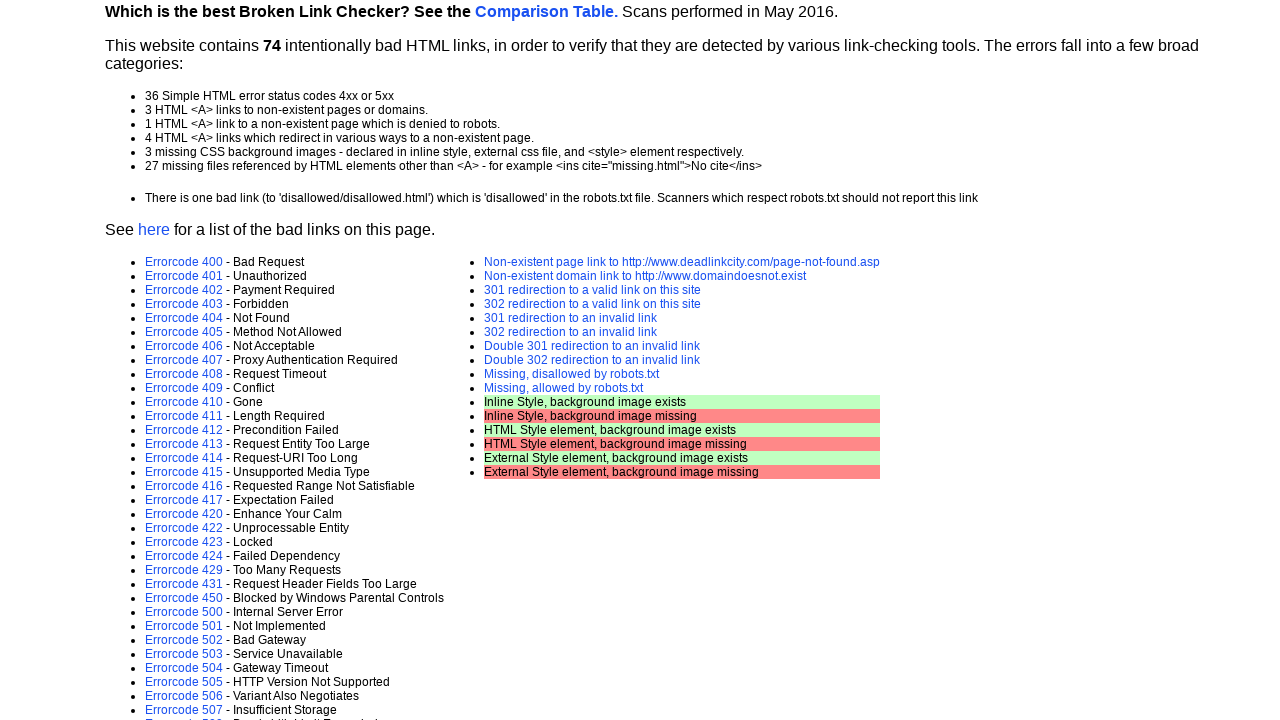

Retrieved href attribute: error-page.asp?e=509
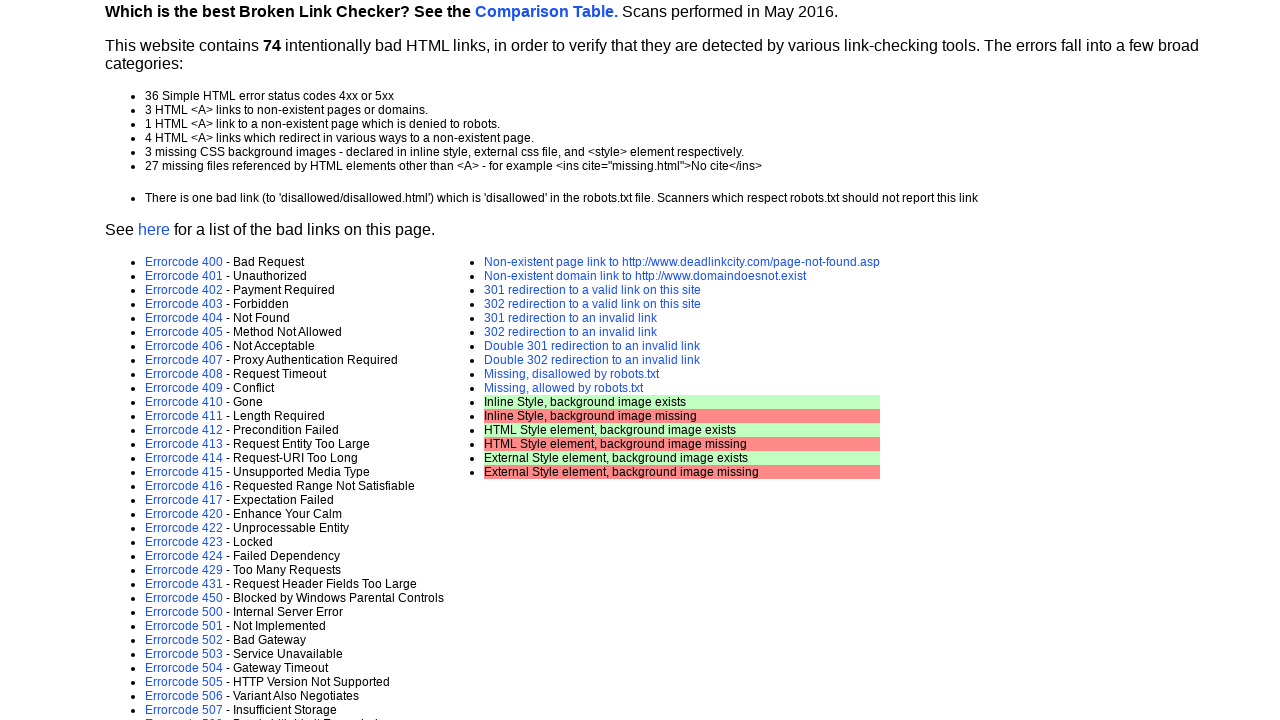

Scrolled link into view and verified existence: error-page.asp?e=509
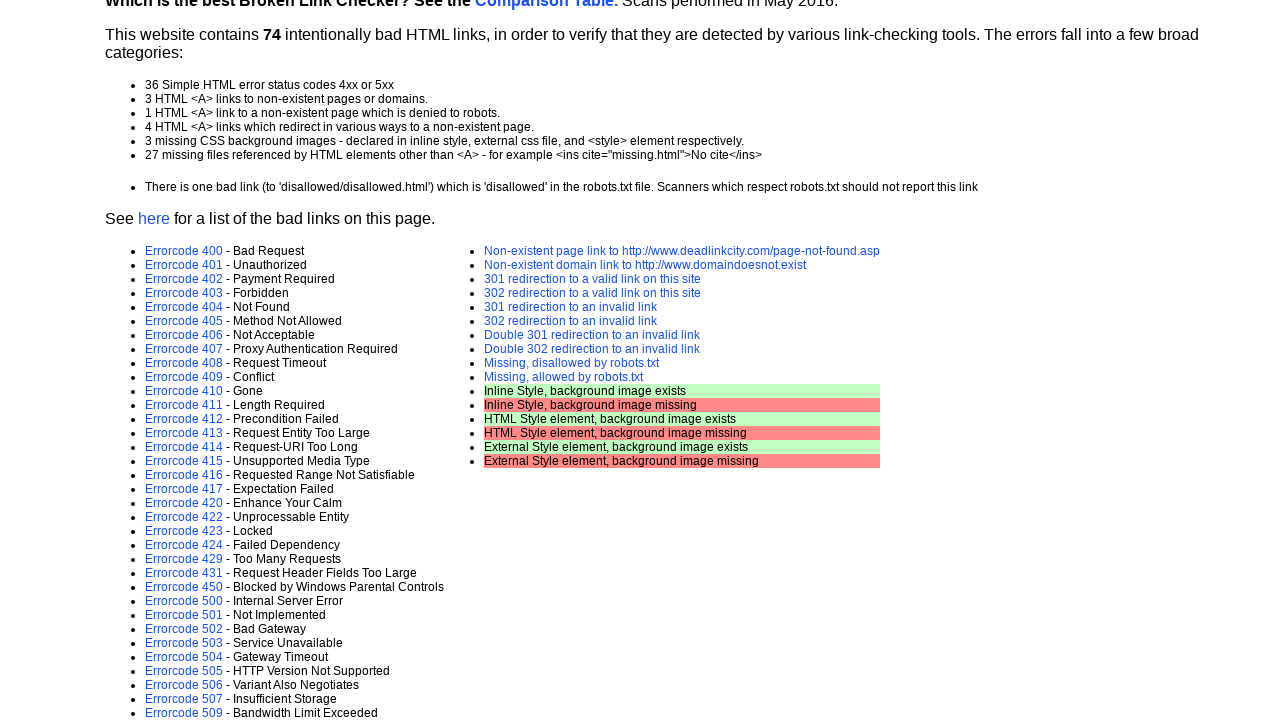

Found a visible link on the page
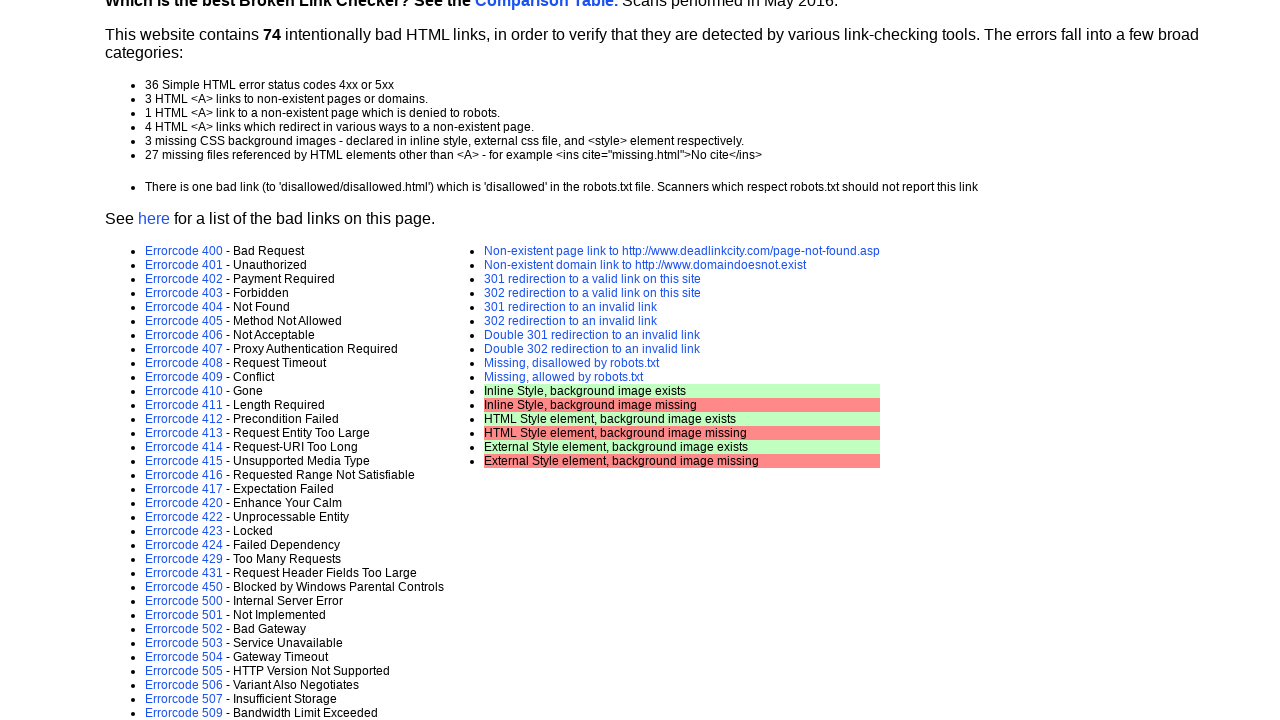

Retrieved href attribute: error-page.asp?e=510
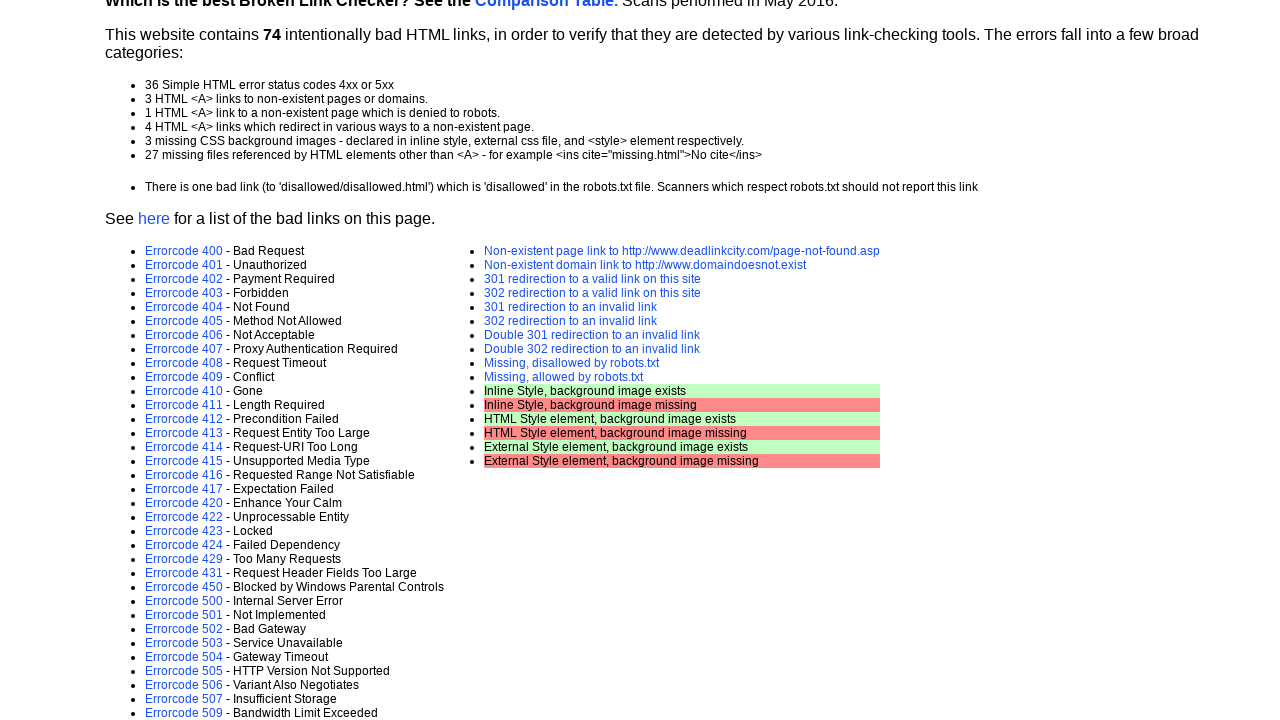

Scrolled link into view and verified existence: error-page.asp?e=510
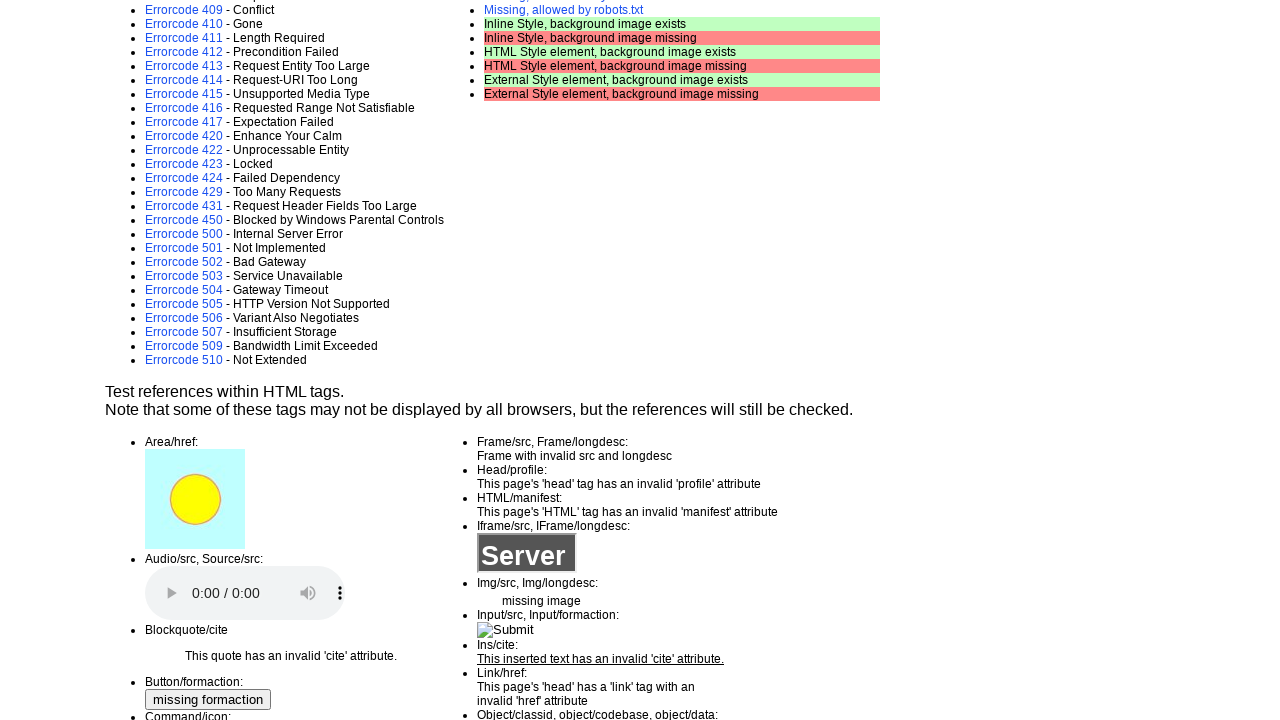

Found a visible link on the page
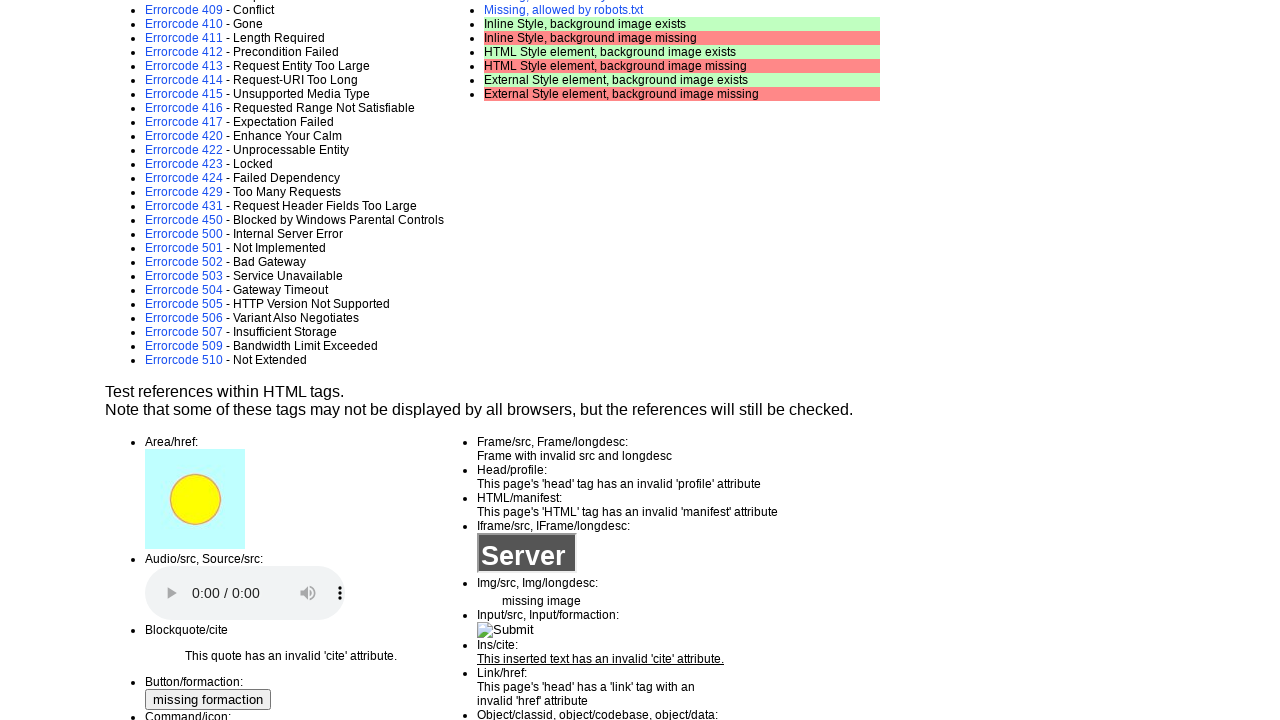

Retrieved href attribute: http://www.deadlinkcity.com/page-not-found.asp
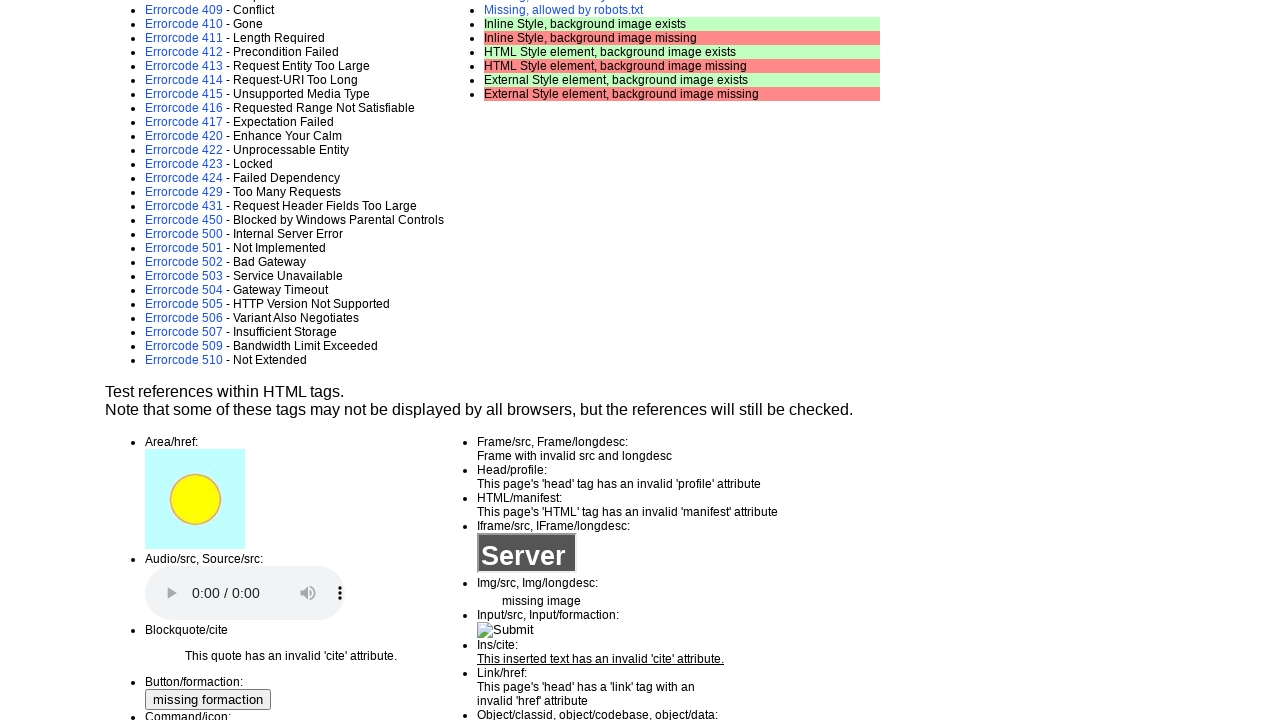

Scrolled link into view and verified existence: http://www.deadlinkcity.com/page-not-found.asp
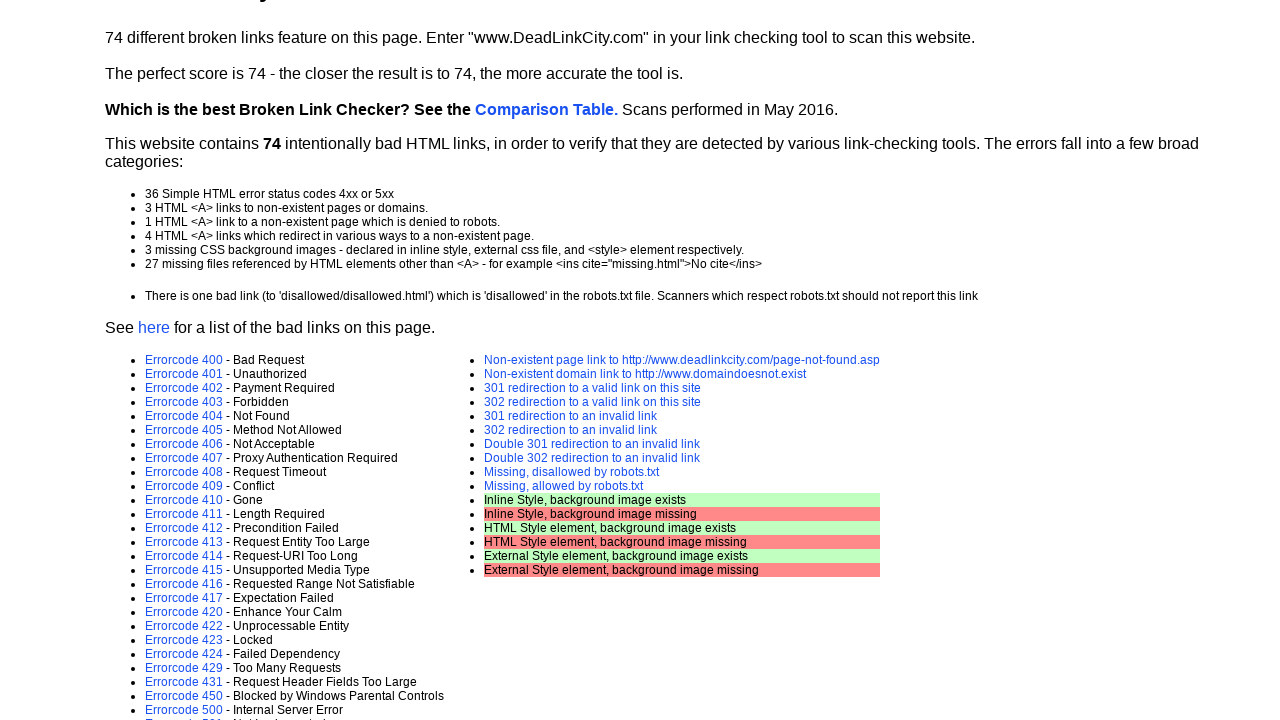

Found a visible link on the page
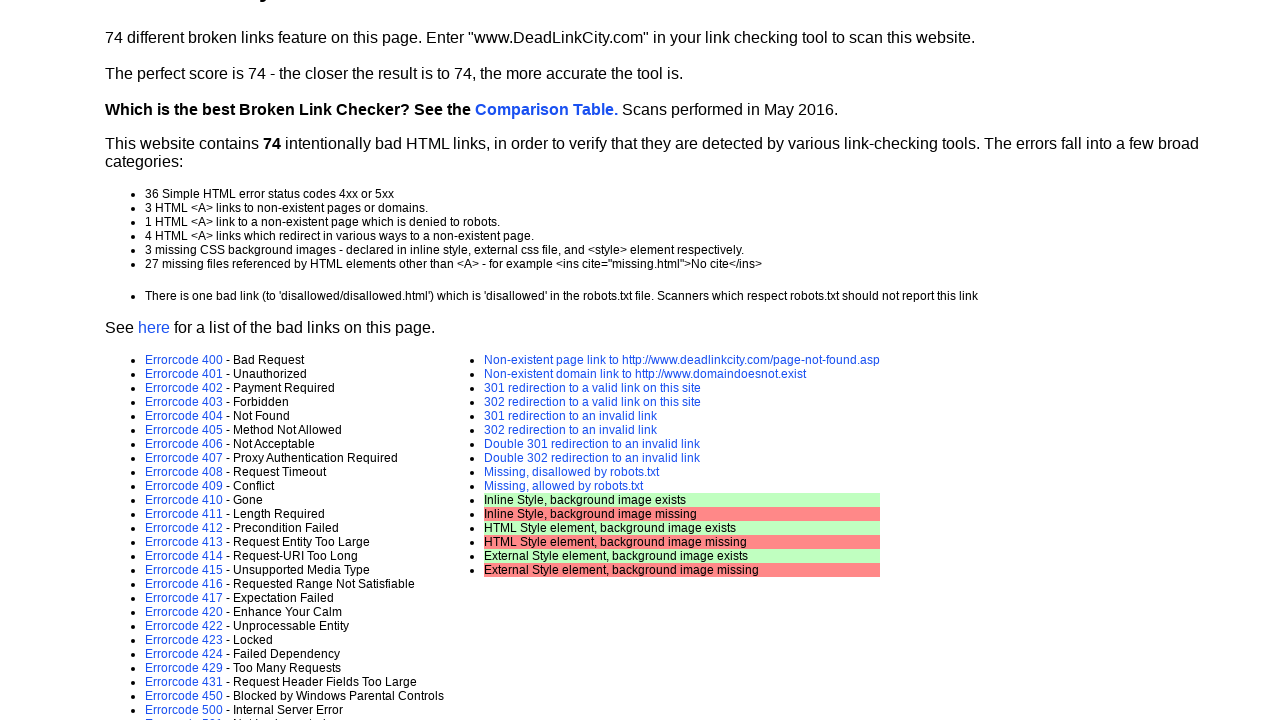

Retrieved href attribute: http://www.domaindoesnot.exist
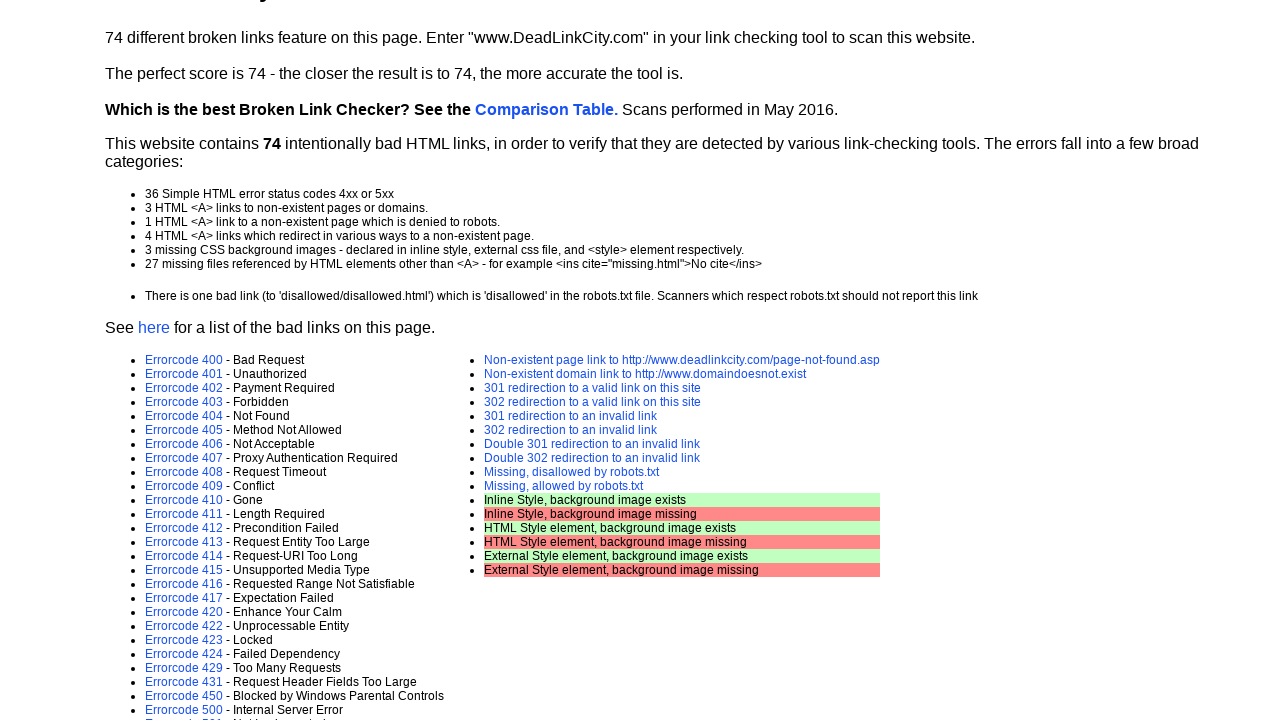

Scrolled link into view and verified existence: http://www.domaindoesnot.exist
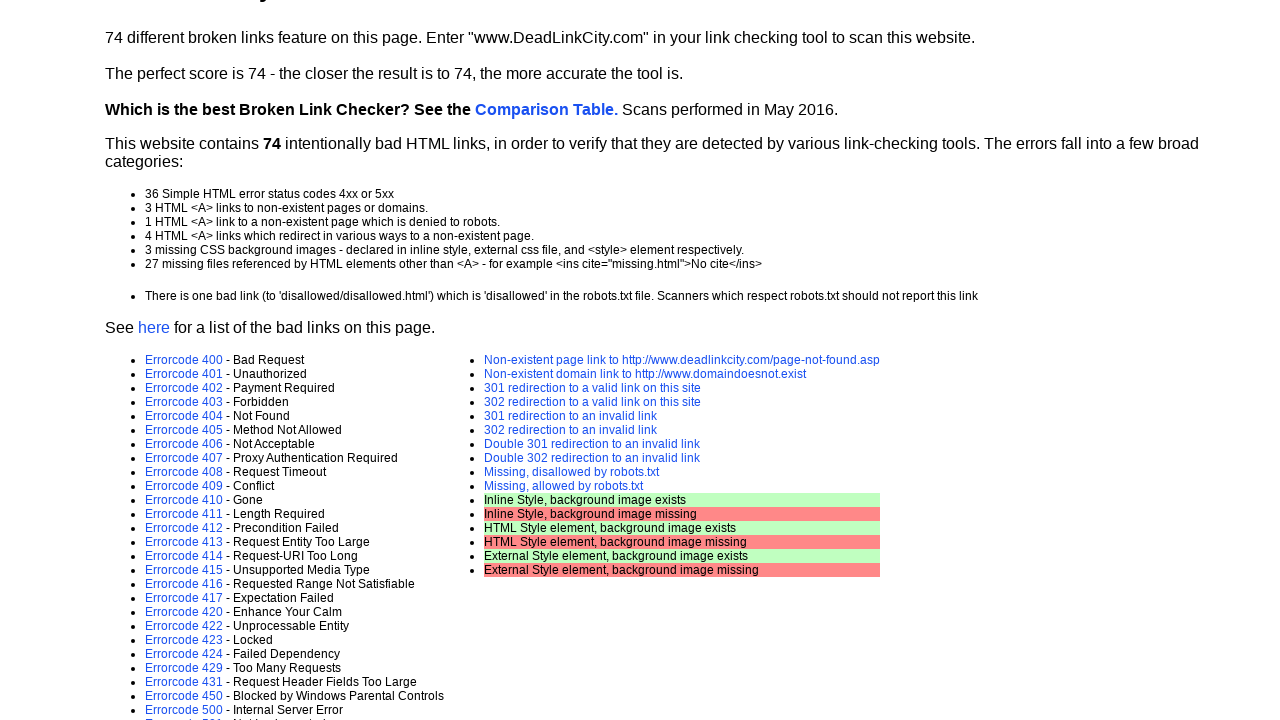

Found a visible link on the page
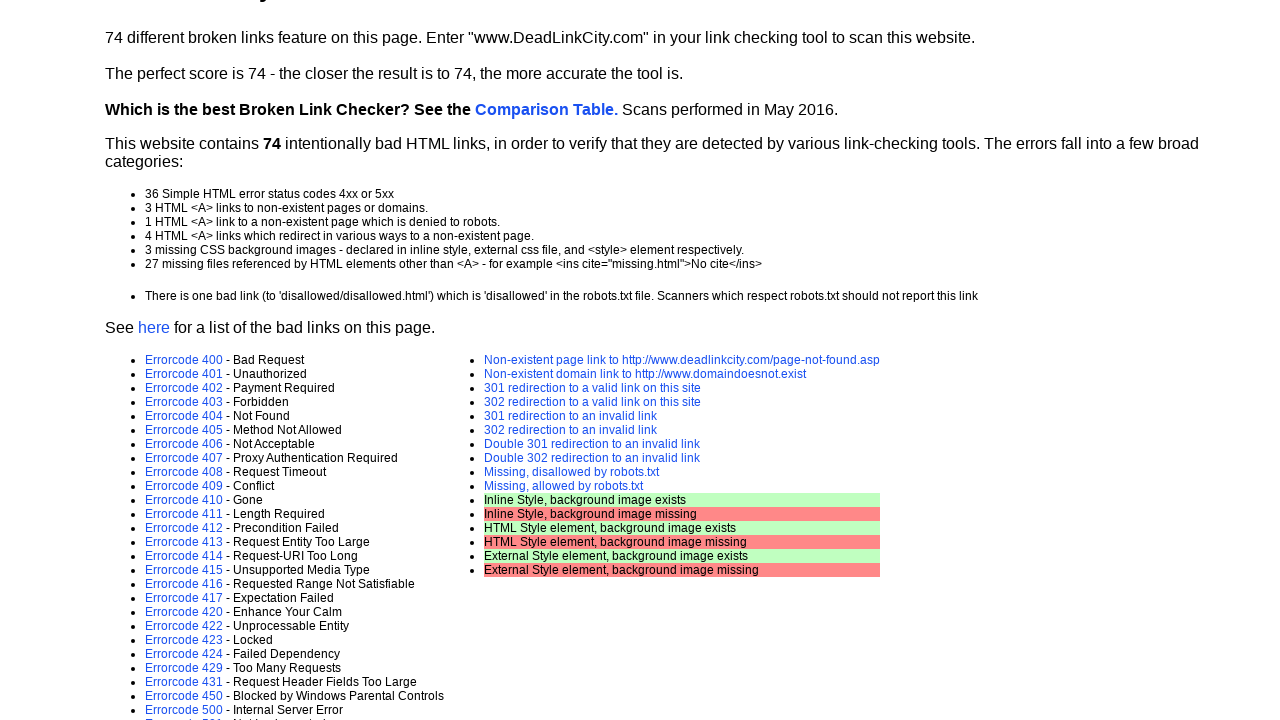

Retrieved href attribute: default.asp?r=1
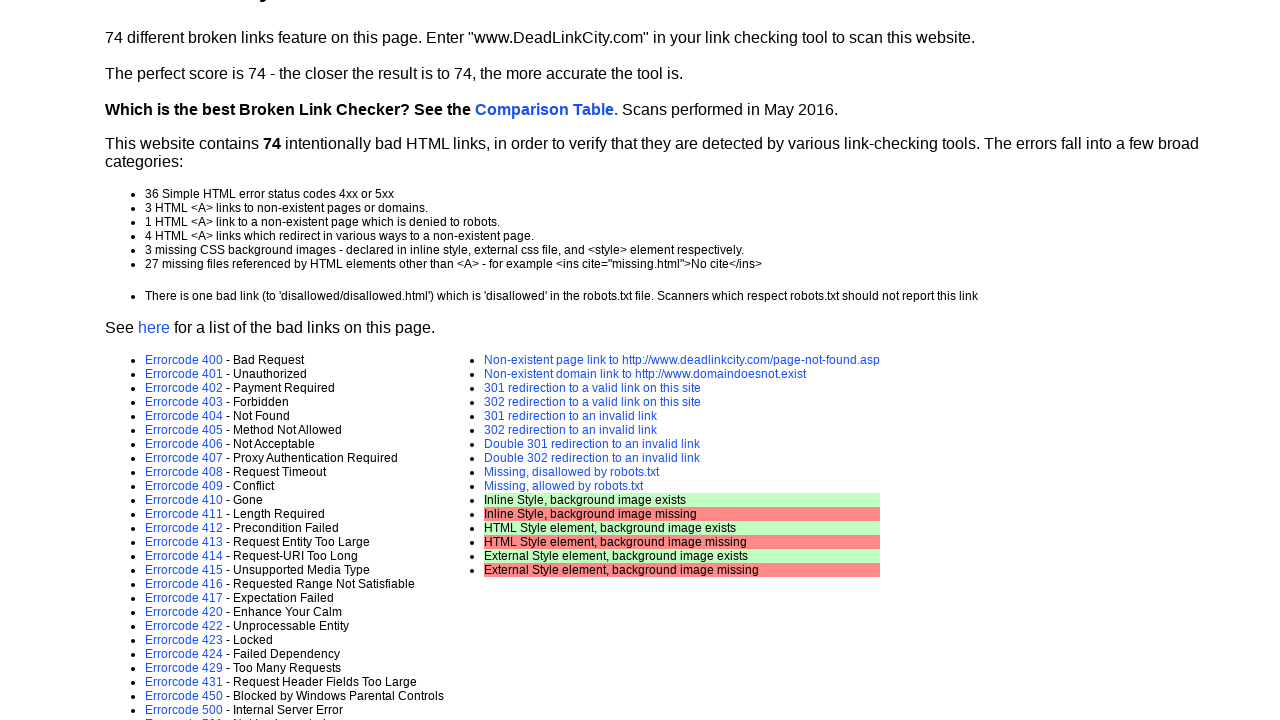

Scrolled link into view and verified existence: default.asp?r=1
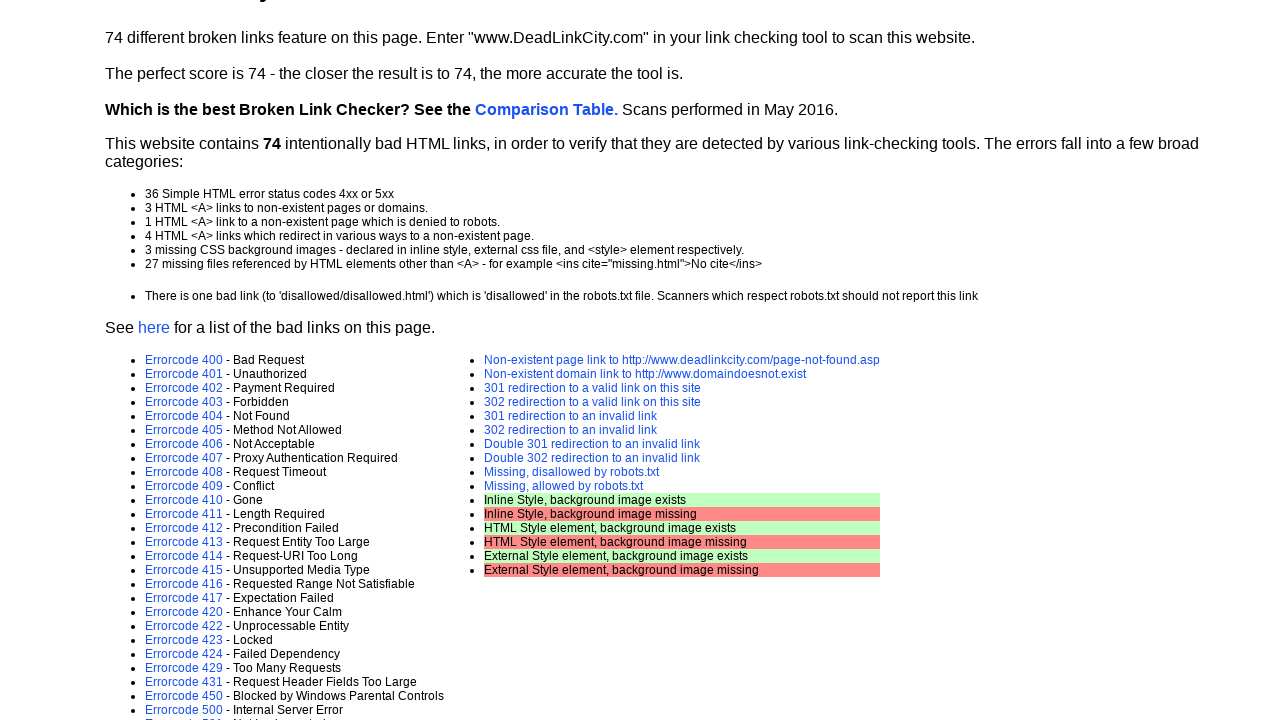

Found a visible link on the page
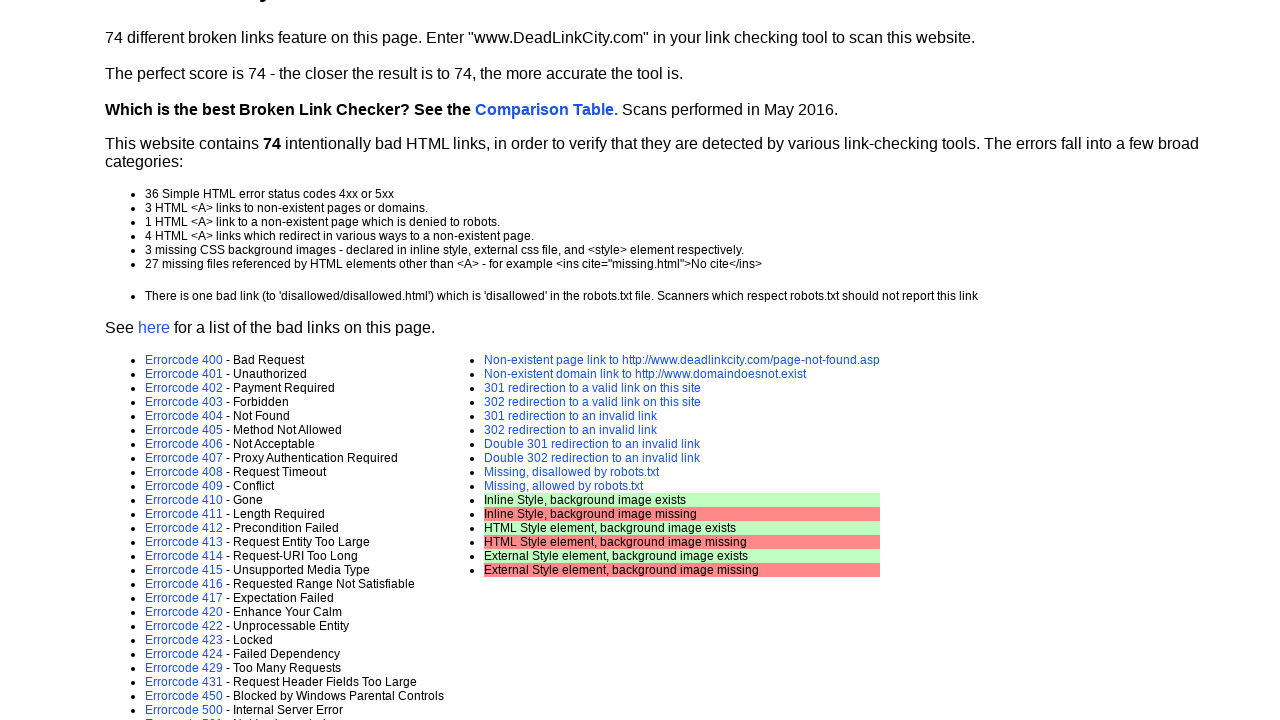

Retrieved href attribute: default.asp?r=2
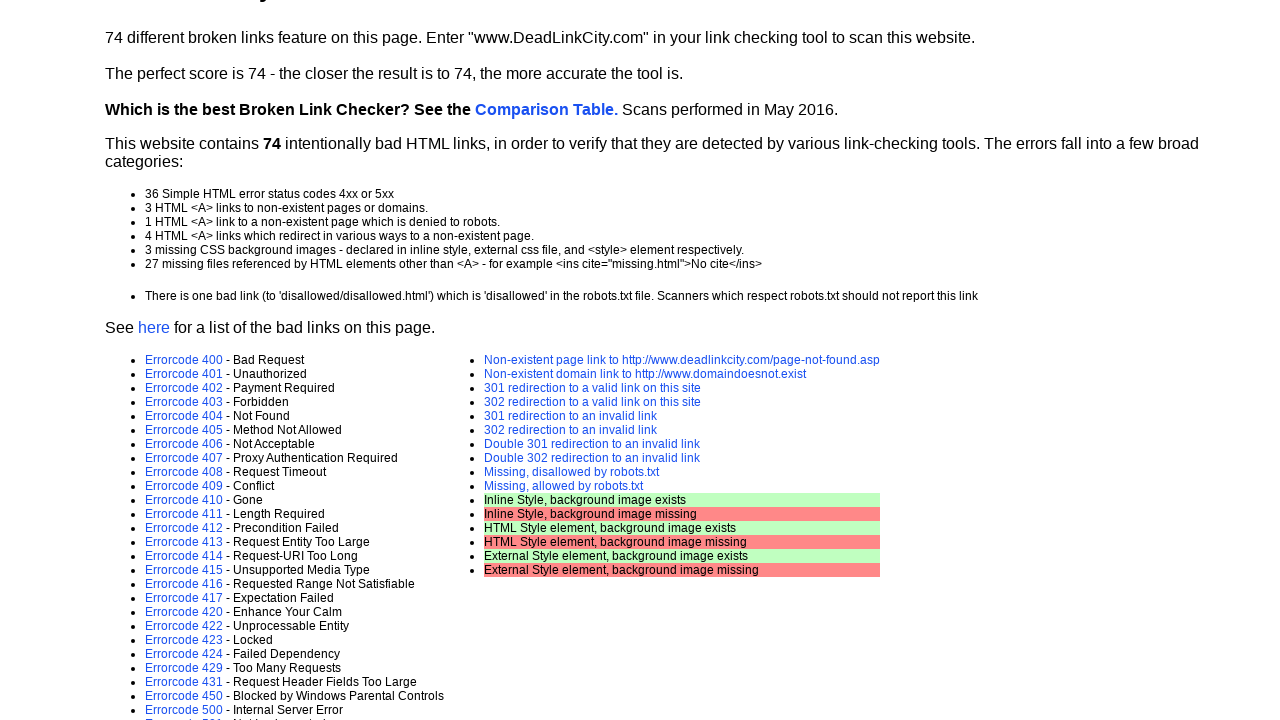

Scrolled link into view and verified existence: default.asp?r=2
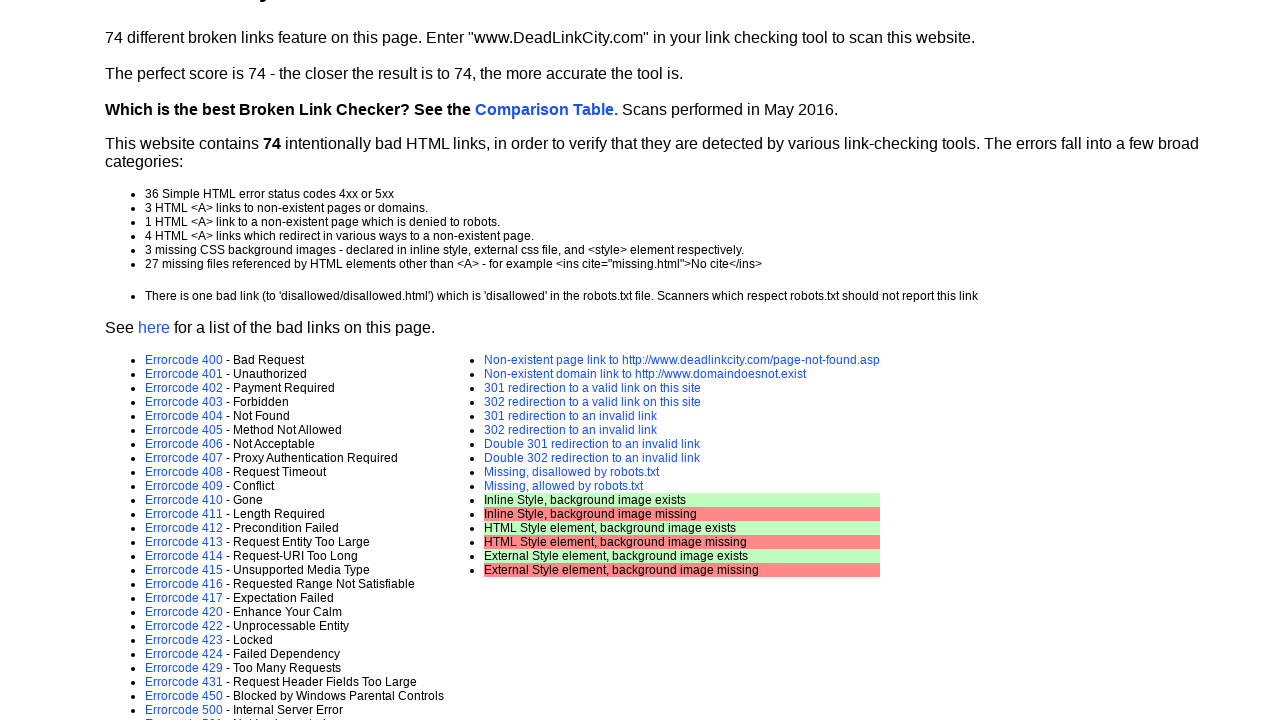

Found a visible link on the page
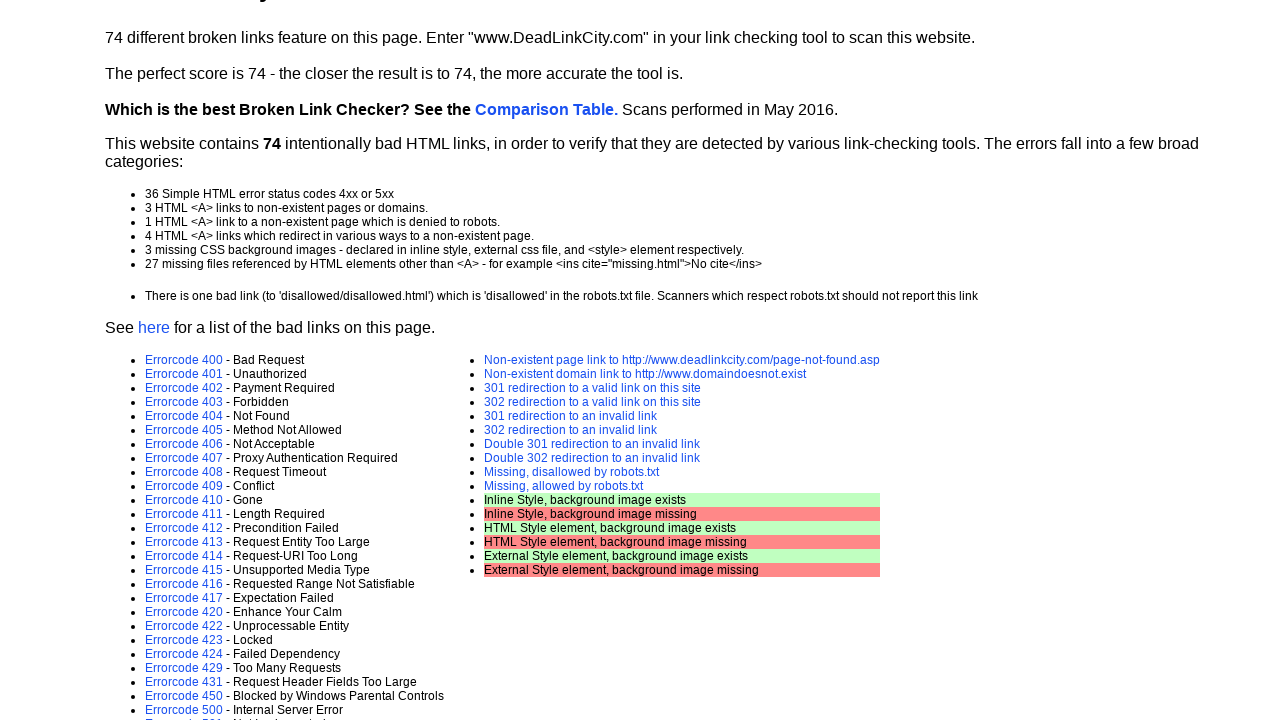

Retrieved href attribute: default.asp?r=4
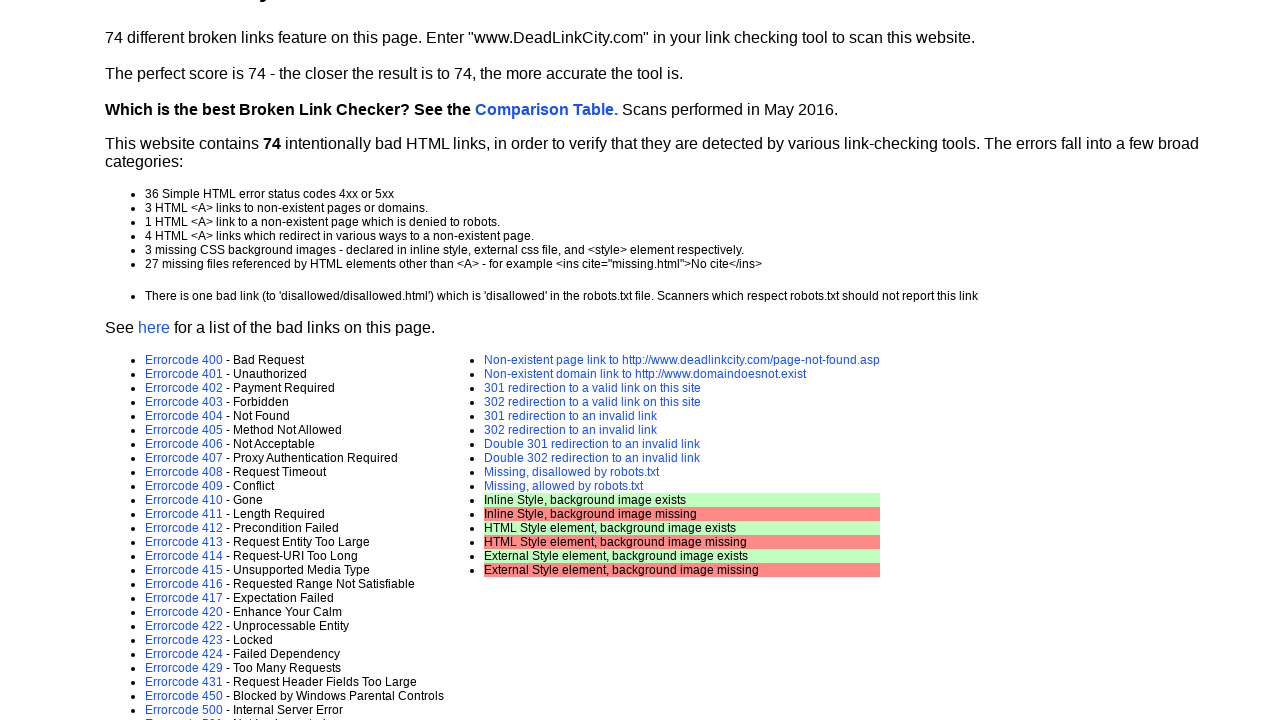

Scrolled link into view and verified existence: default.asp?r=4
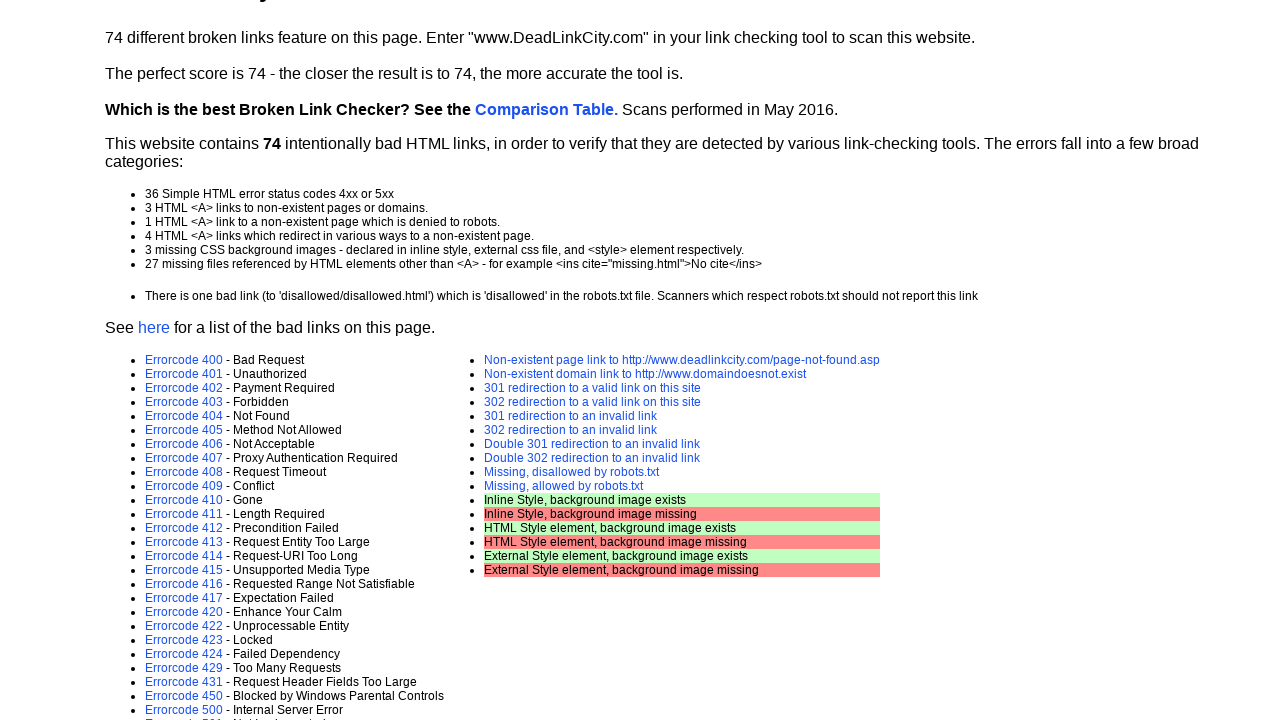

Found a visible link on the page
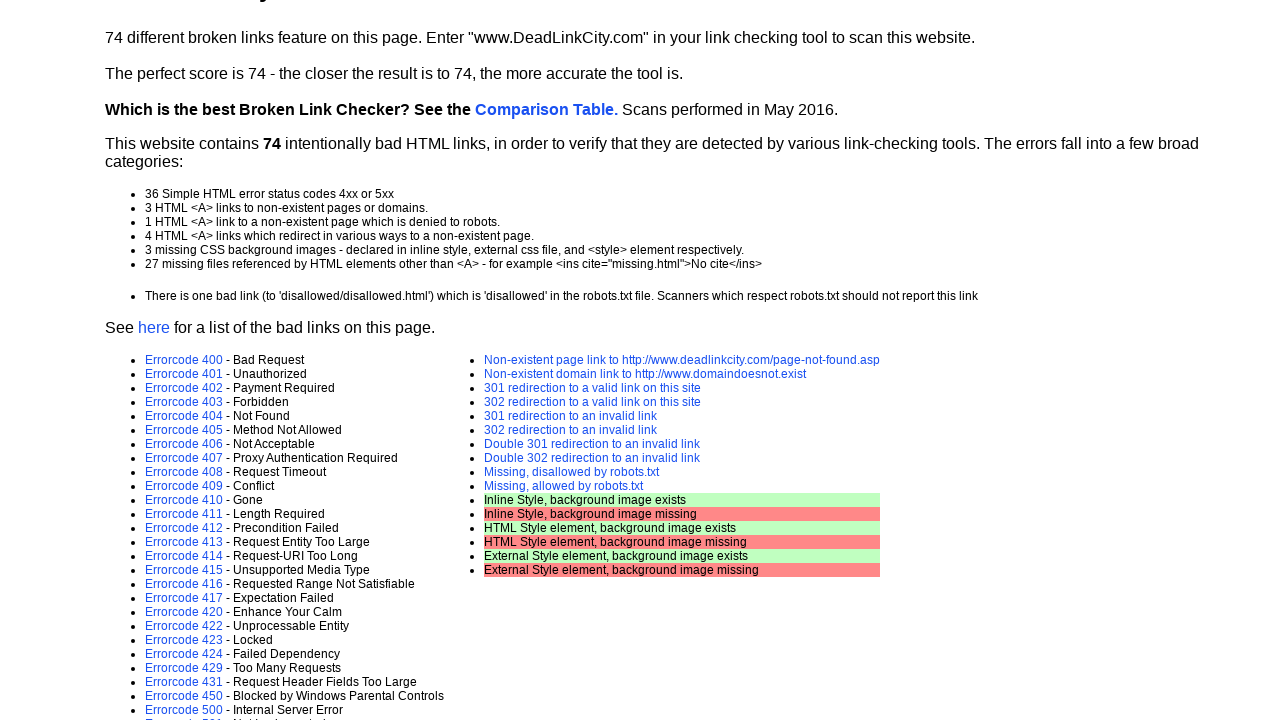

Retrieved href attribute: default.asp?r=5
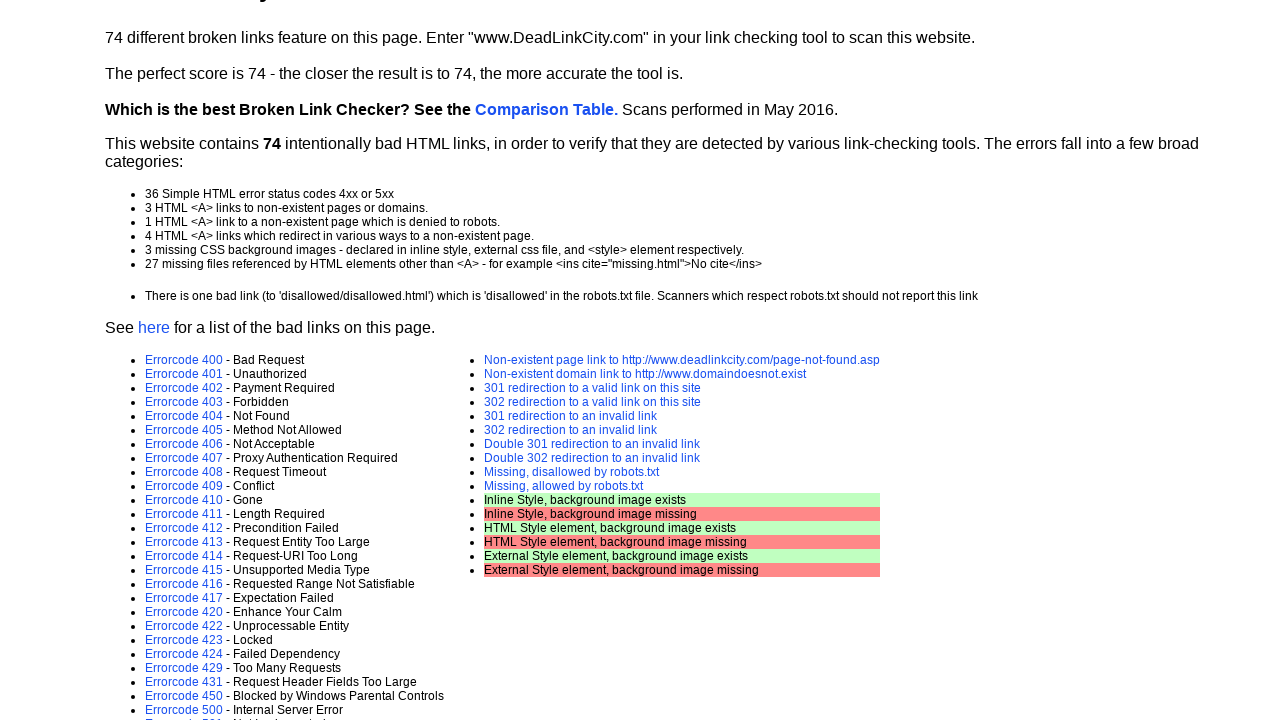

Scrolled link into view and verified existence: default.asp?r=5
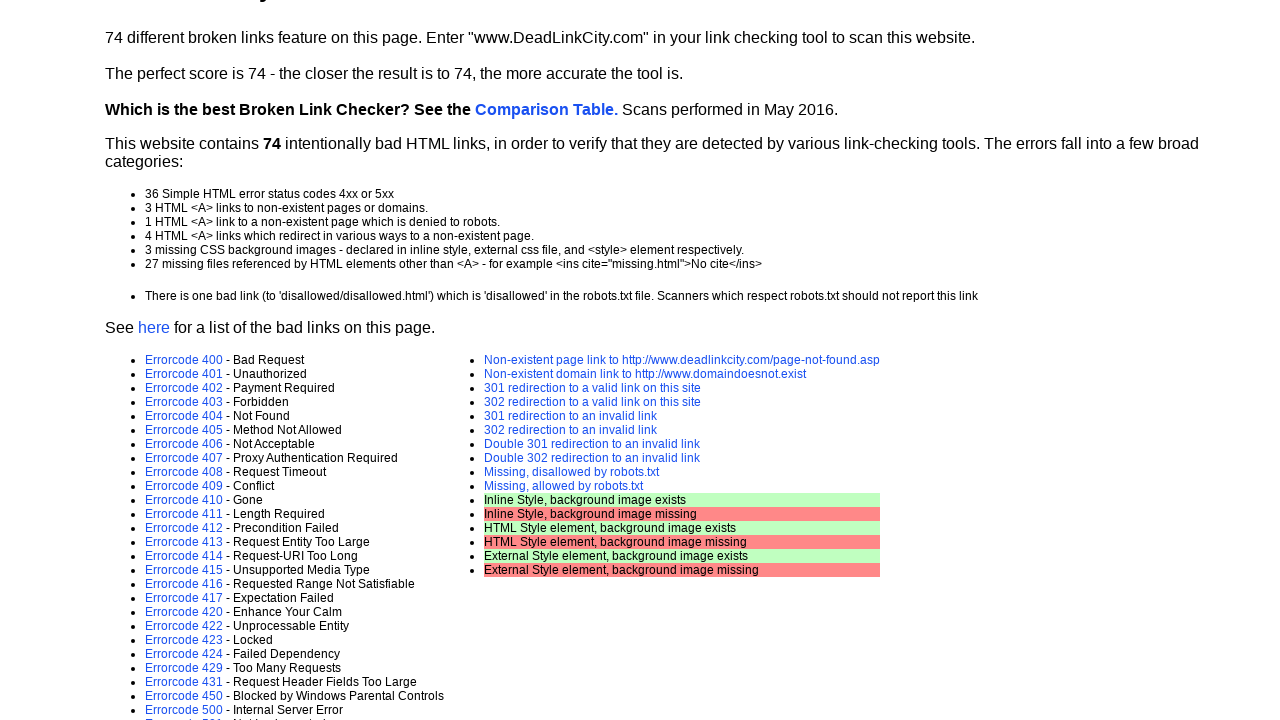

Found a visible link on the page
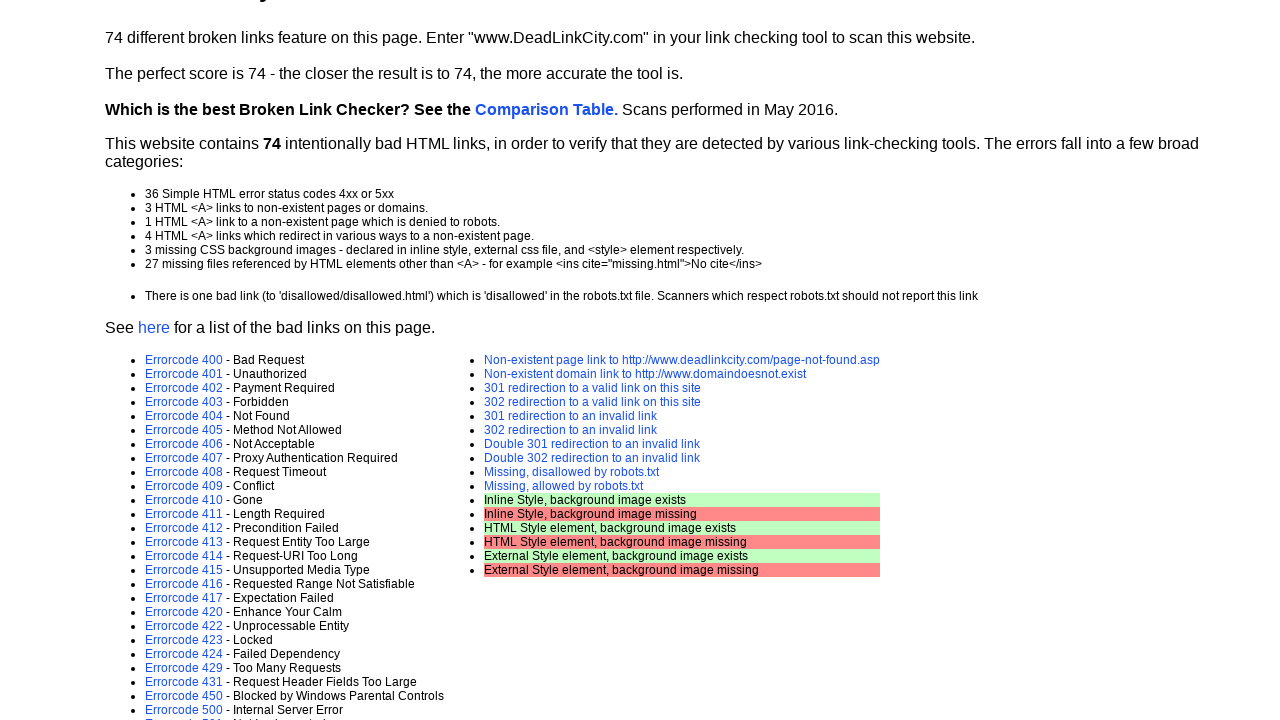

Retrieved href attribute: default.asp?r=6
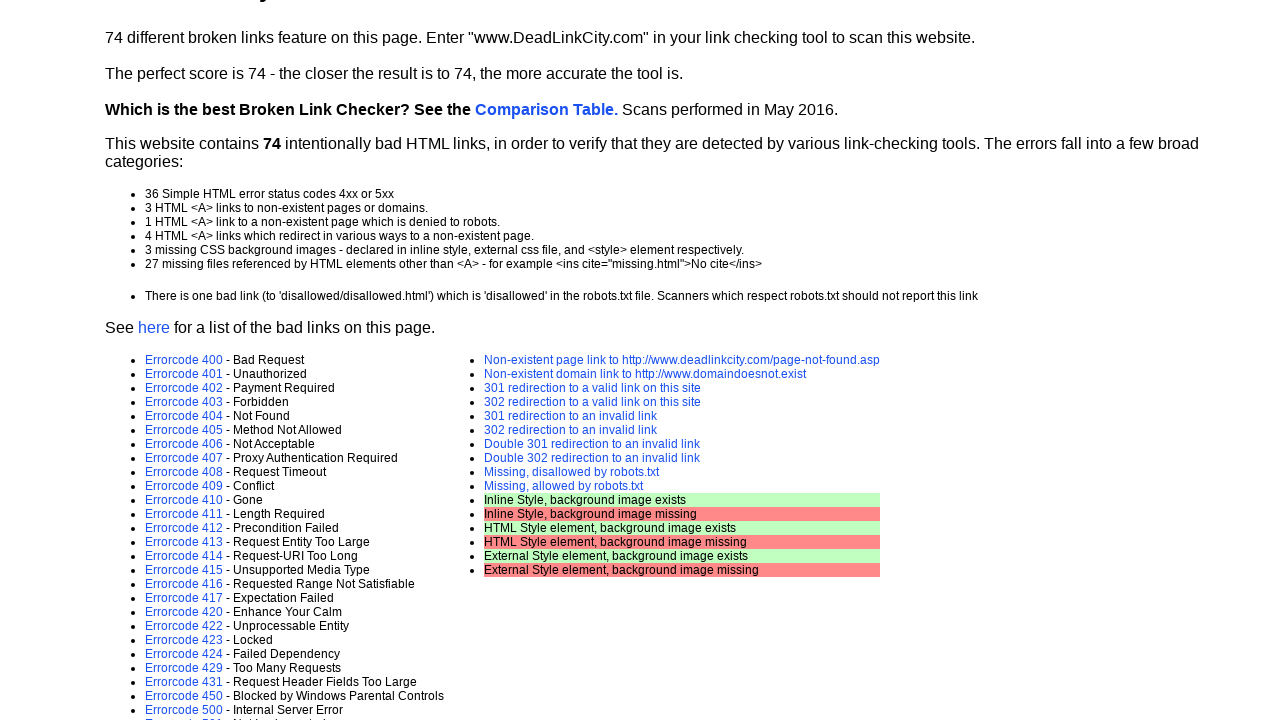

Scrolled link into view and verified existence: default.asp?r=6
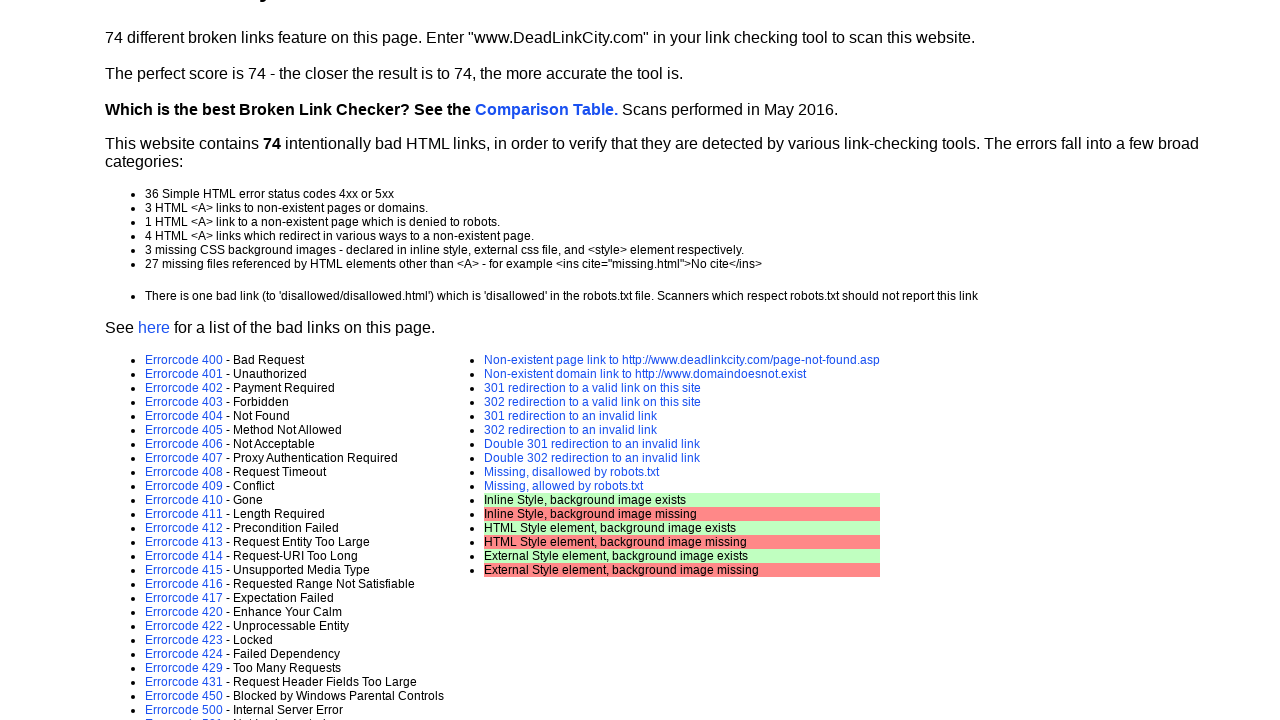

Found a visible link on the page
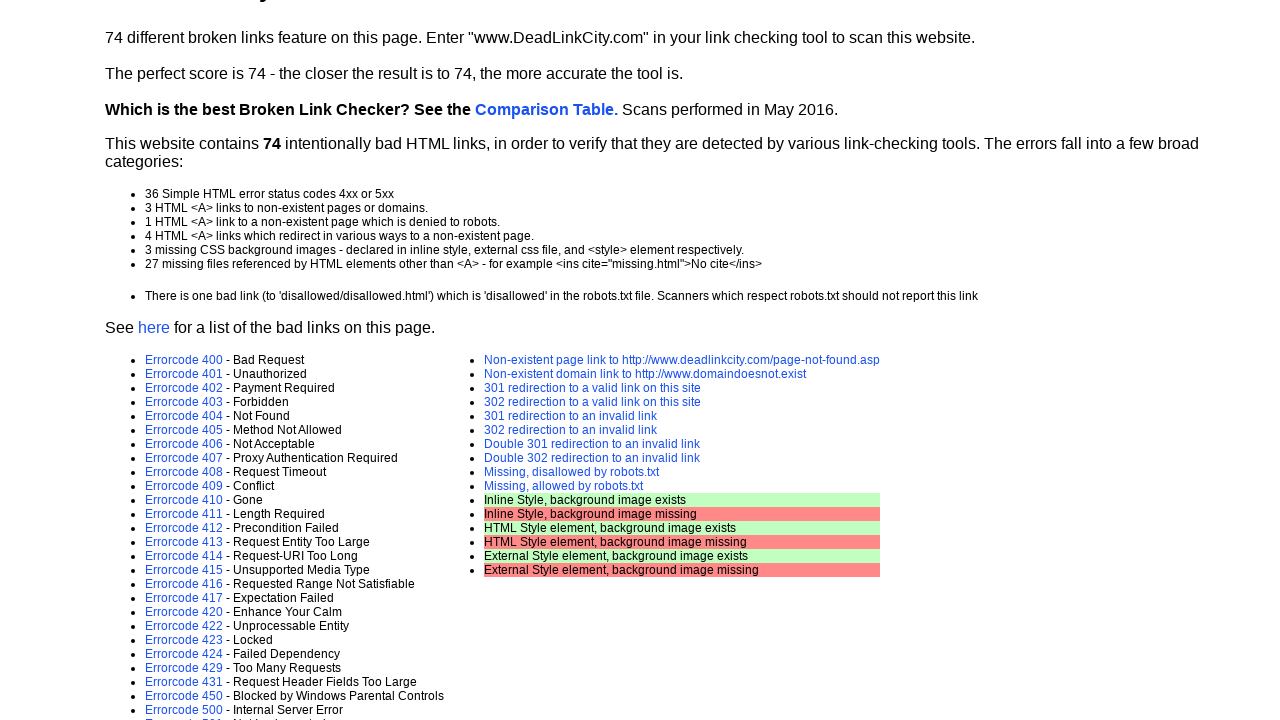

Retrieved href attribute: default.asp?r=7
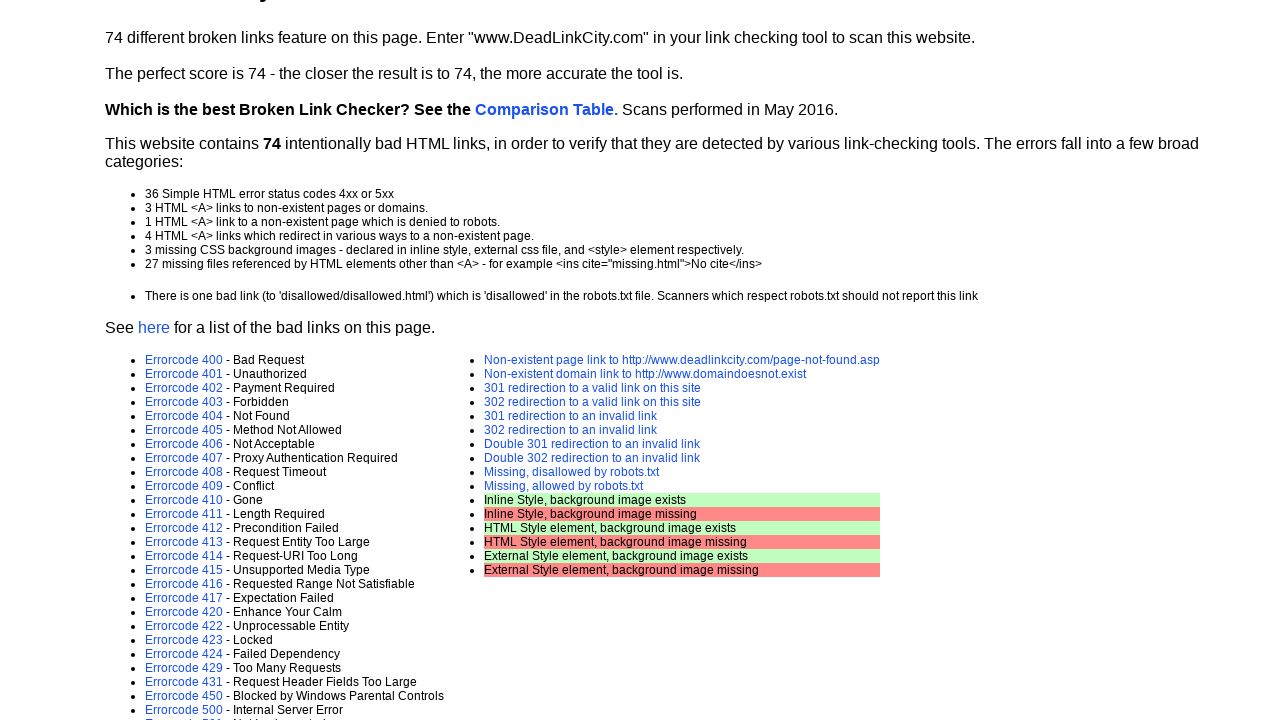

Scrolled link into view and verified existence: default.asp?r=7
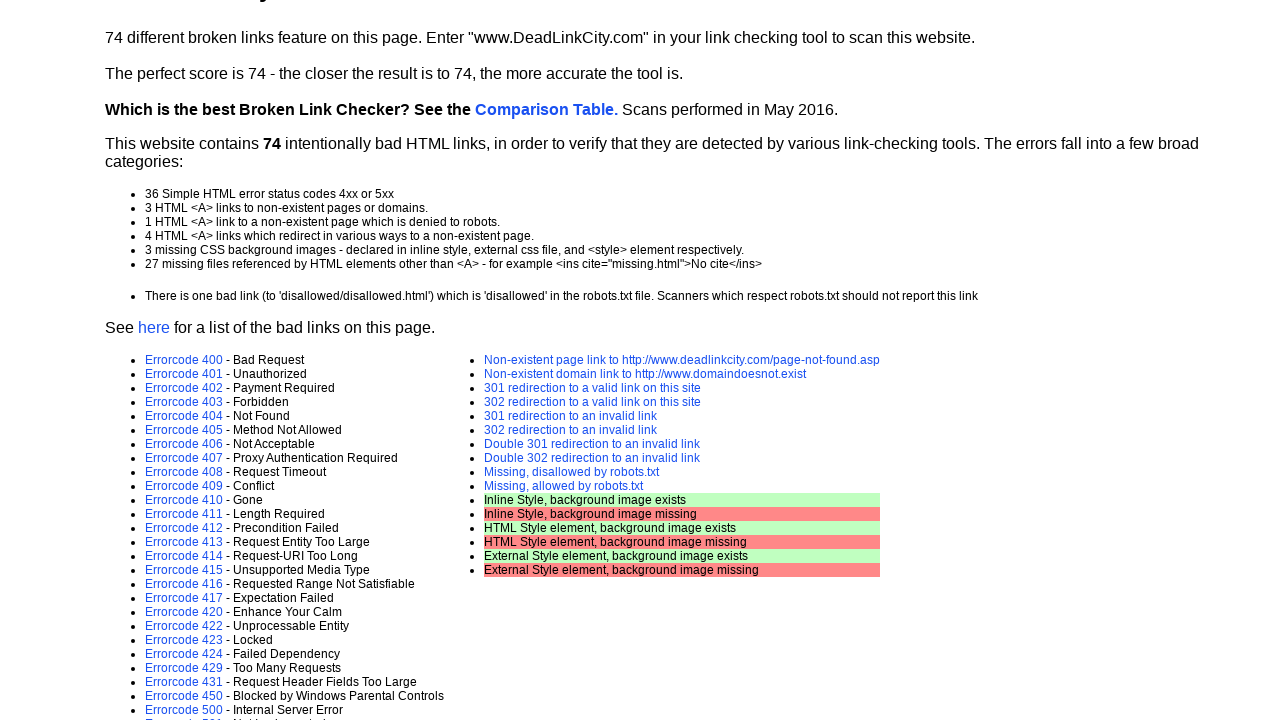

Found a visible link on the page
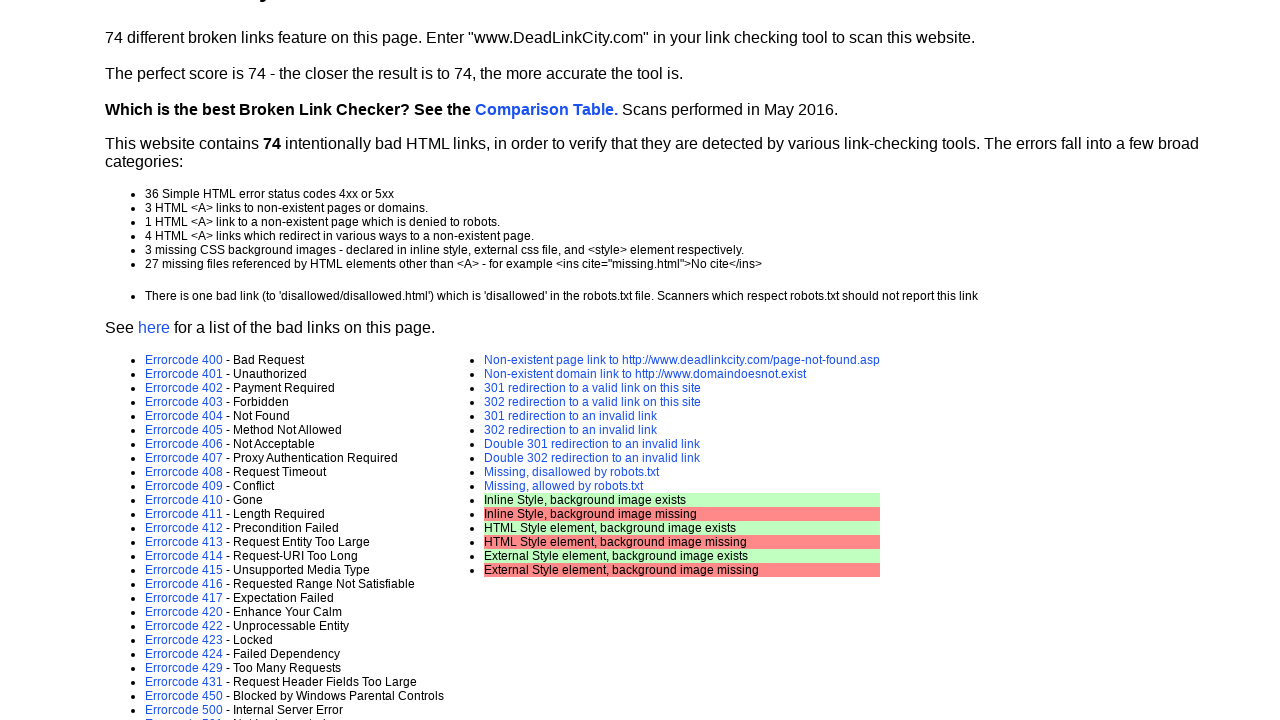

Retrieved href attribute: disallowed/disallowed.html
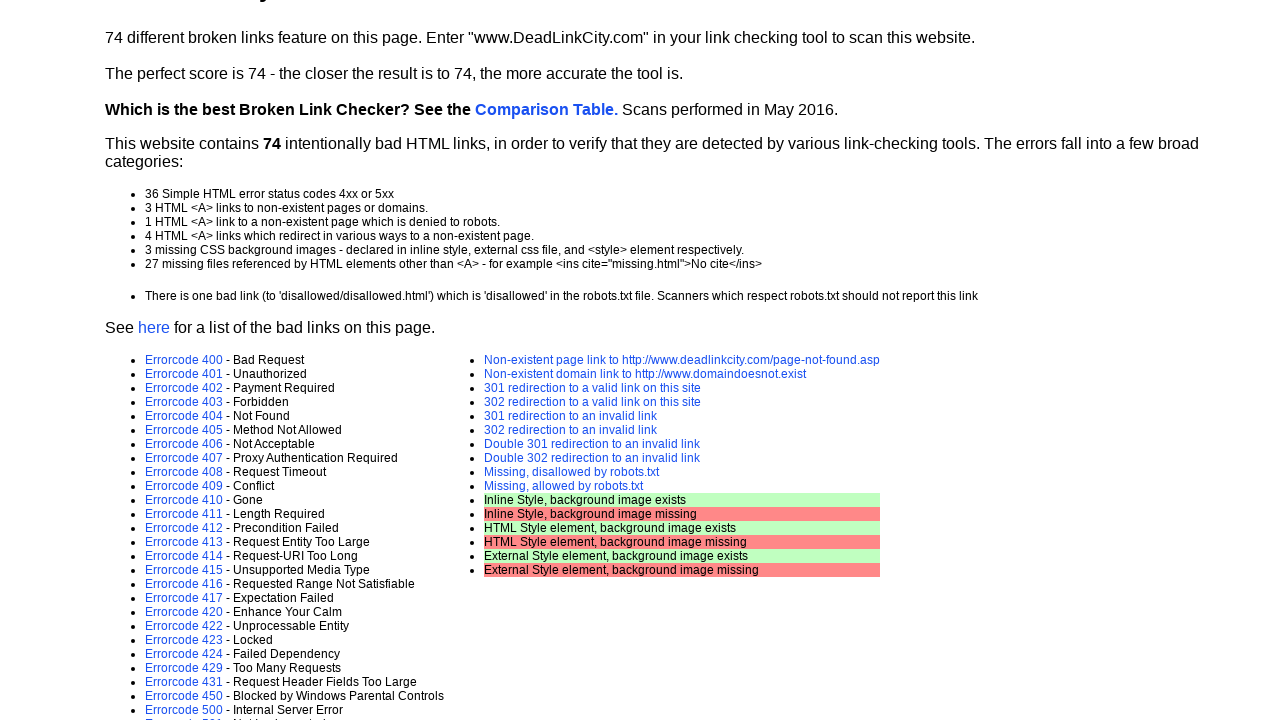

Scrolled link into view and verified existence: disallowed/disallowed.html
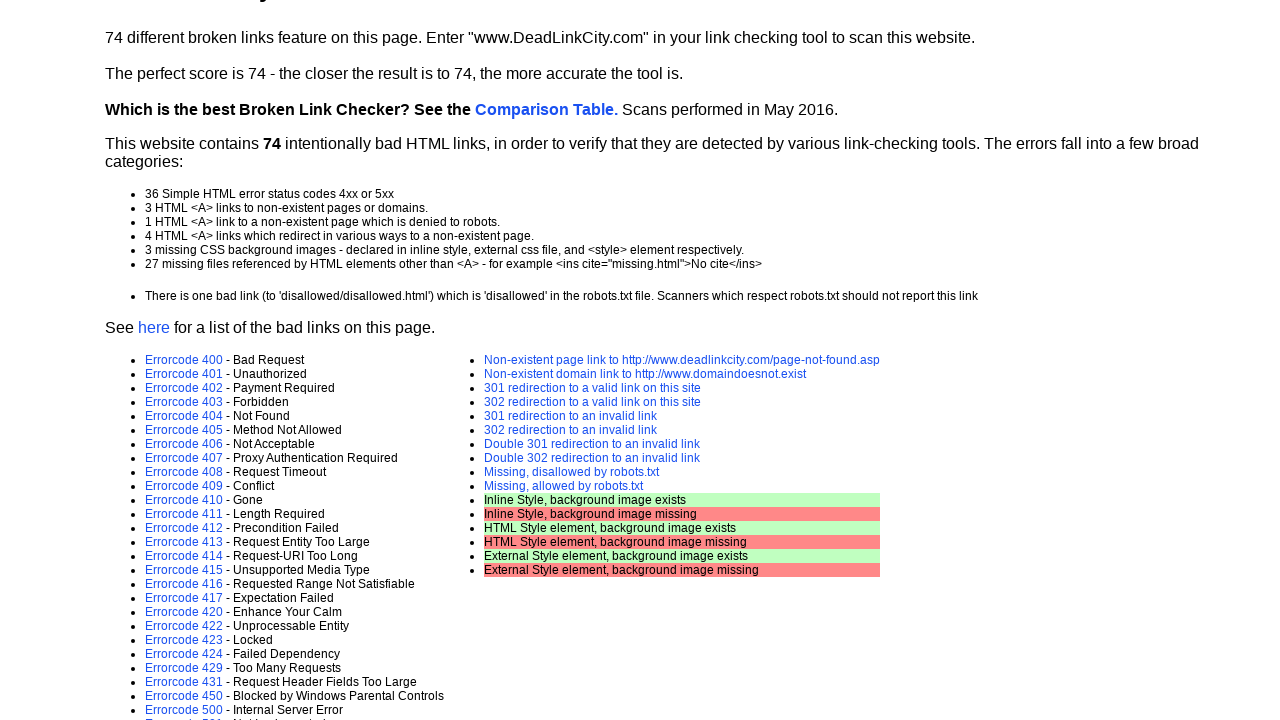

Found a visible link on the page
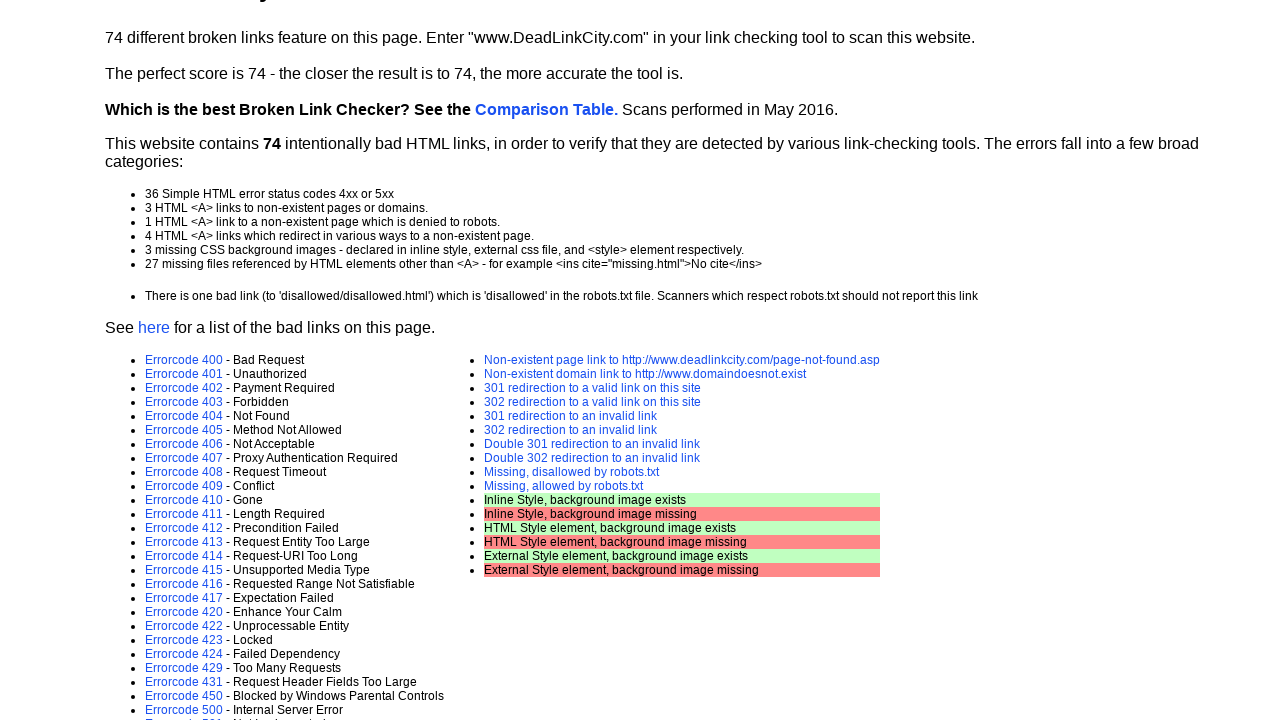

Retrieved href attribute: disallowed/nonexistent.html
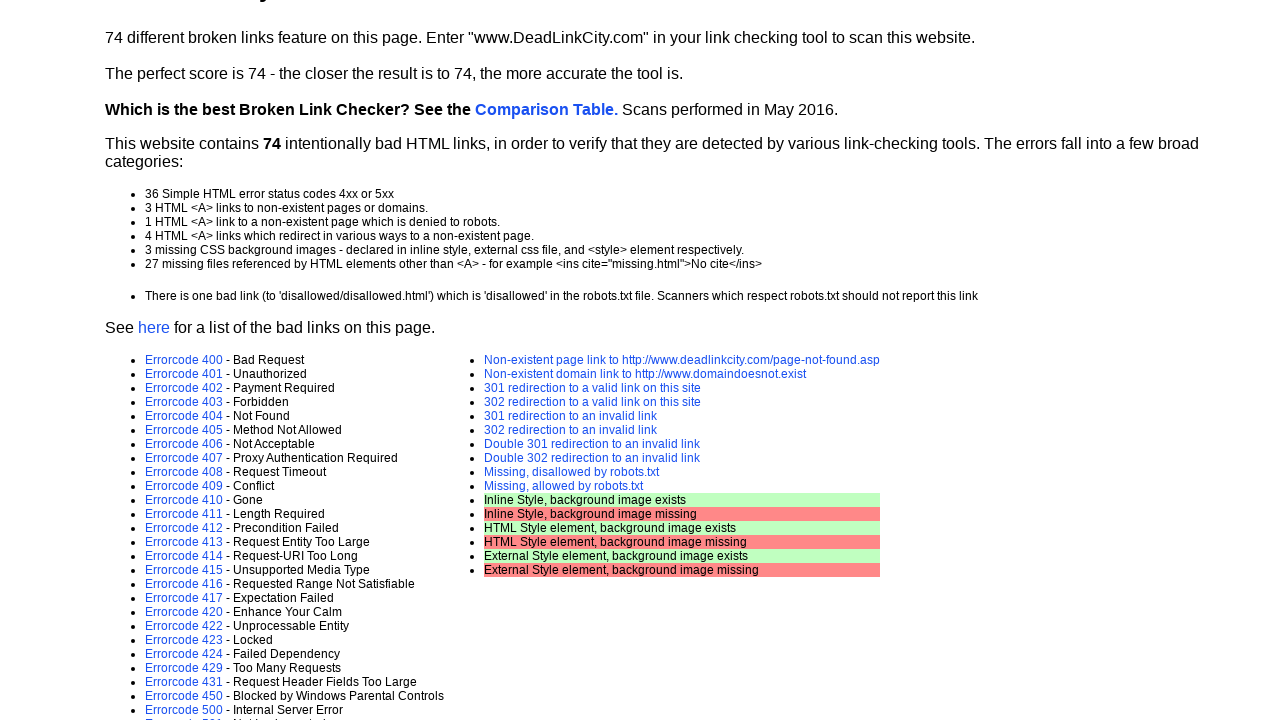

Scrolled link into view and verified existence: disallowed/nonexistent.html
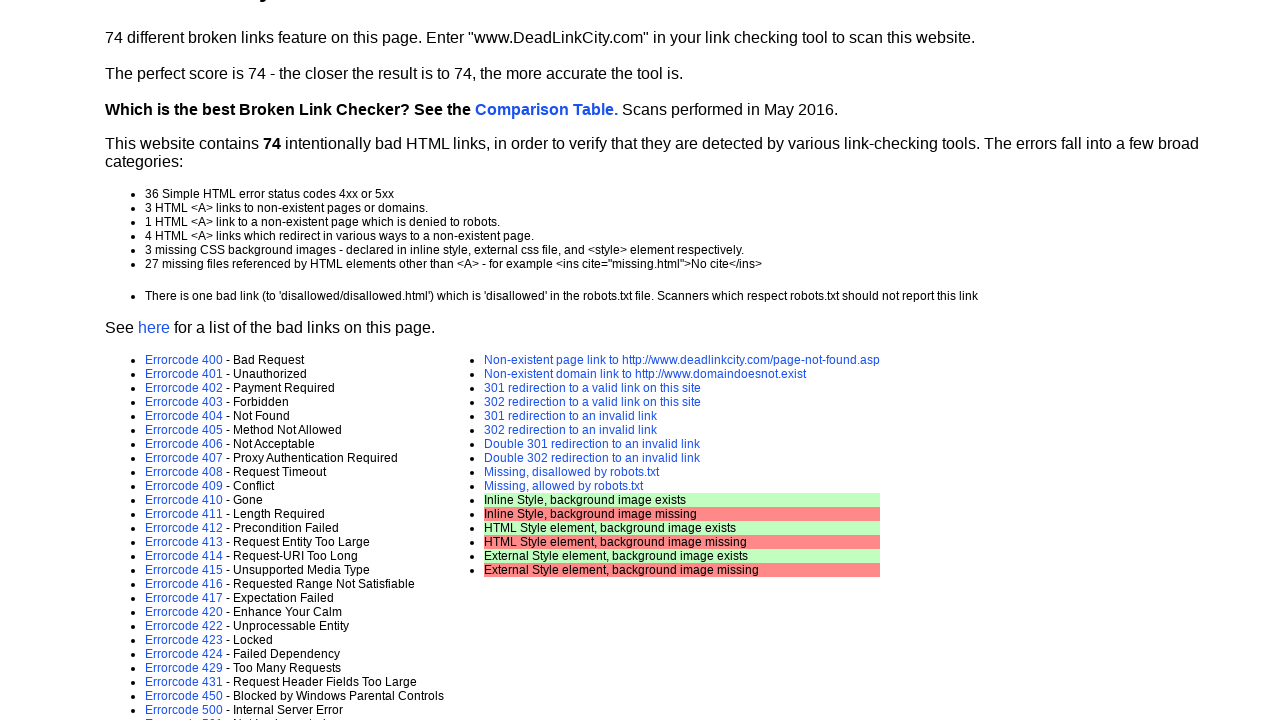

Found a visible link on the page
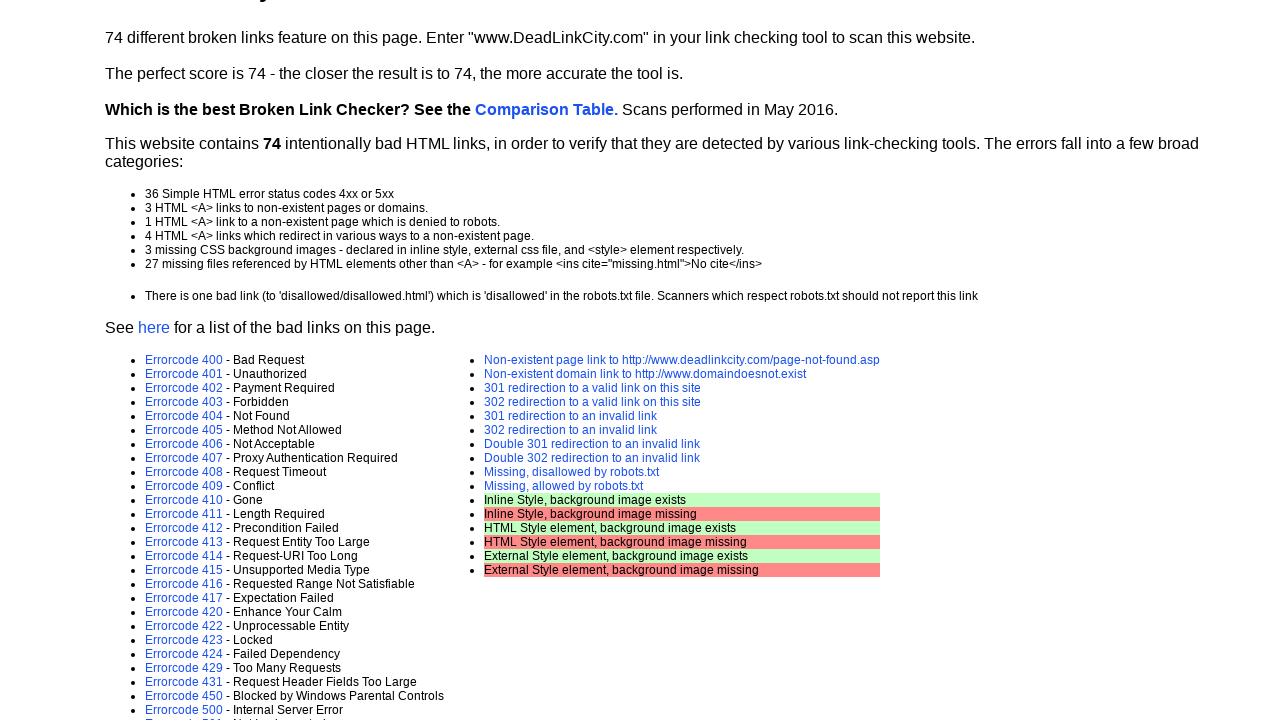

Retrieved href attribute: mailto:info@deadlinkchecker.com?subject=DeadLinkCity.com - feedback
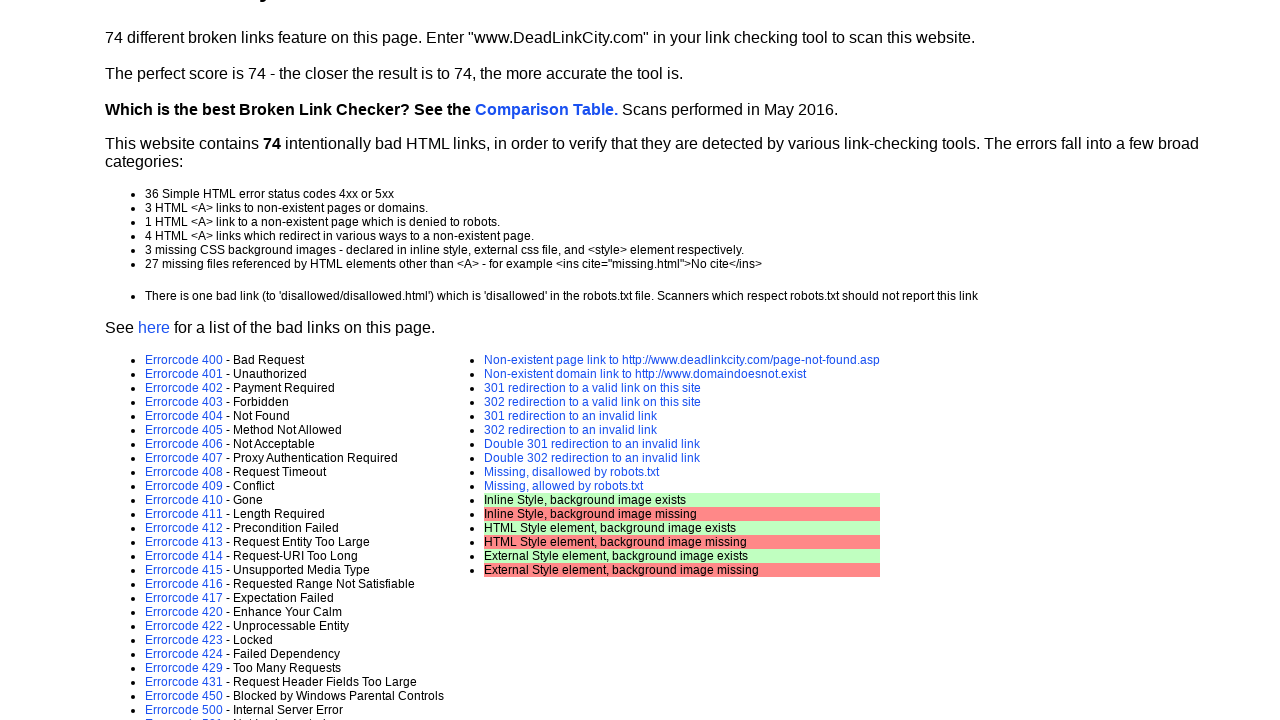

Scrolled link into view and verified existence: mailto:info@deadlinkchecker.com?subject=DeadLinkCity.com - feedback
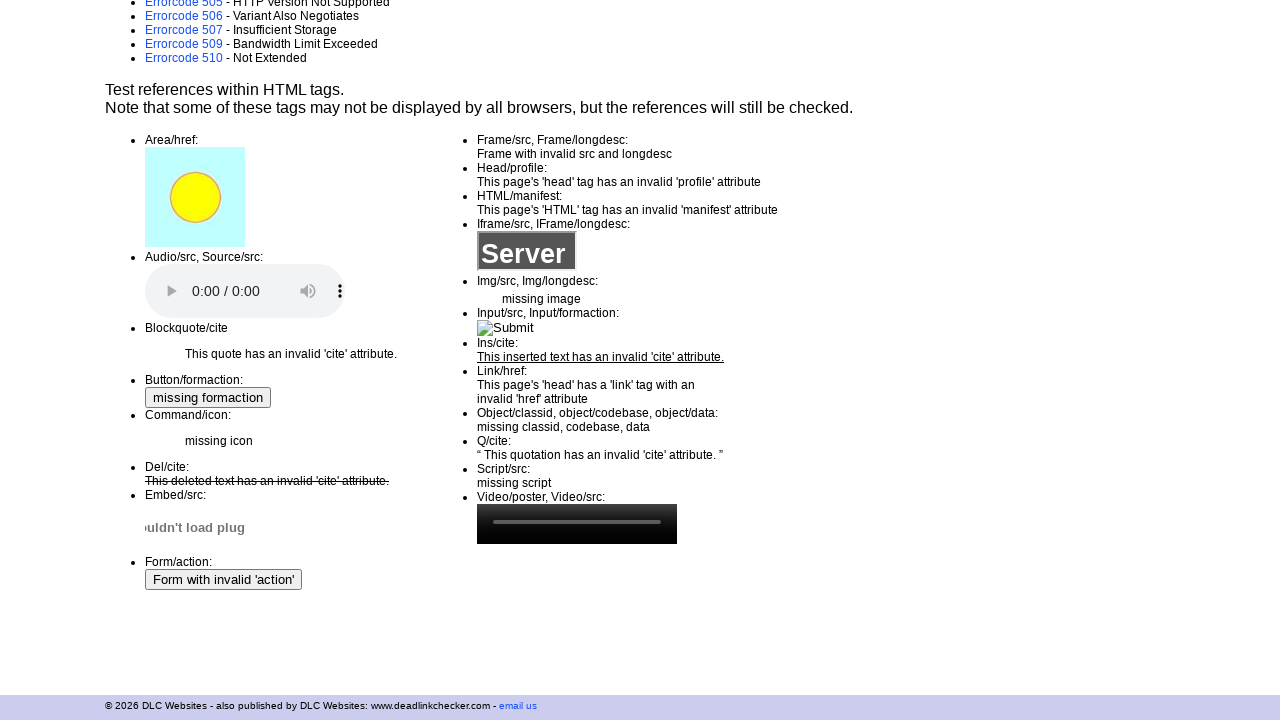

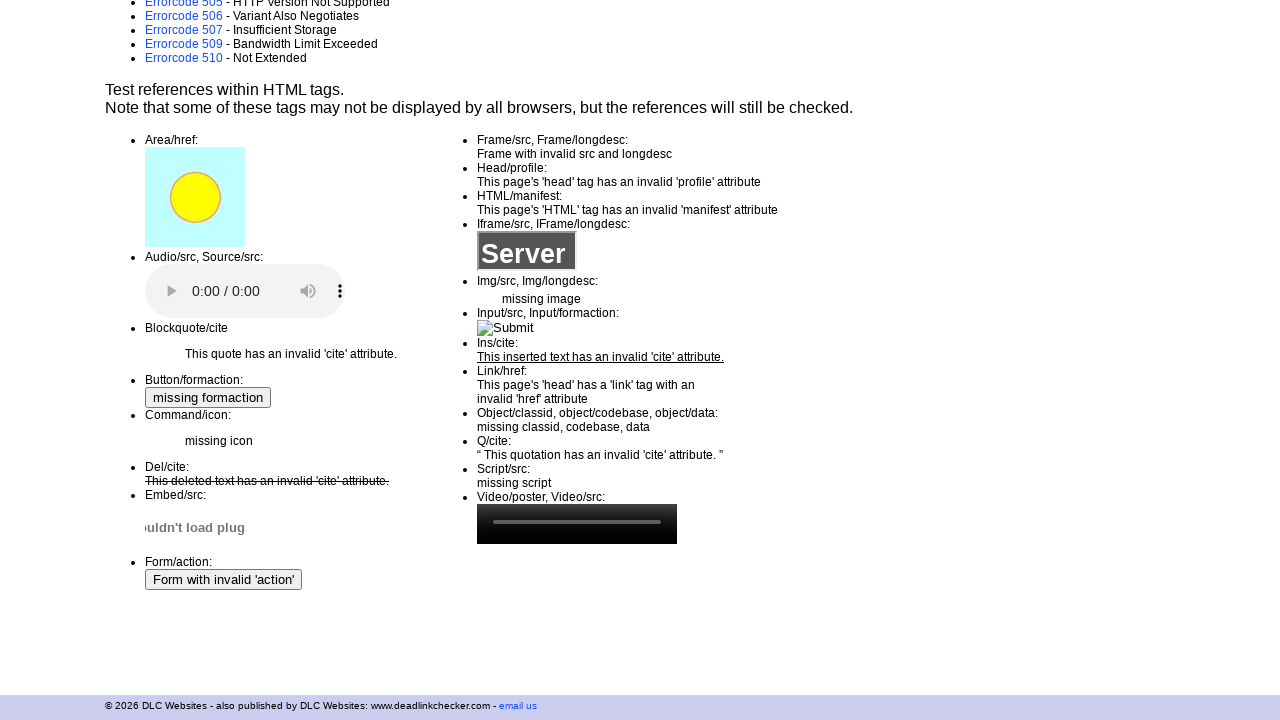